Tests dynamic element creation and deletion by adding 100 elements and then removing 20 of them

Starting URL: http://the-internet.herokuapp.com/add_remove_elements/

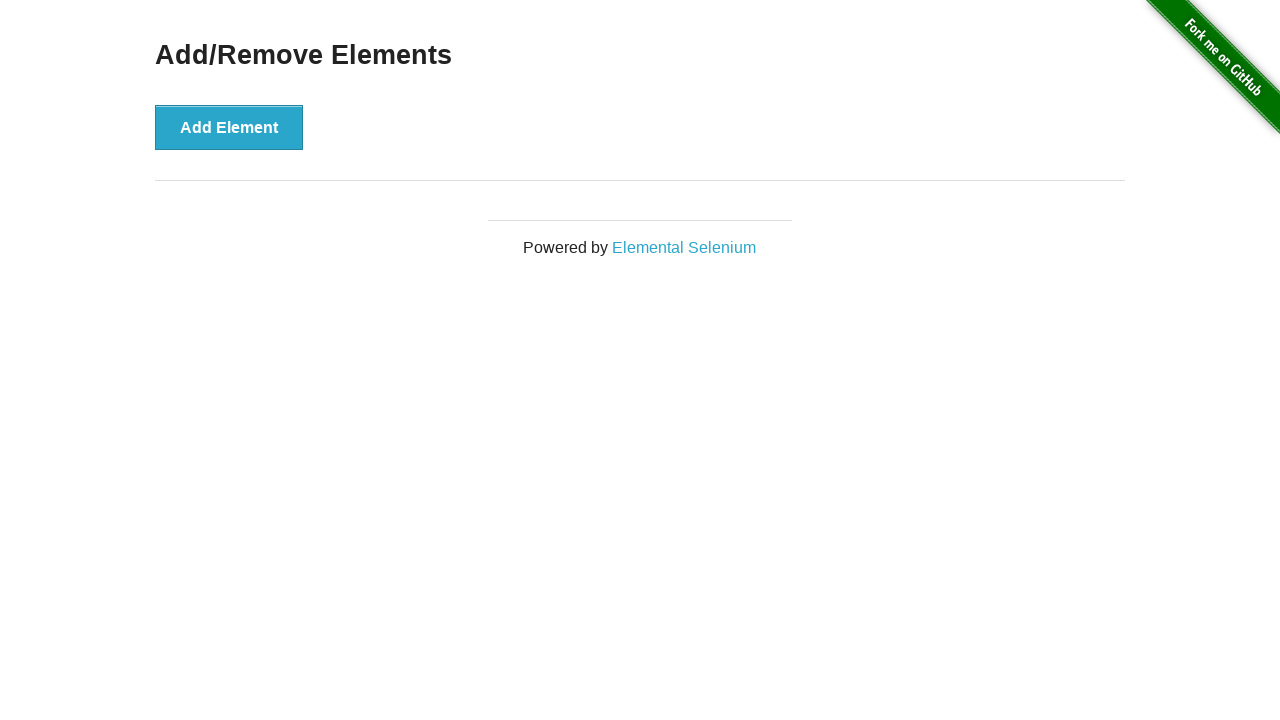

Clicked 'Add Element' button (iteration 1/100) at (229, 127) on button:has-text('Add Element')
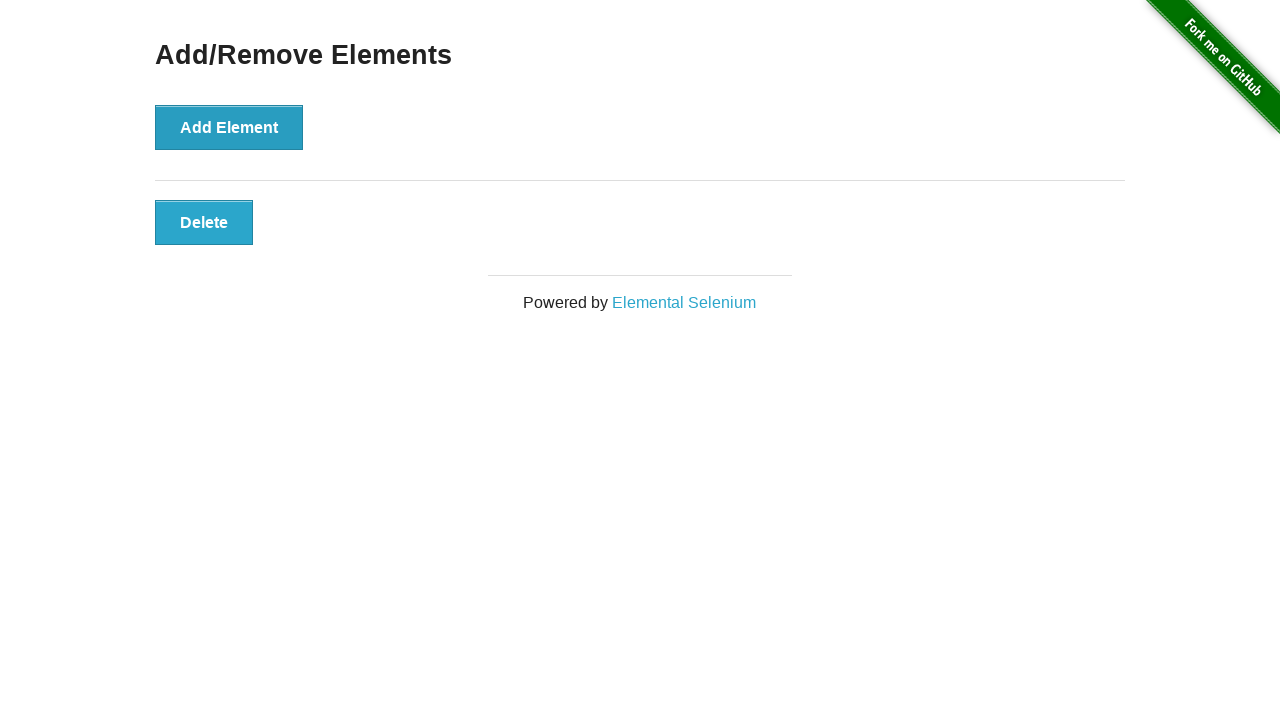

Clicked 'Add Element' button (iteration 2/100) at (229, 127) on button:has-text('Add Element')
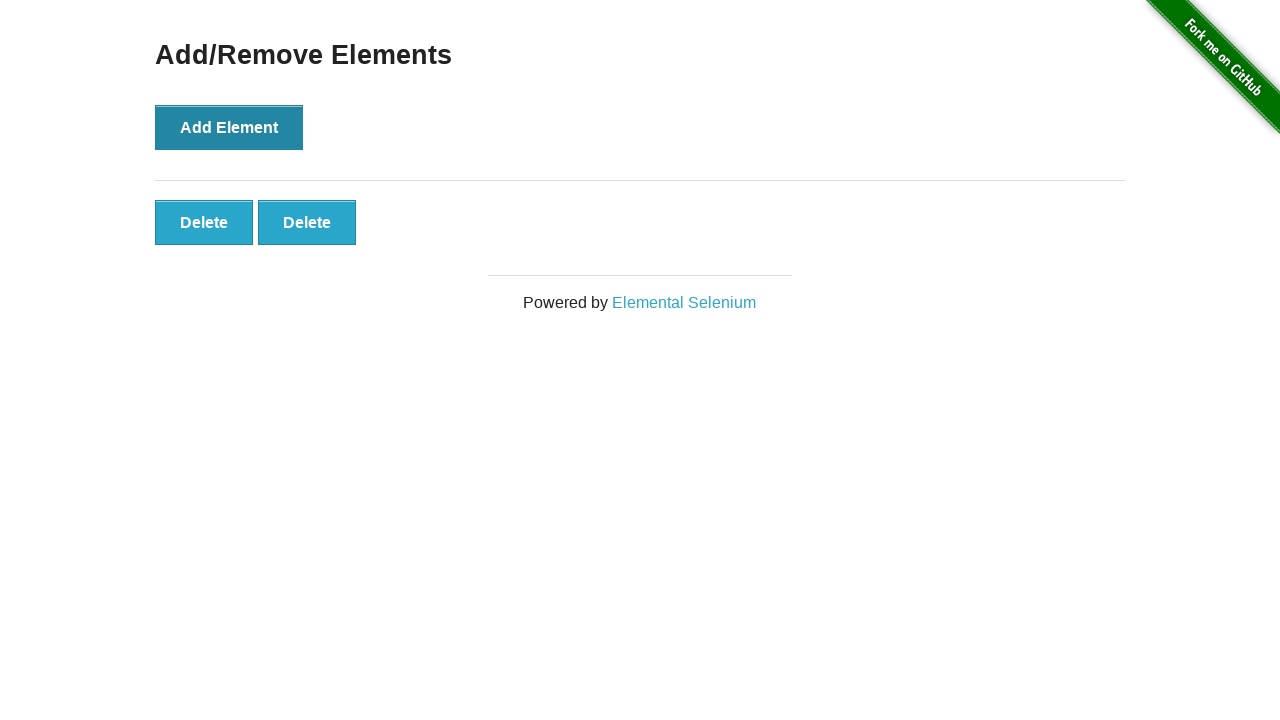

Clicked 'Add Element' button (iteration 3/100) at (229, 127) on button:has-text('Add Element')
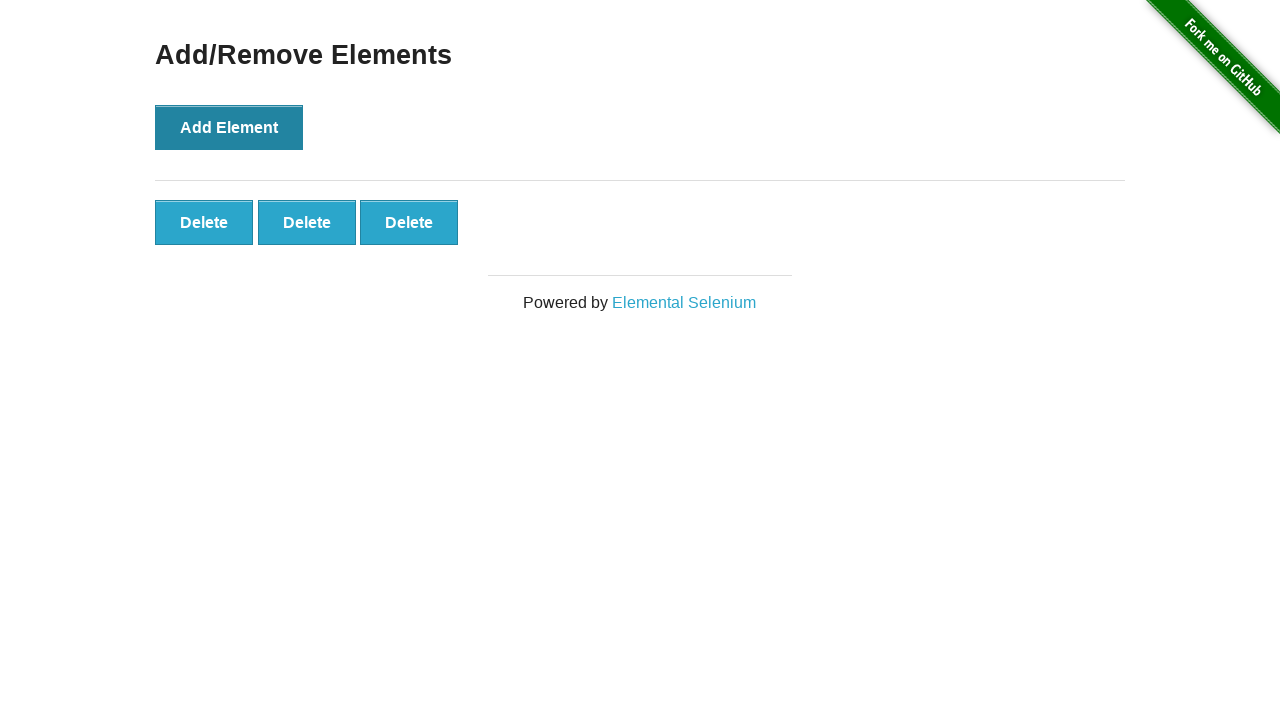

Clicked 'Add Element' button (iteration 4/100) at (229, 127) on button:has-text('Add Element')
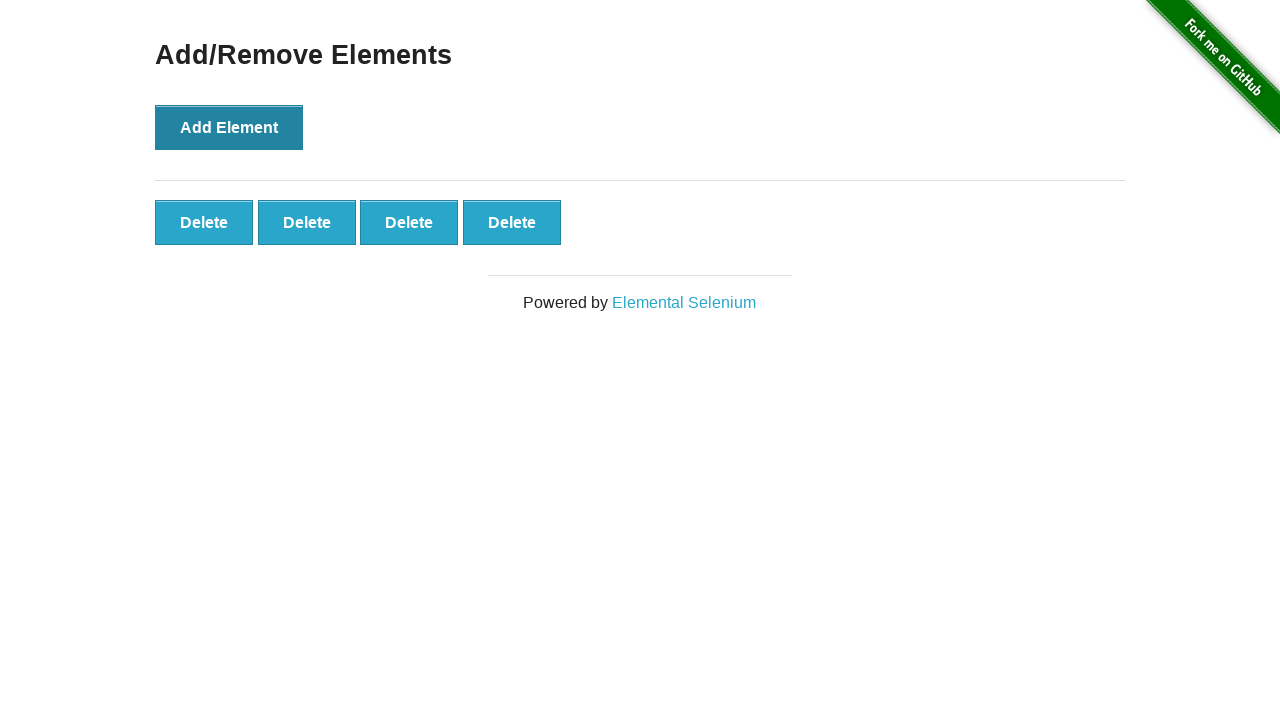

Clicked 'Add Element' button (iteration 5/100) at (229, 127) on button:has-text('Add Element')
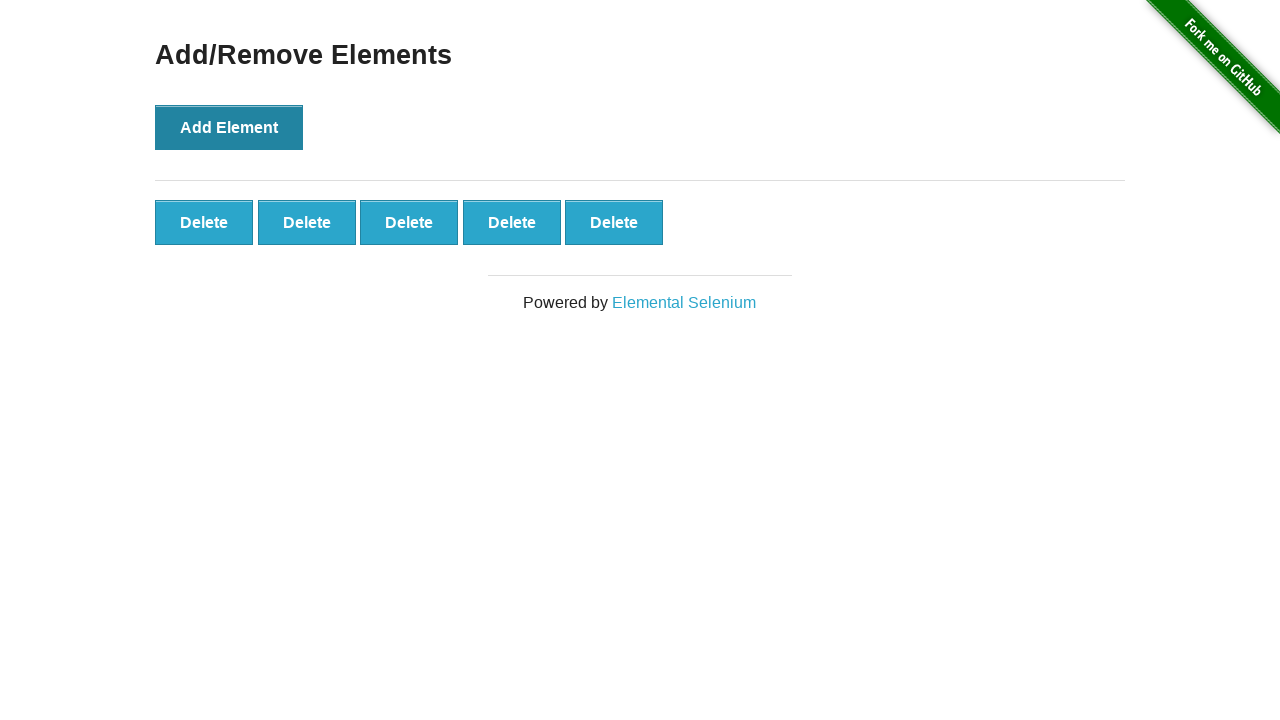

Clicked 'Add Element' button (iteration 6/100) at (229, 127) on button:has-text('Add Element')
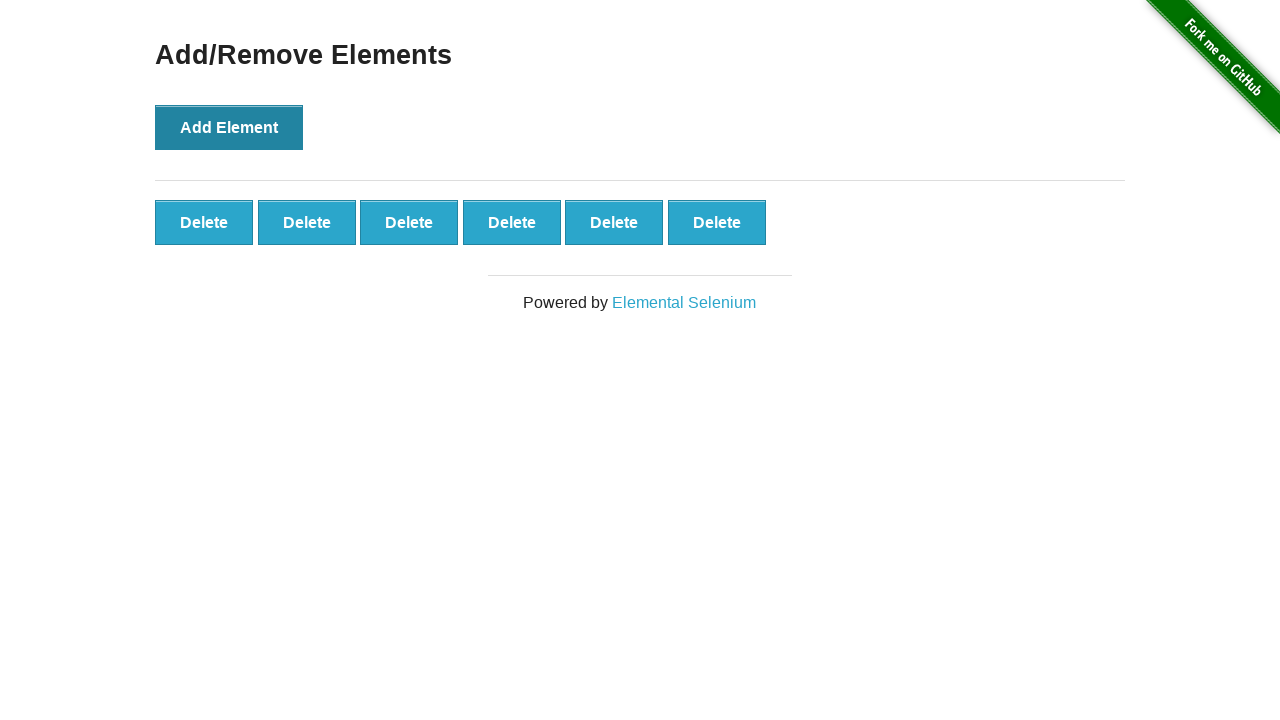

Clicked 'Add Element' button (iteration 7/100) at (229, 127) on button:has-text('Add Element')
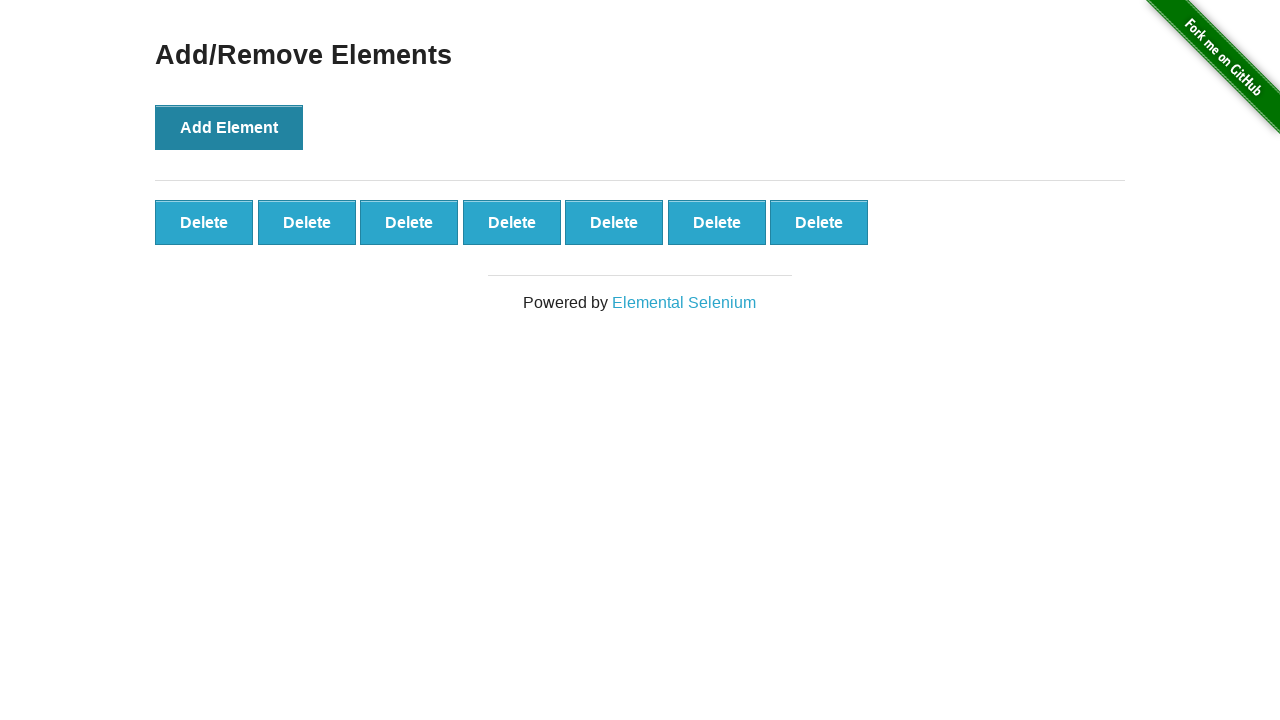

Clicked 'Add Element' button (iteration 8/100) at (229, 127) on button:has-text('Add Element')
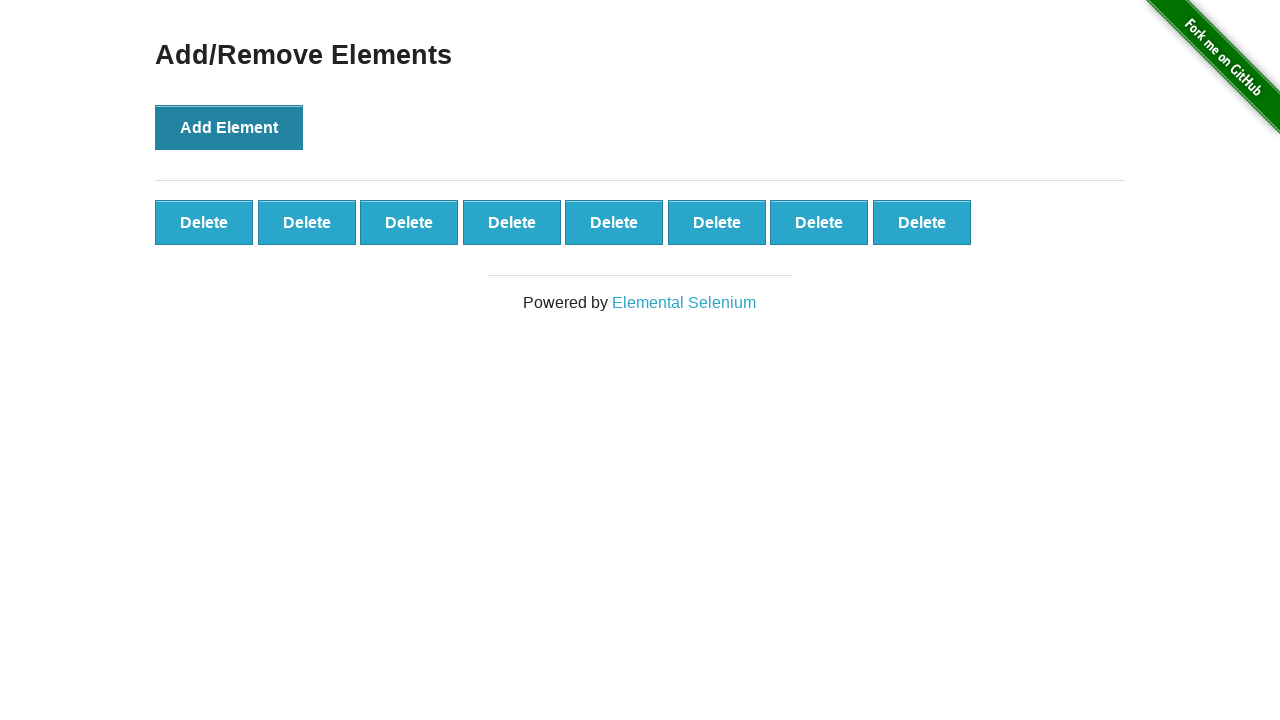

Clicked 'Add Element' button (iteration 9/100) at (229, 127) on button:has-text('Add Element')
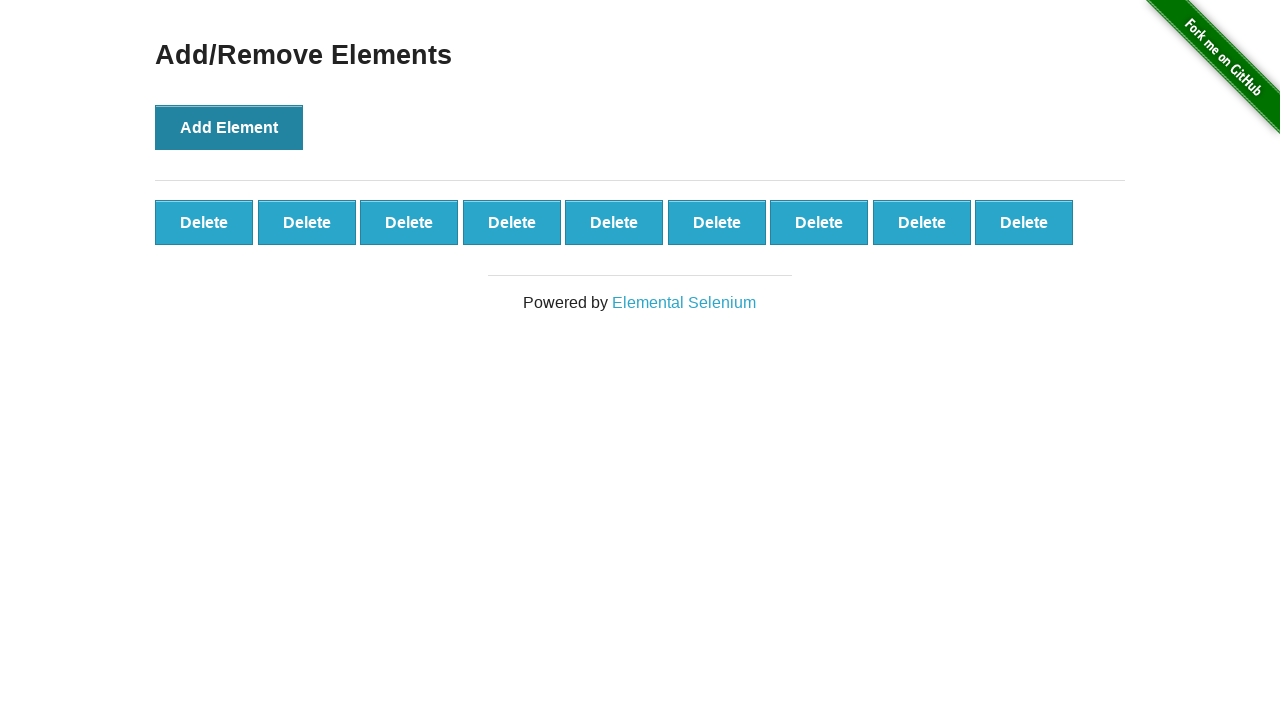

Clicked 'Add Element' button (iteration 10/100) at (229, 127) on button:has-text('Add Element')
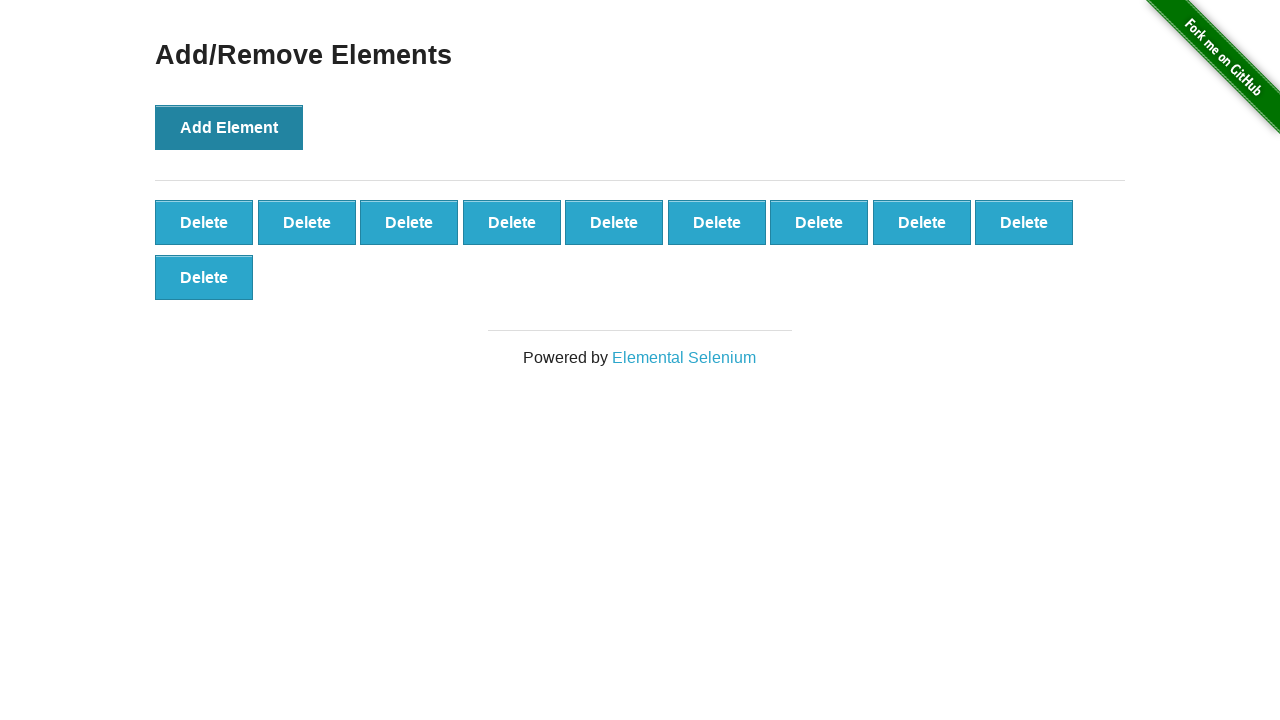

Clicked 'Add Element' button (iteration 11/100) at (229, 127) on button:has-text('Add Element')
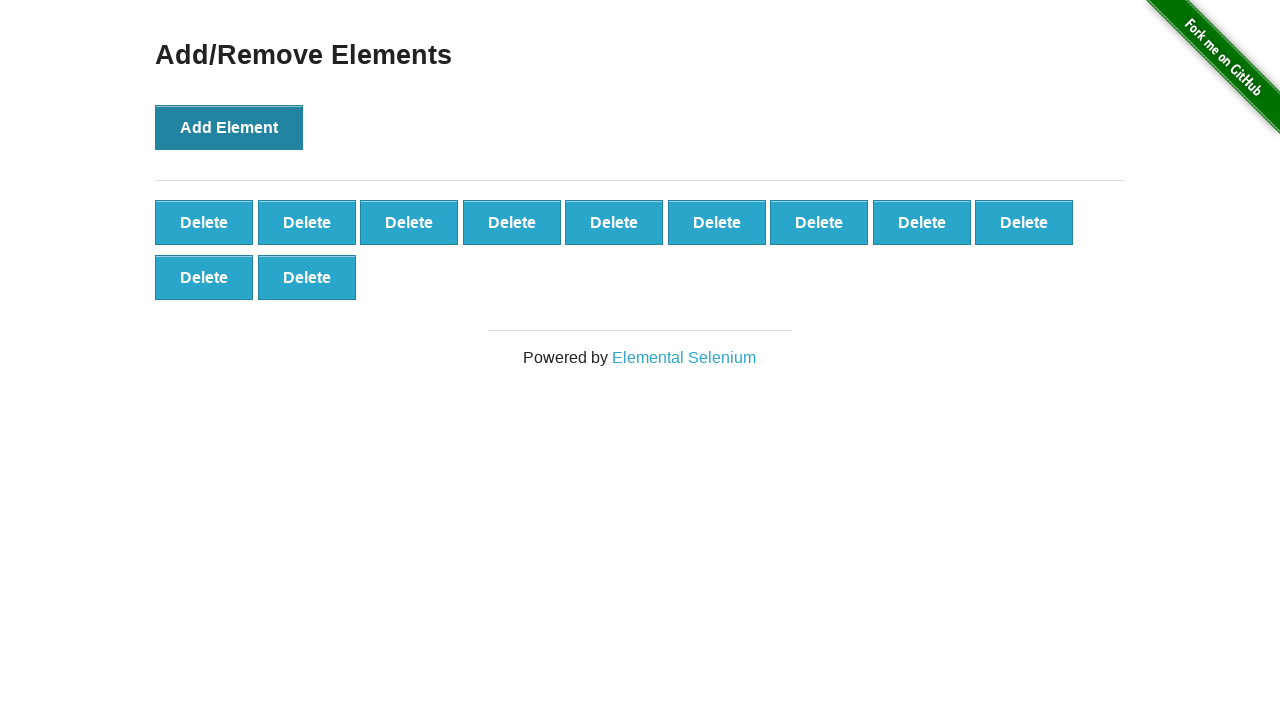

Clicked 'Add Element' button (iteration 12/100) at (229, 127) on button:has-text('Add Element')
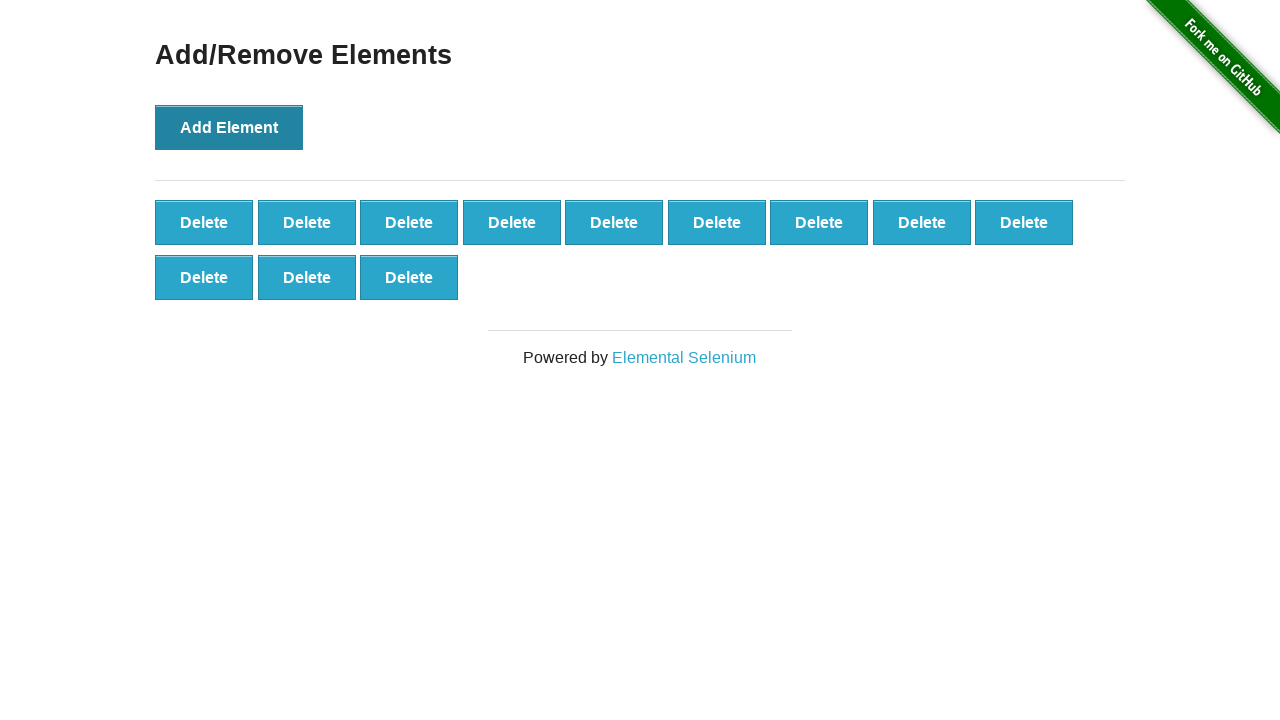

Clicked 'Add Element' button (iteration 13/100) at (229, 127) on button:has-text('Add Element')
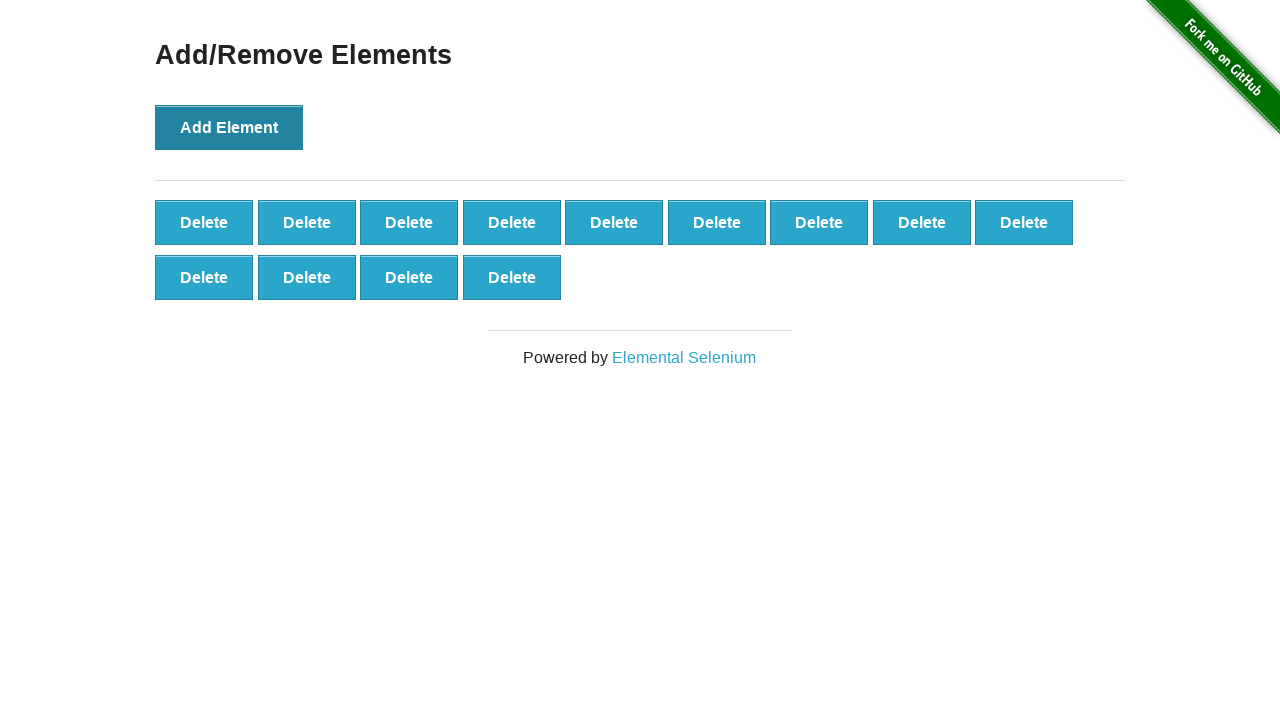

Clicked 'Add Element' button (iteration 14/100) at (229, 127) on button:has-text('Add Element')
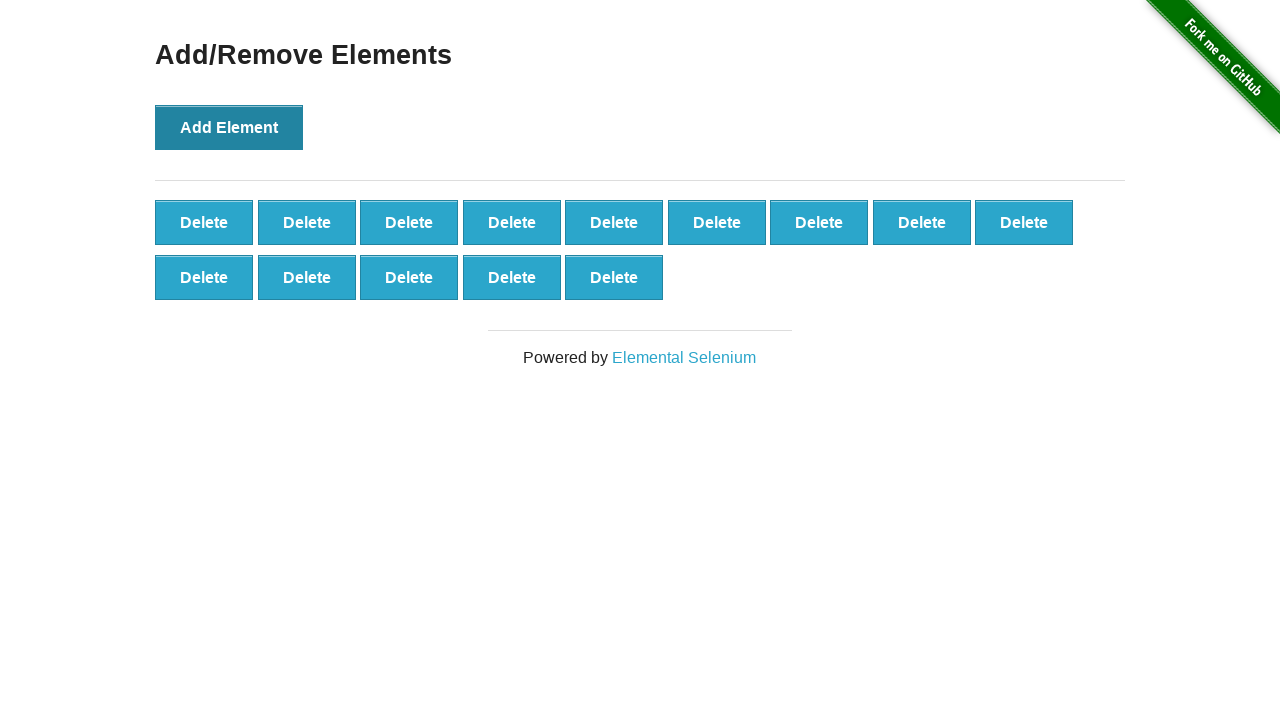

Clicked 'Add Element' button (iteration 15/100) at (229, 127) on button:has-text('Add Element')
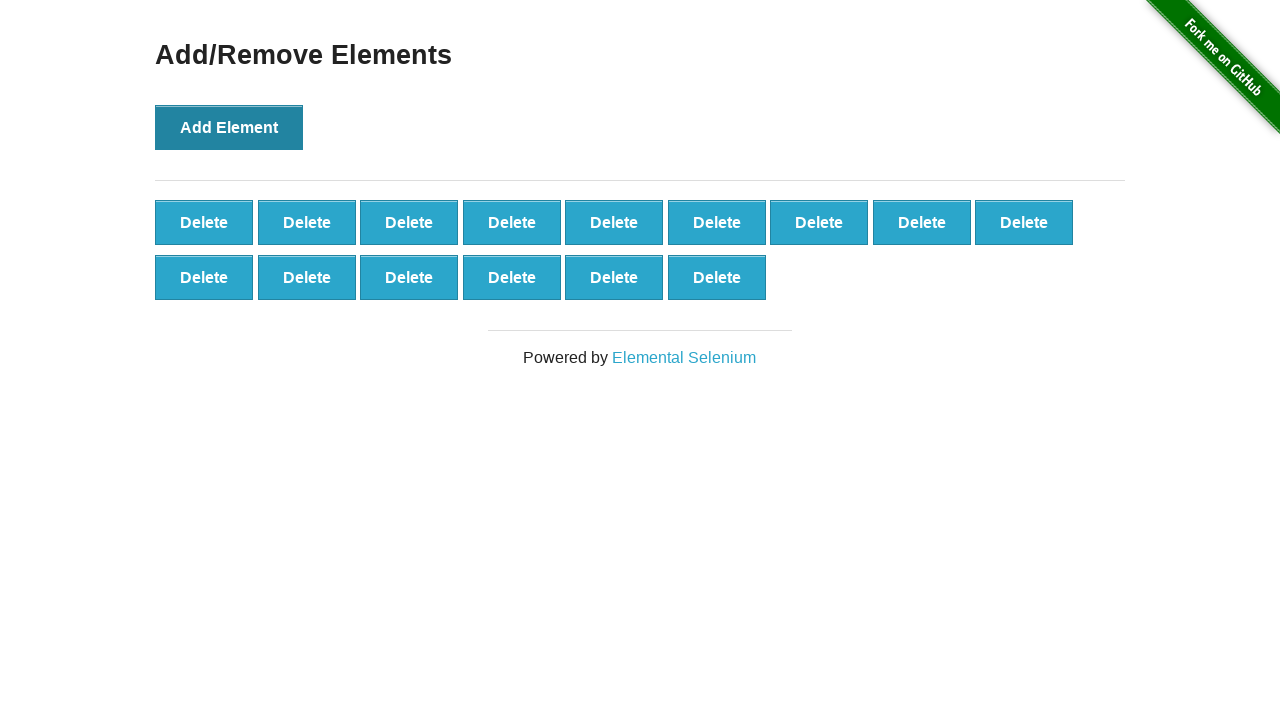

Clicked 'Add Element' button (iteration 16/100) at (229, 127) on button:has-text('Add Element')
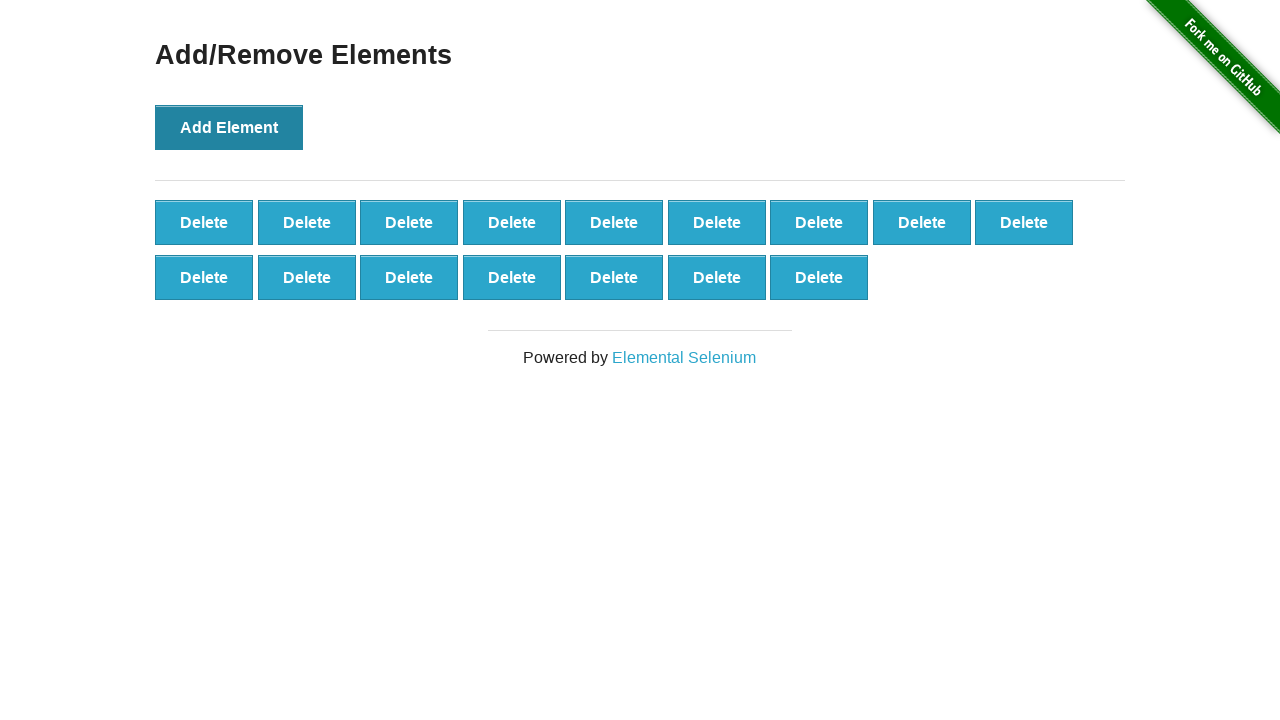

Clicked 'Add Element' button (iteration 17/100) at (229, 127) on button:has-text('Add Element')
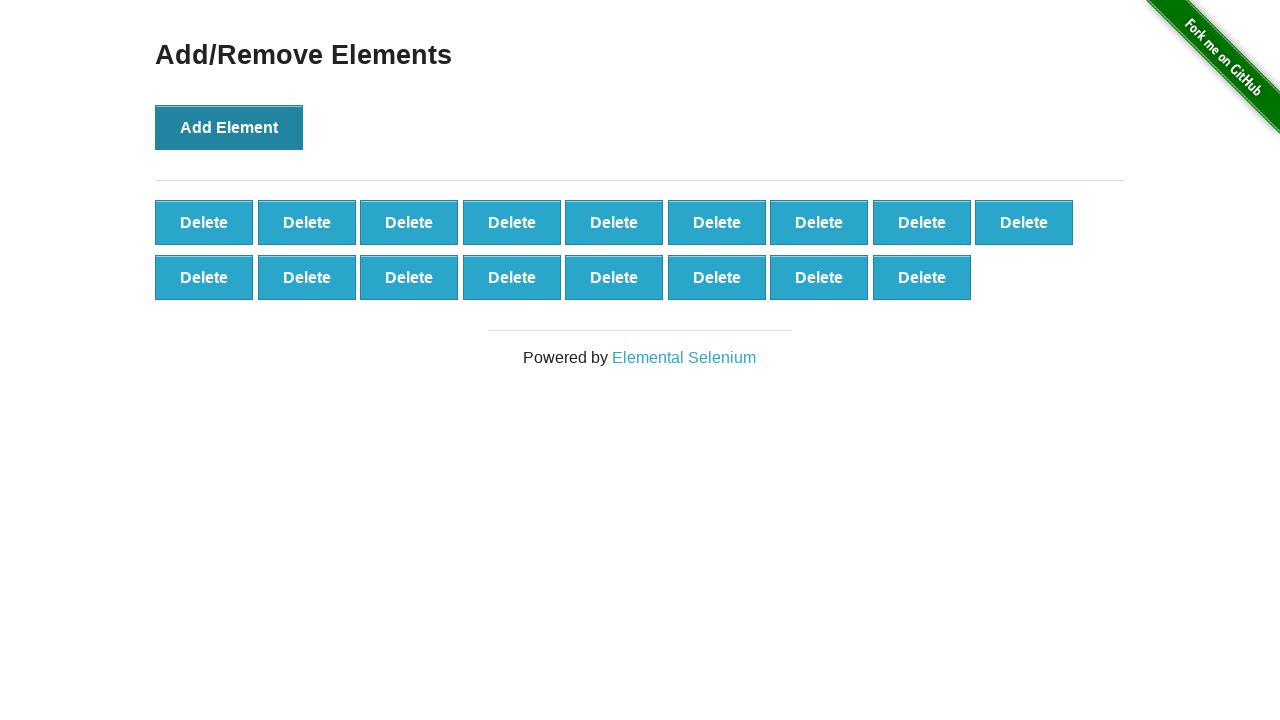

Clicked 'Add Element' button (iteration 18/100) at (229, 127) on button:has-text('Add Element')
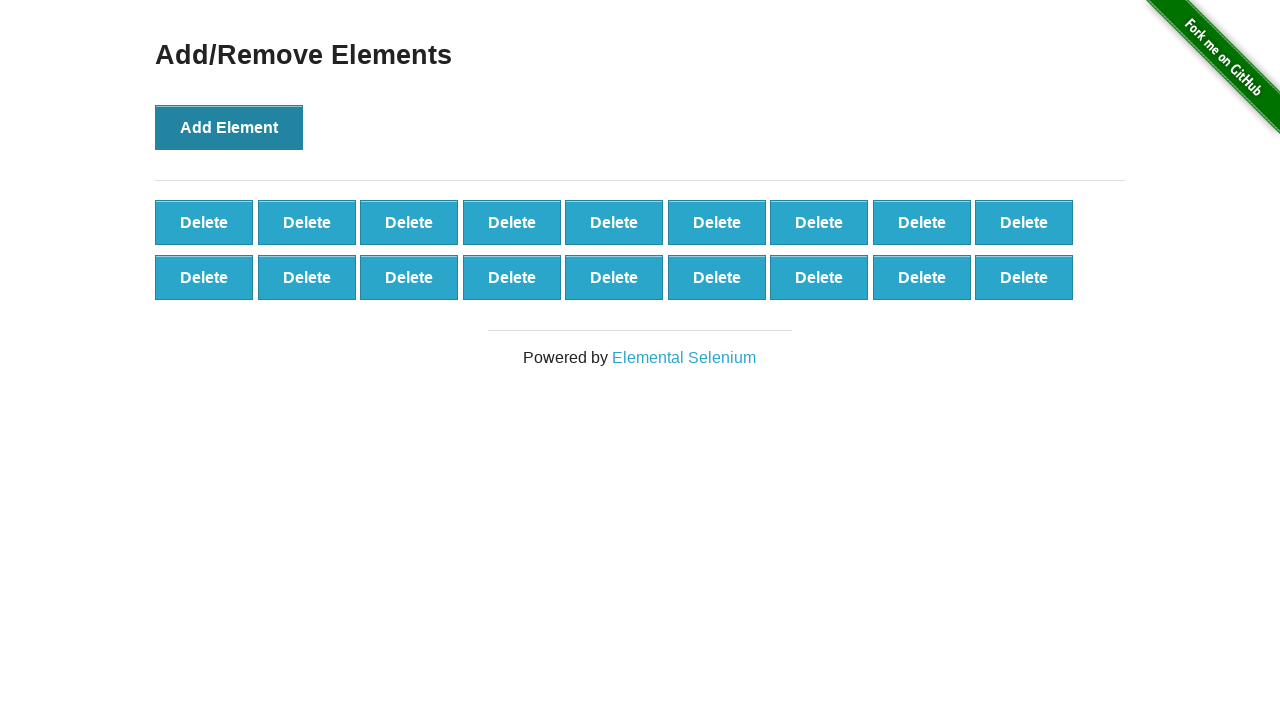

Clicked 'Add Element' button (iteration 19/100) at (229, 127) on button:has-text('Add Element')
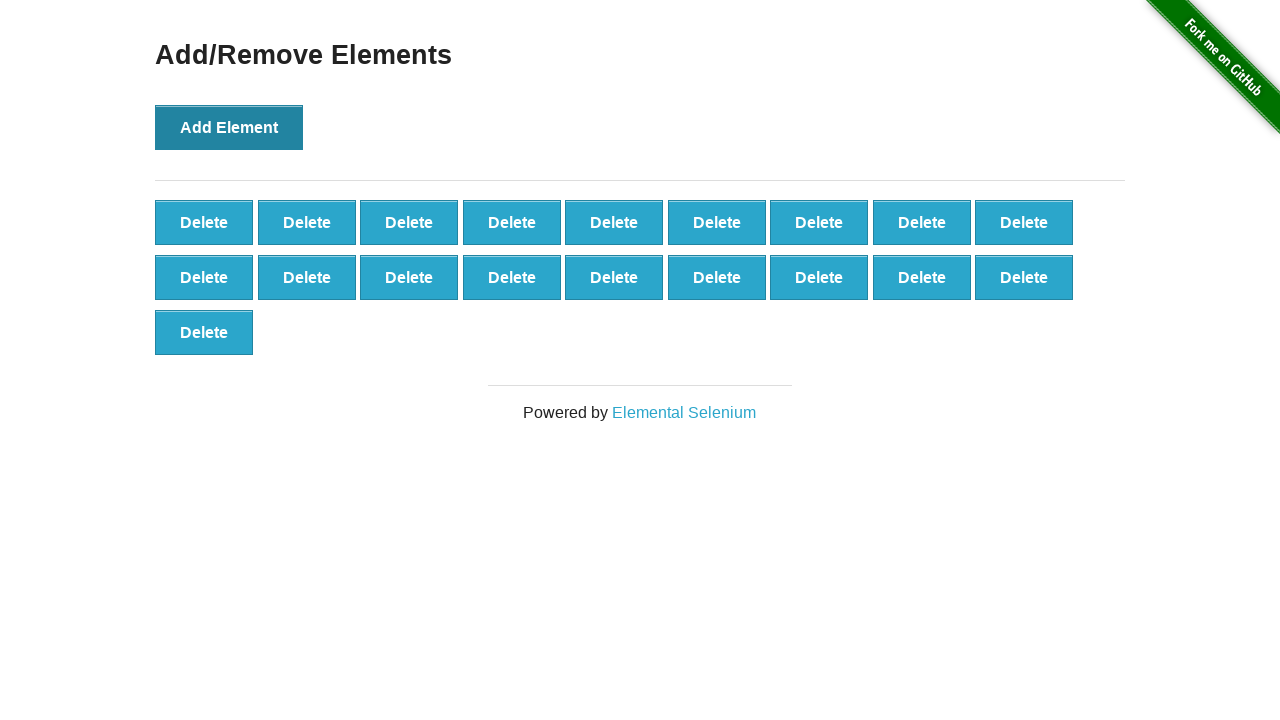

Clicked 'Add Element' button (iteration 20/100) at (229, 127) on button:has-text('Add Element')
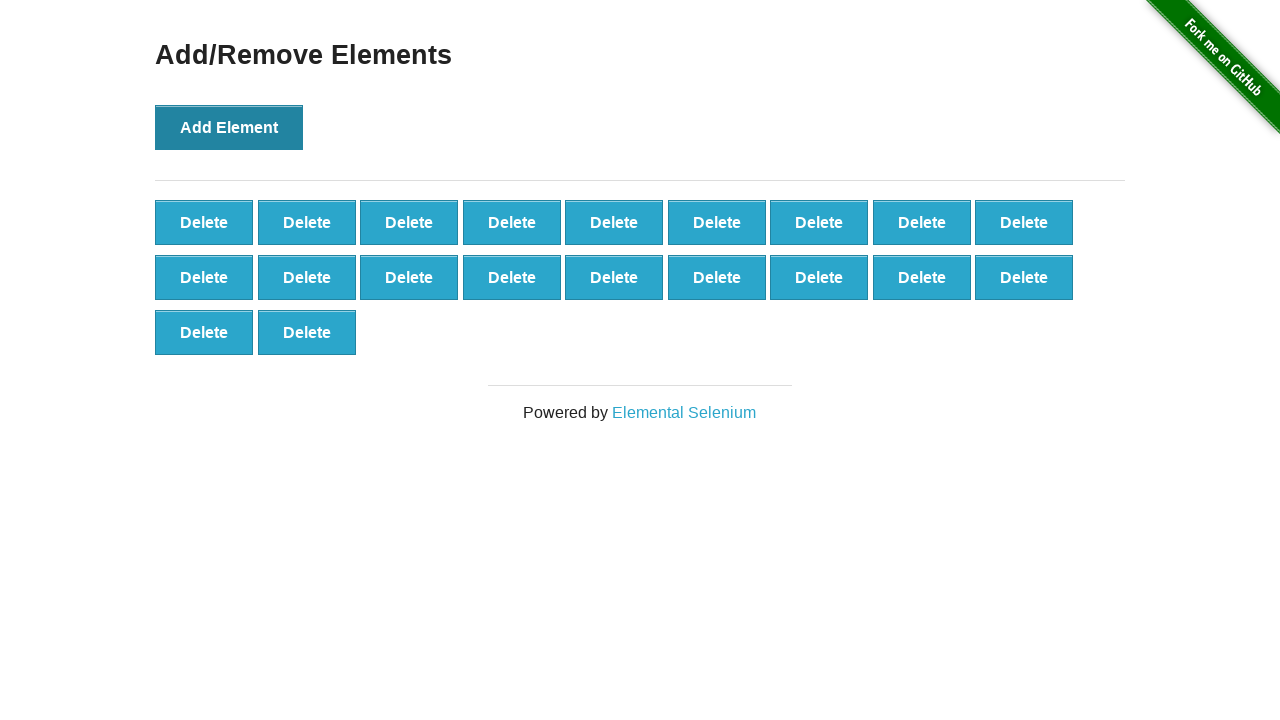

Clicked 'Add Element' button (iteration 21/100) at (229, 127) on button:has-text('Add Element')
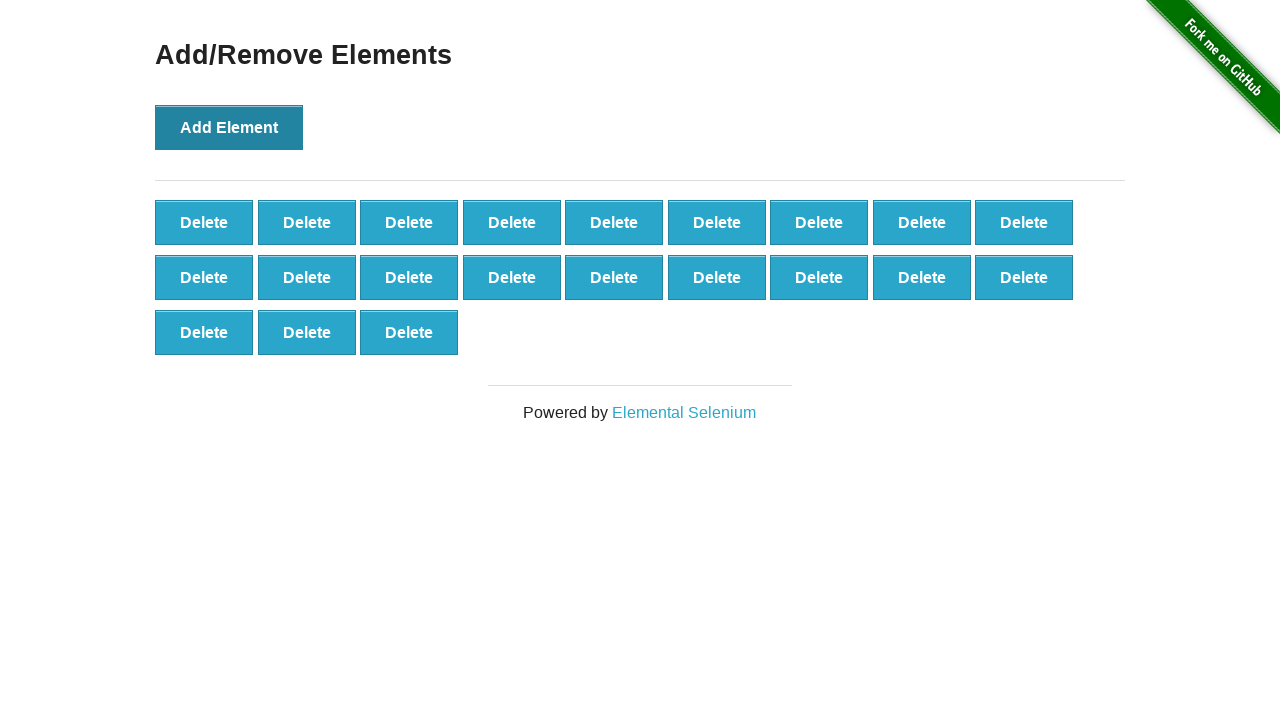

Clicked 'Add Element' button (iteration 22/100) at (229, 127) on button:has-text('Add Element')
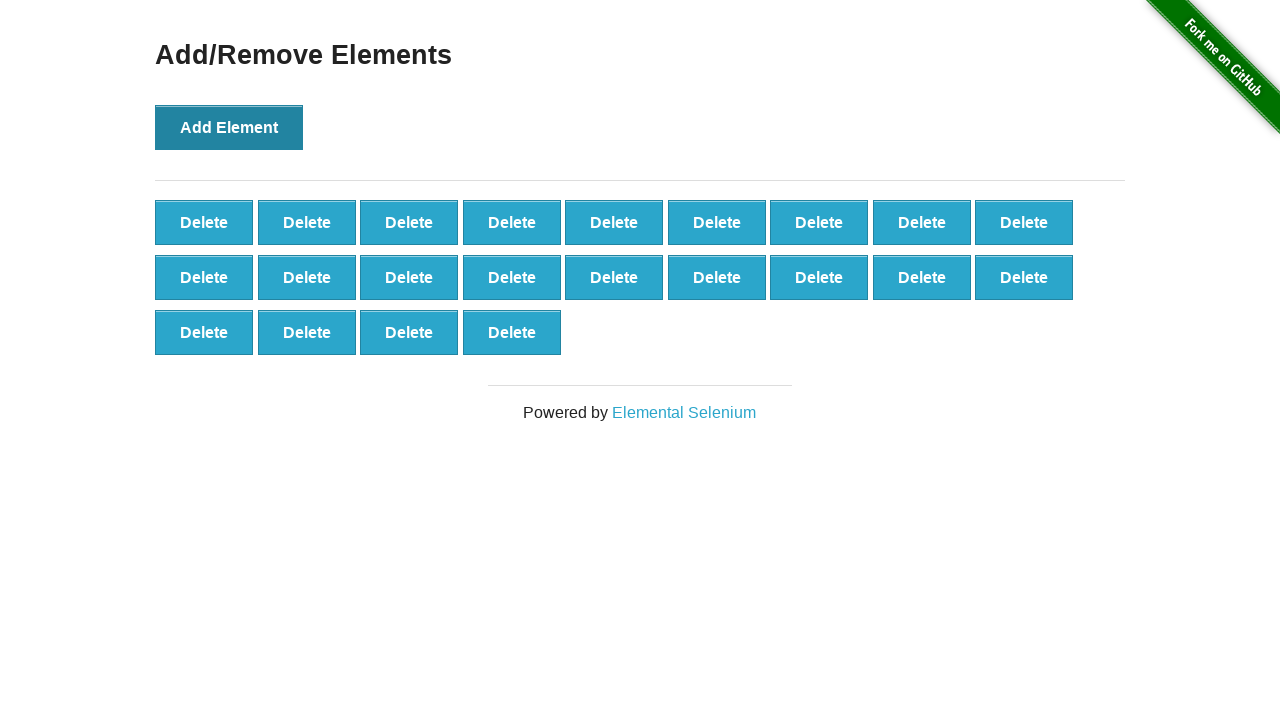

Clicked 'Add Element' button (iteration 23/100) at (229, 127) on button:has-text('Add Element')
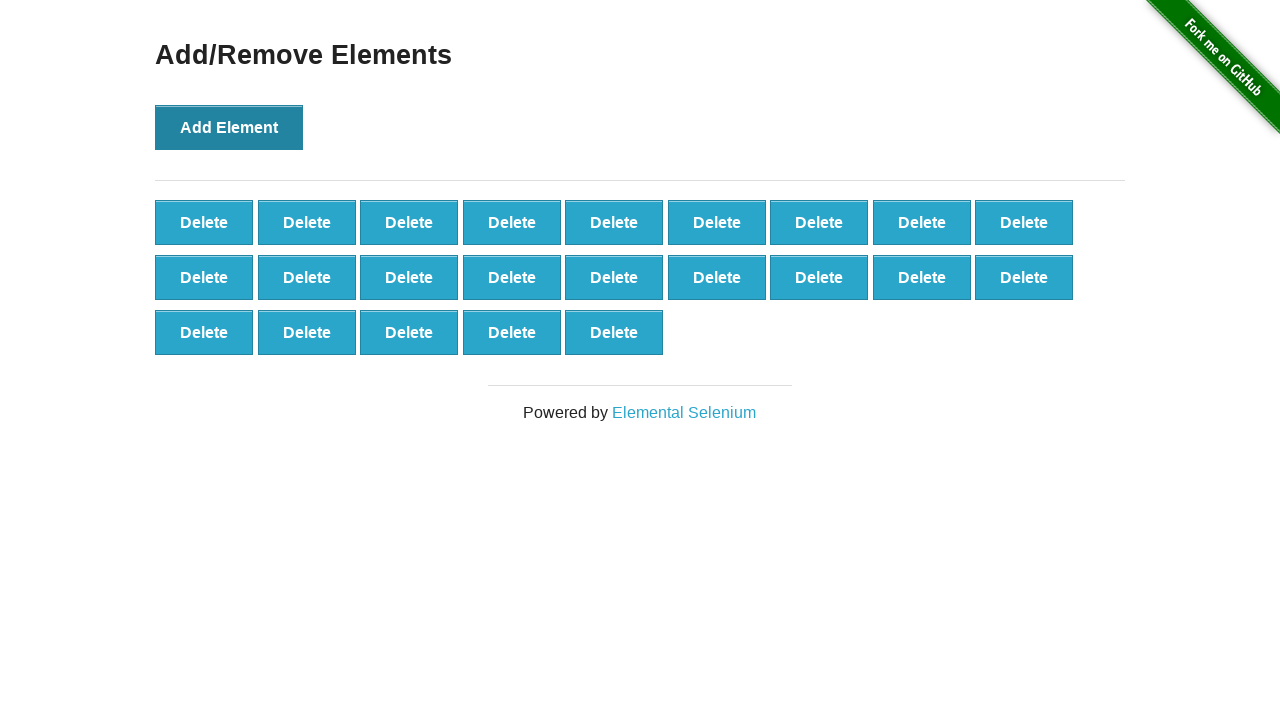

Clicked 'Add Element' button (iteration 24/100) at (229, 127) on button:has-text('Add Element')
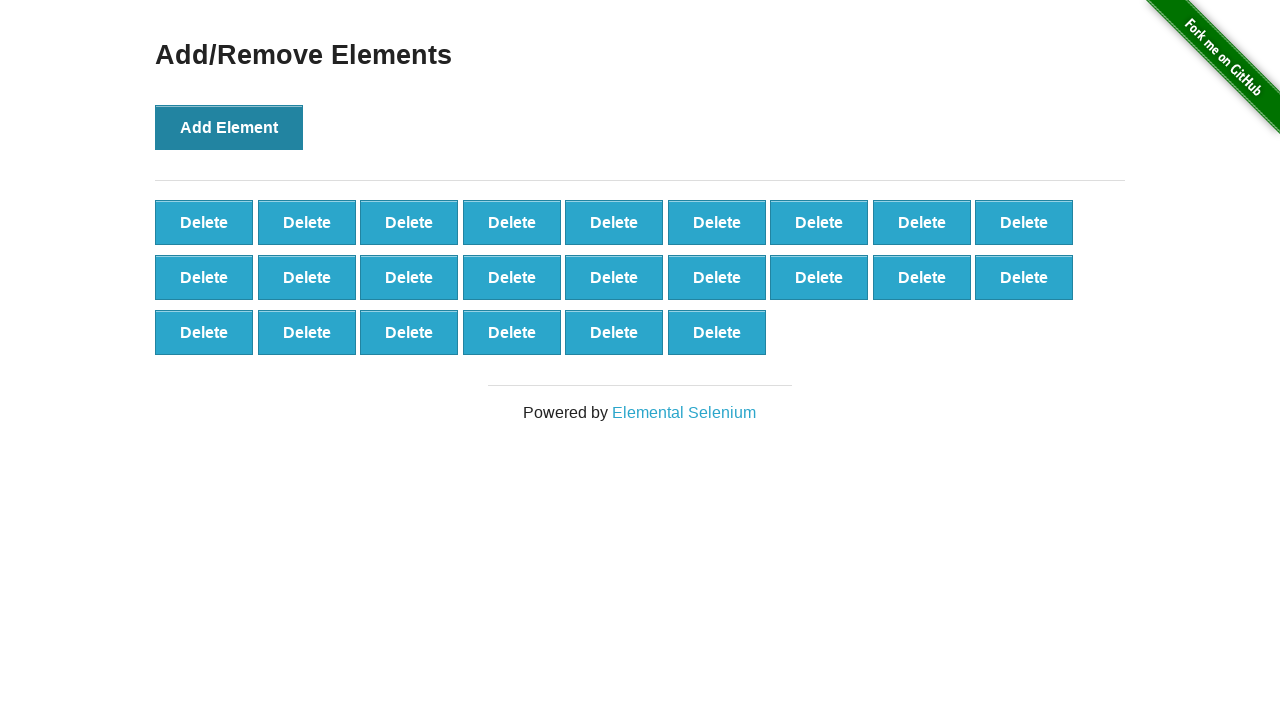

Clicked 'Add Element' button (iteration 25/100) at (229, 127) on button:has-text('Add Element')
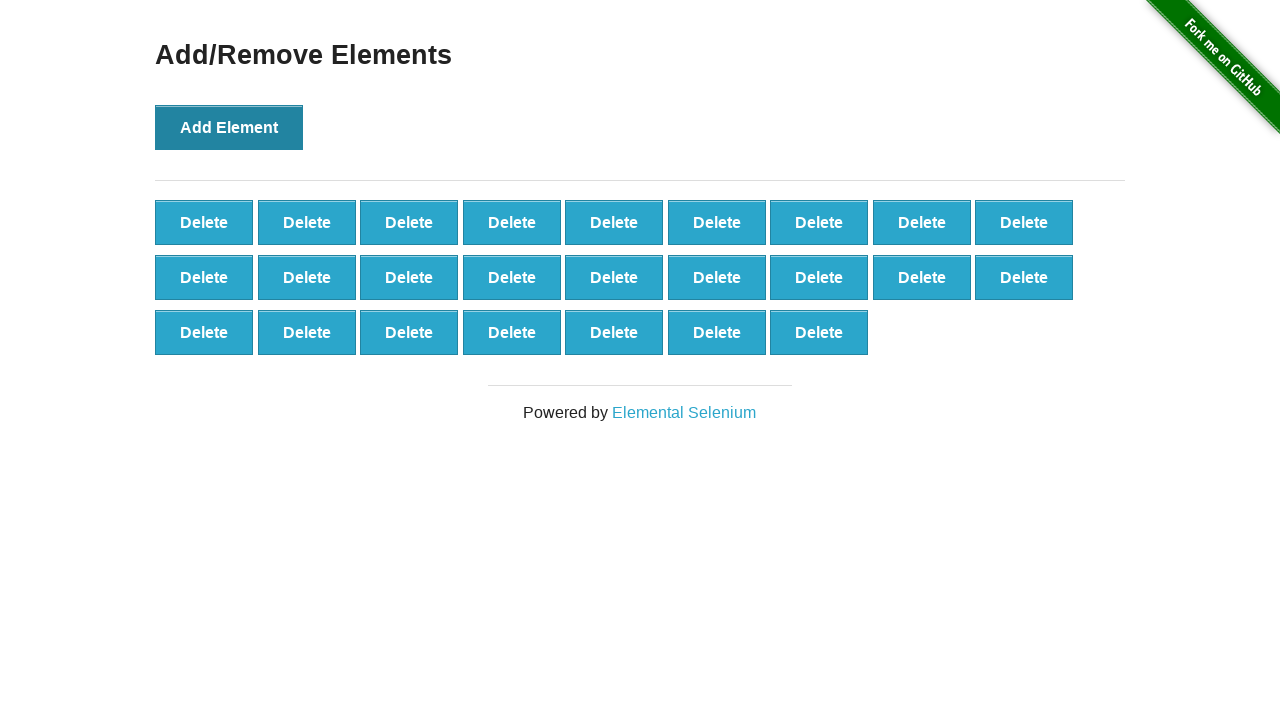

Clicked 'Add Element' button (iteration 26/100) at (229, 127) on button:has-text('Add Element')
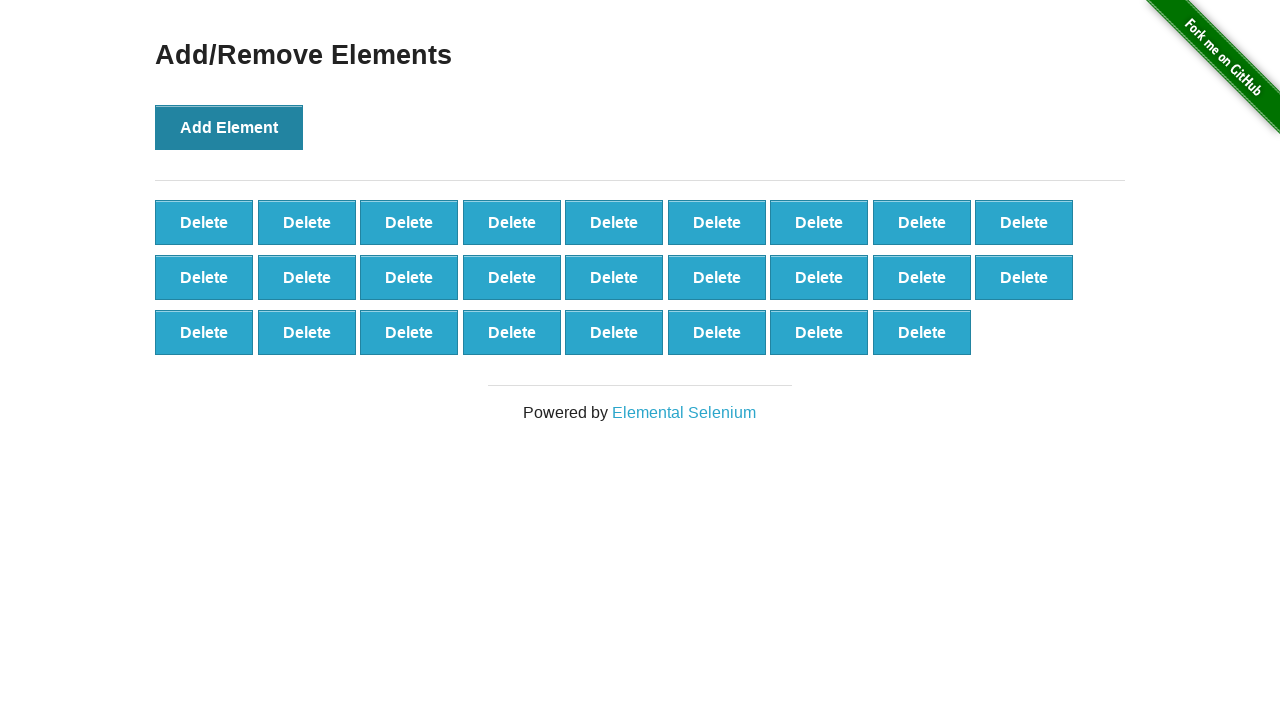

Clicked 'Add Element' button (iteration 27/100) at (229, 127) on button:has-text('Add Element')
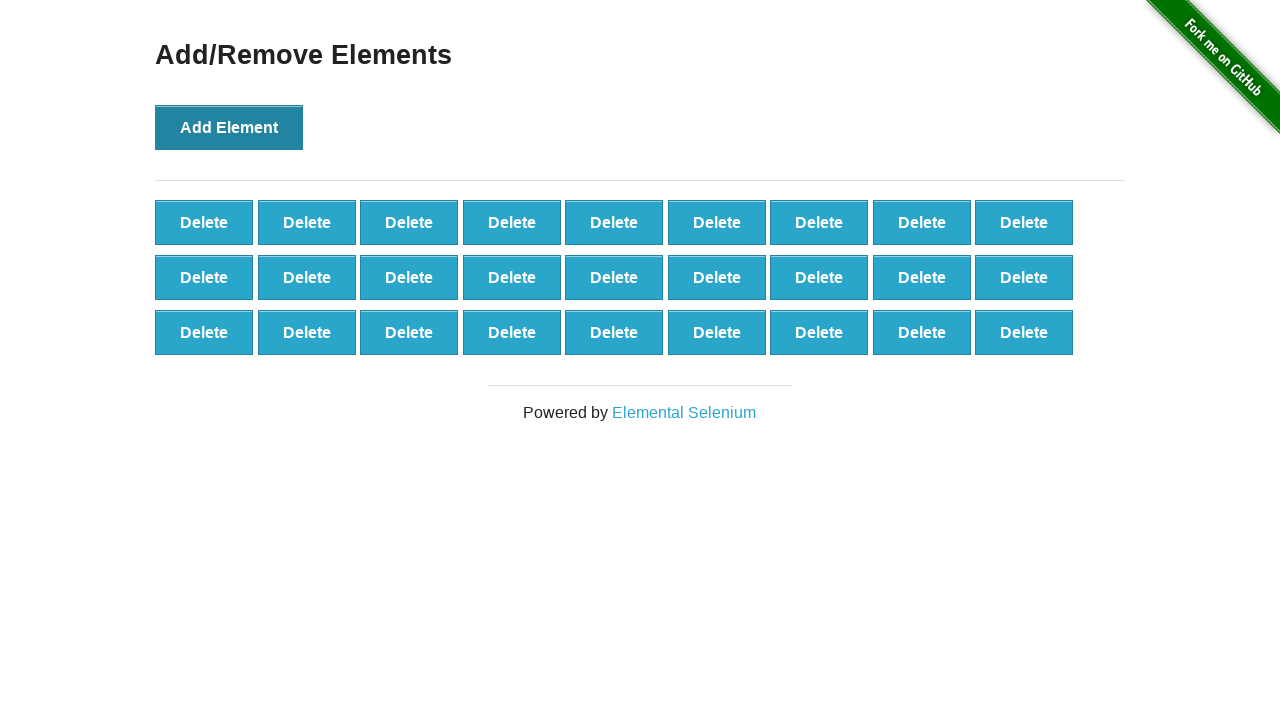

Clicked 'Add Element' button (iteration 28/100) at (229, 127) on button:has-text('Add Element')
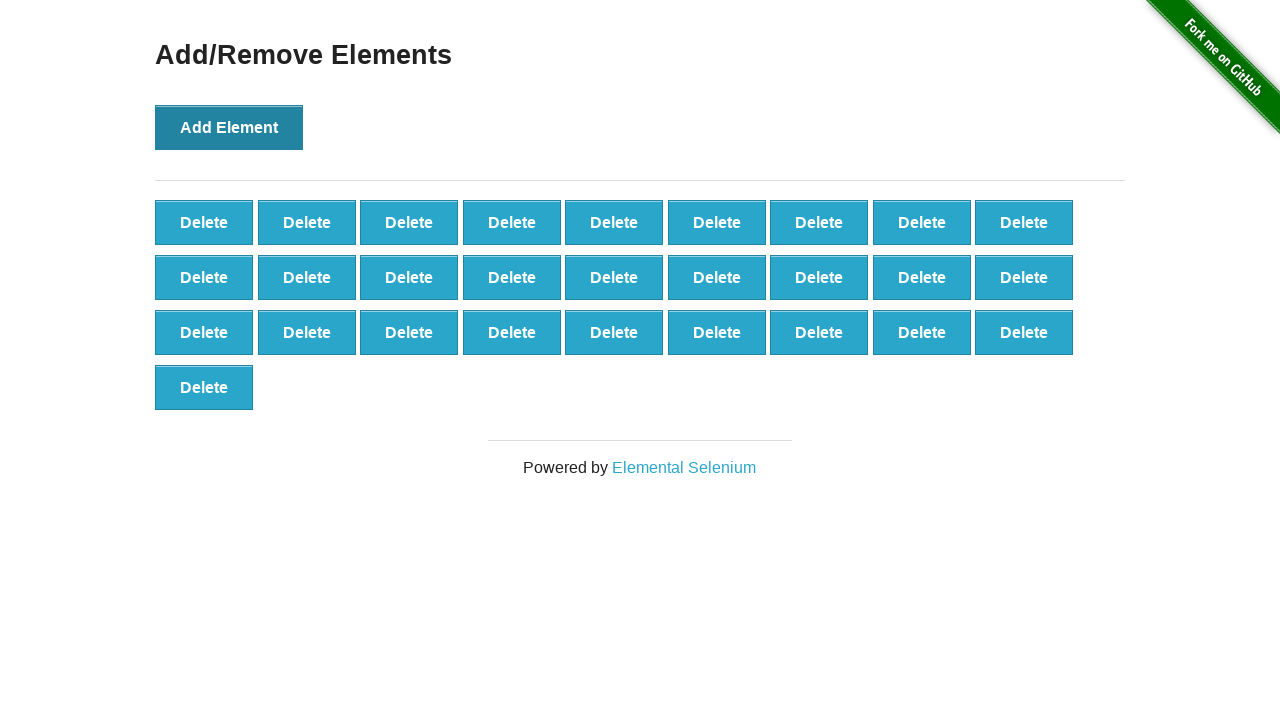

Clicked 'Add Element' button (iteration 29/100) at (229, 127) on button:has-text('Add Element')
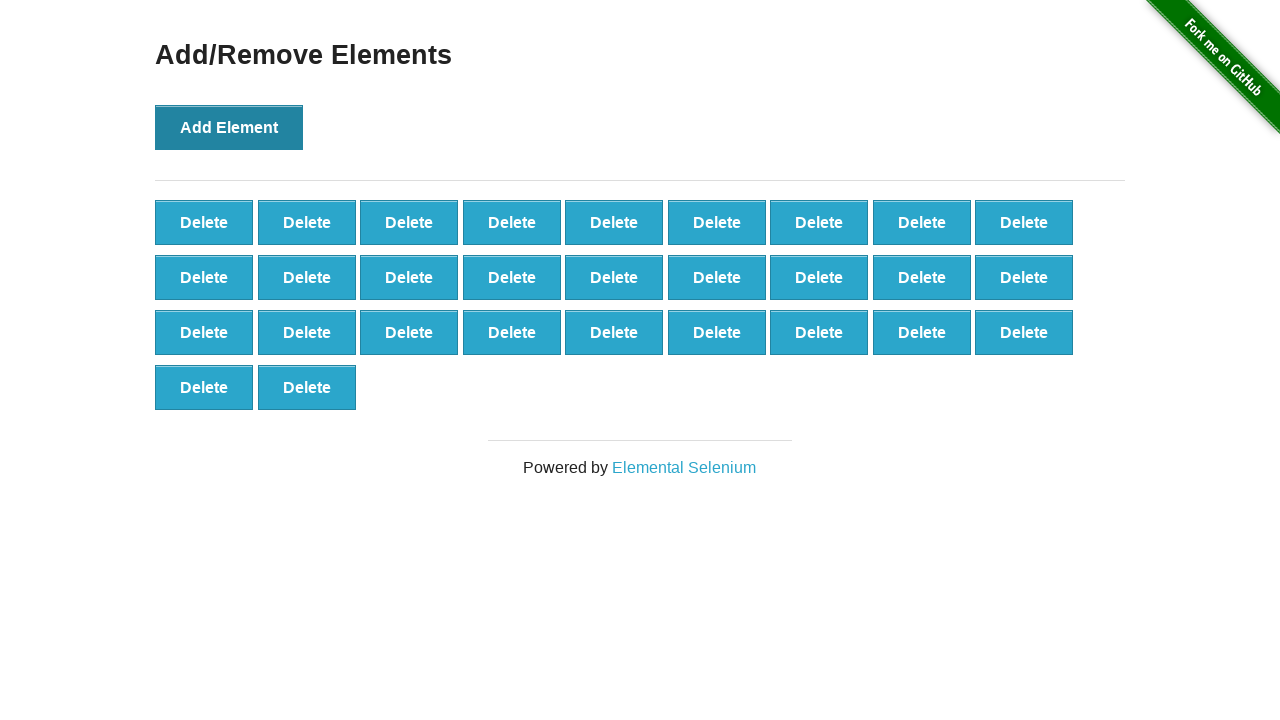

Clicked 'Add Element' button (iteration 30/100) at (229, 127) on button:has-text('Add Element')
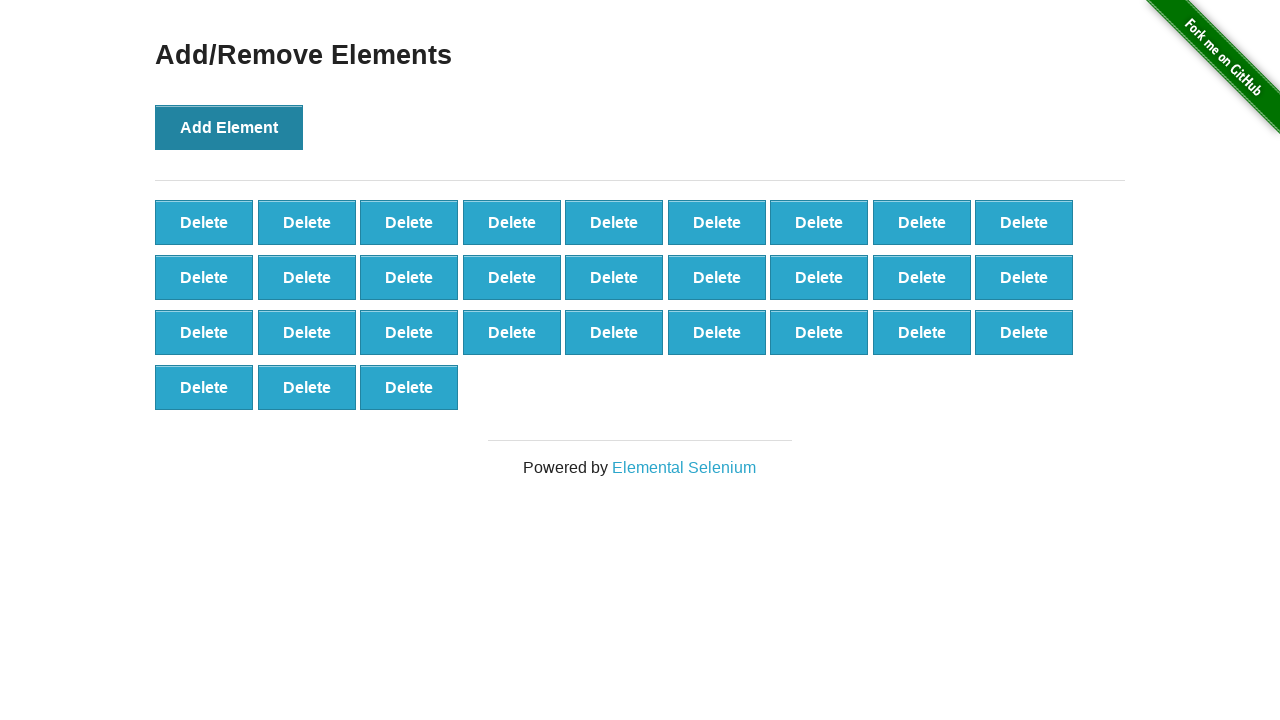

Clicked 'Add Element' button (iteration 31/100) at (229, 127) on button:has-text('Add Element')
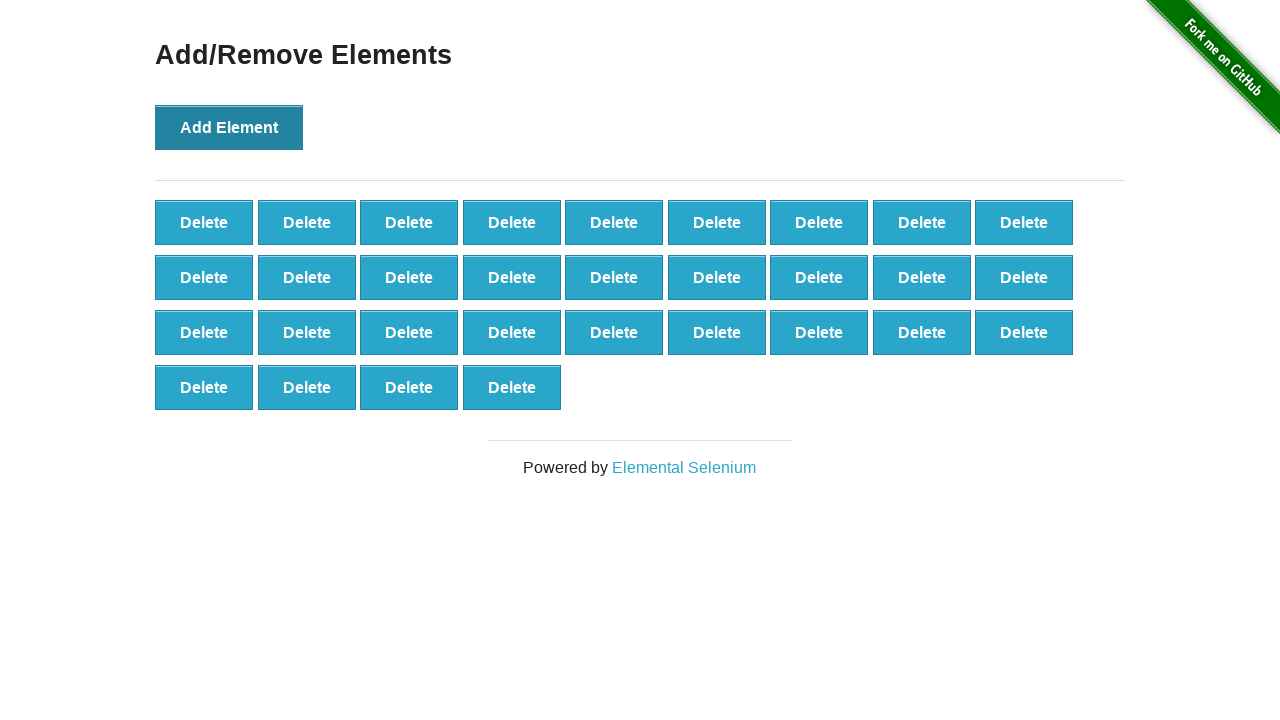

Clicked 'Add Element' button (iteration 32/100) at (229, 127) on button:has-text('Add Element')
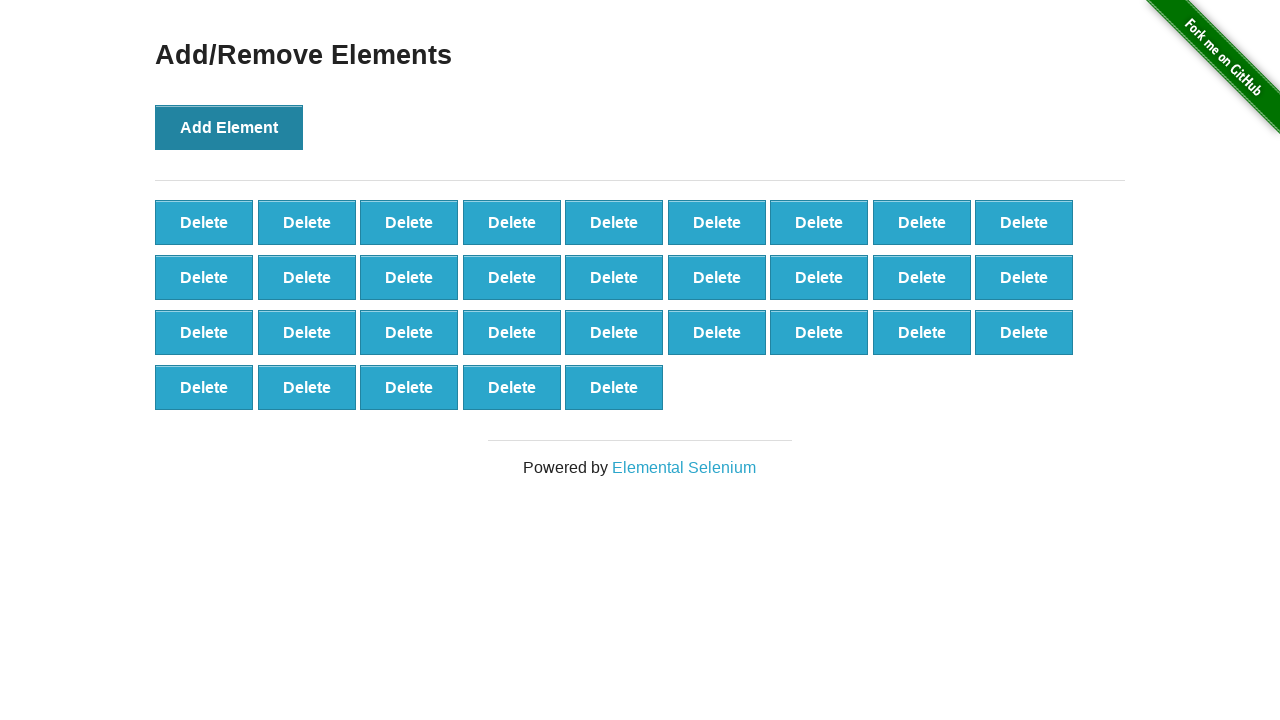

Clicked 'Add Element' button (iteration 33/100) at (229, 127) on button:has-text('Add Element')
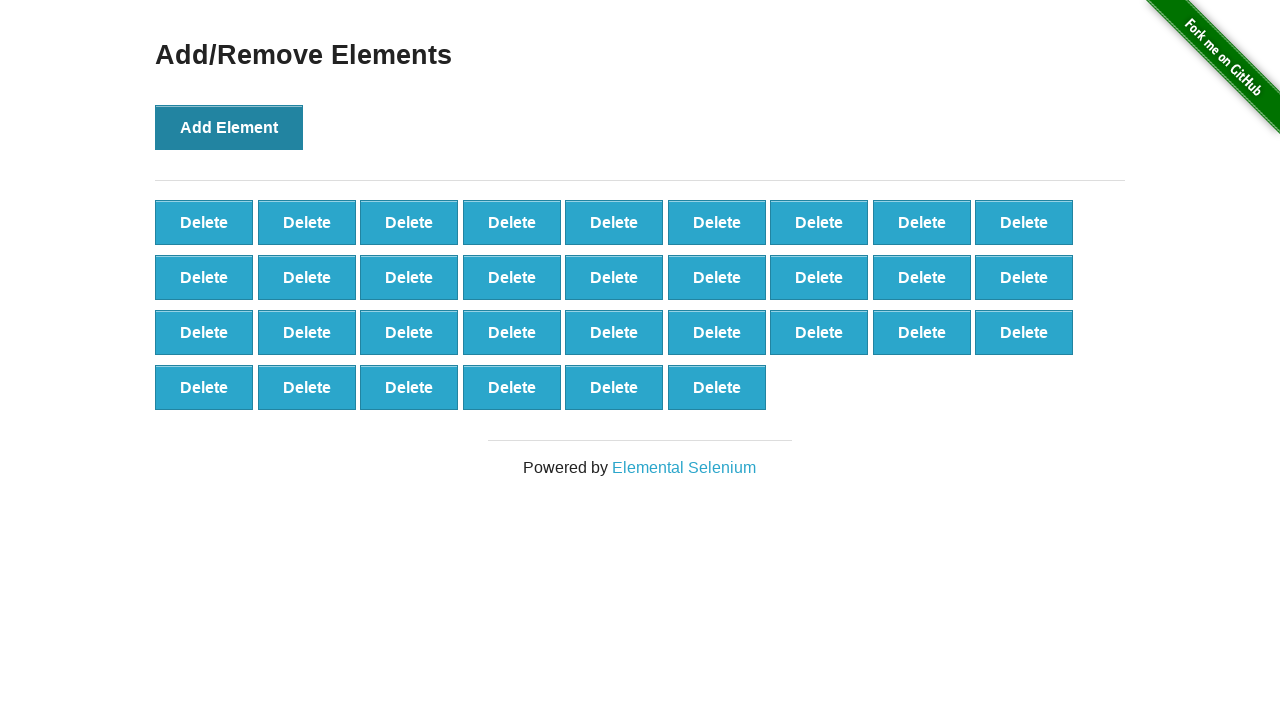

Clicked 'Add Element' button (iteration 34/100) at (229, 127) on button:has-text('Add Element')
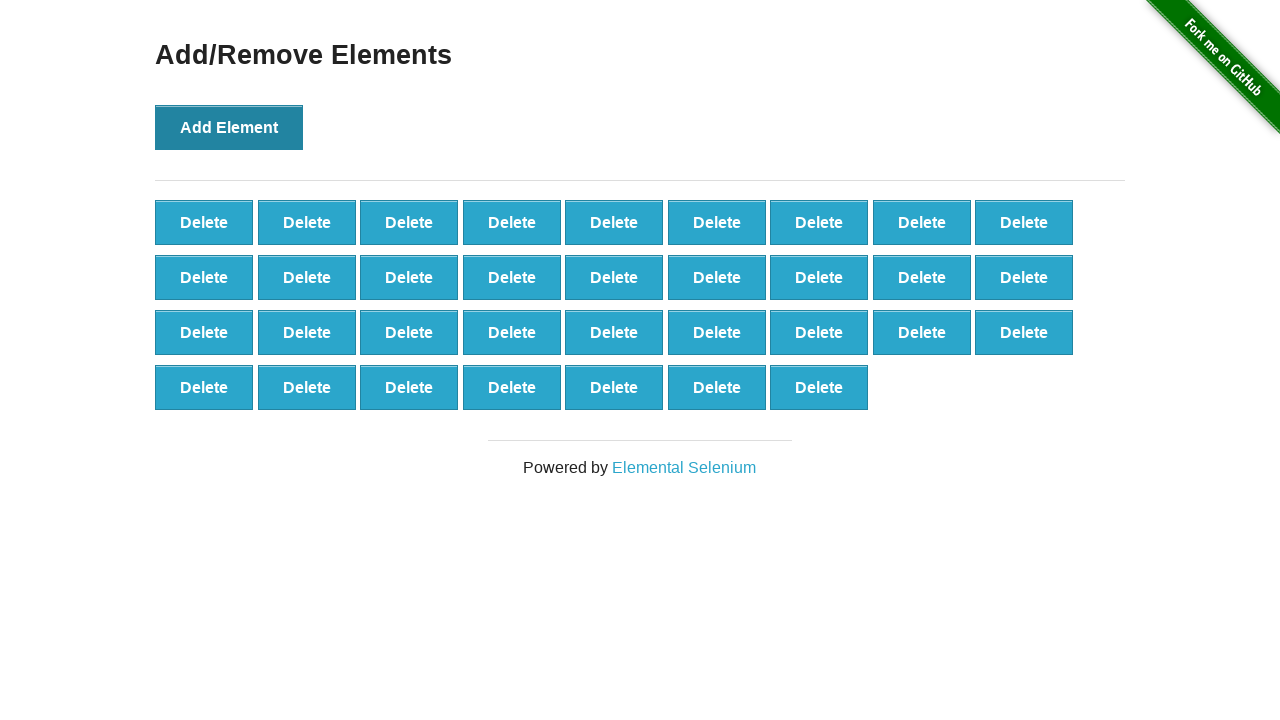

Clicked 'Add Element' button (iteration 35/100) at (229, 127) on button:has-text('Add Element')
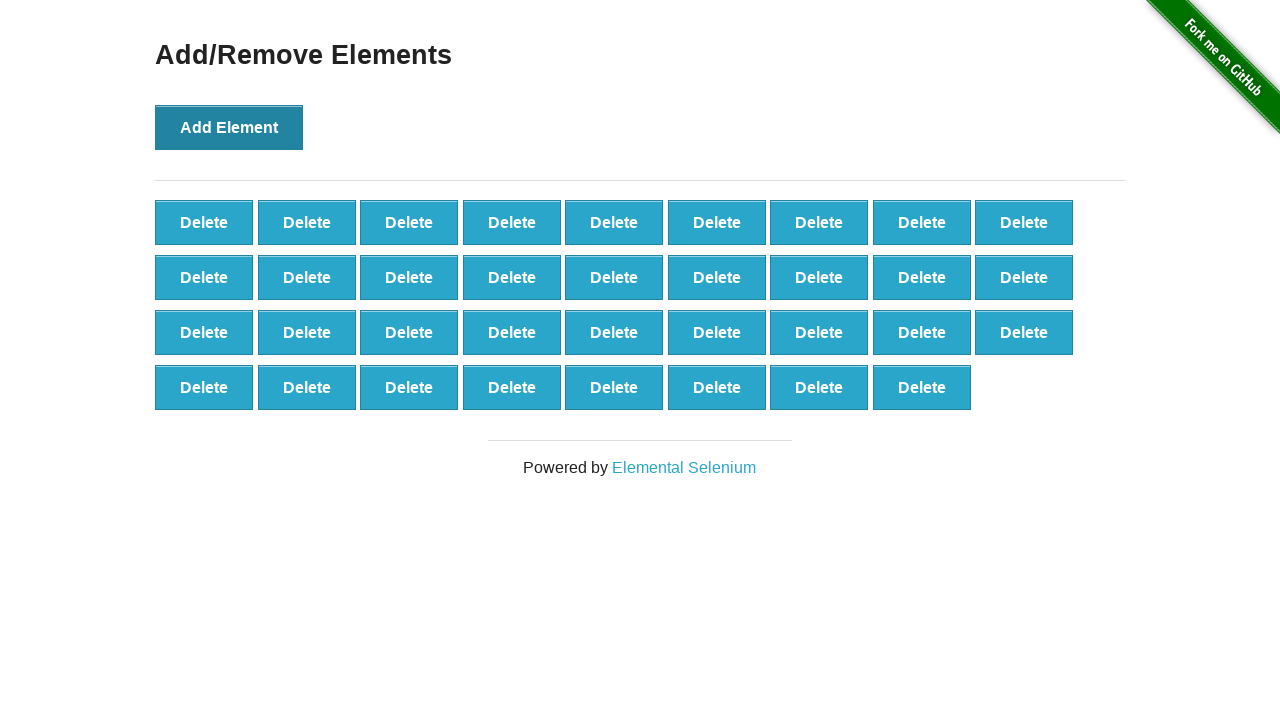

Clicked 'Add Element' button (iteration 36/100) at (229, 127) on button:has-text('Add Element')
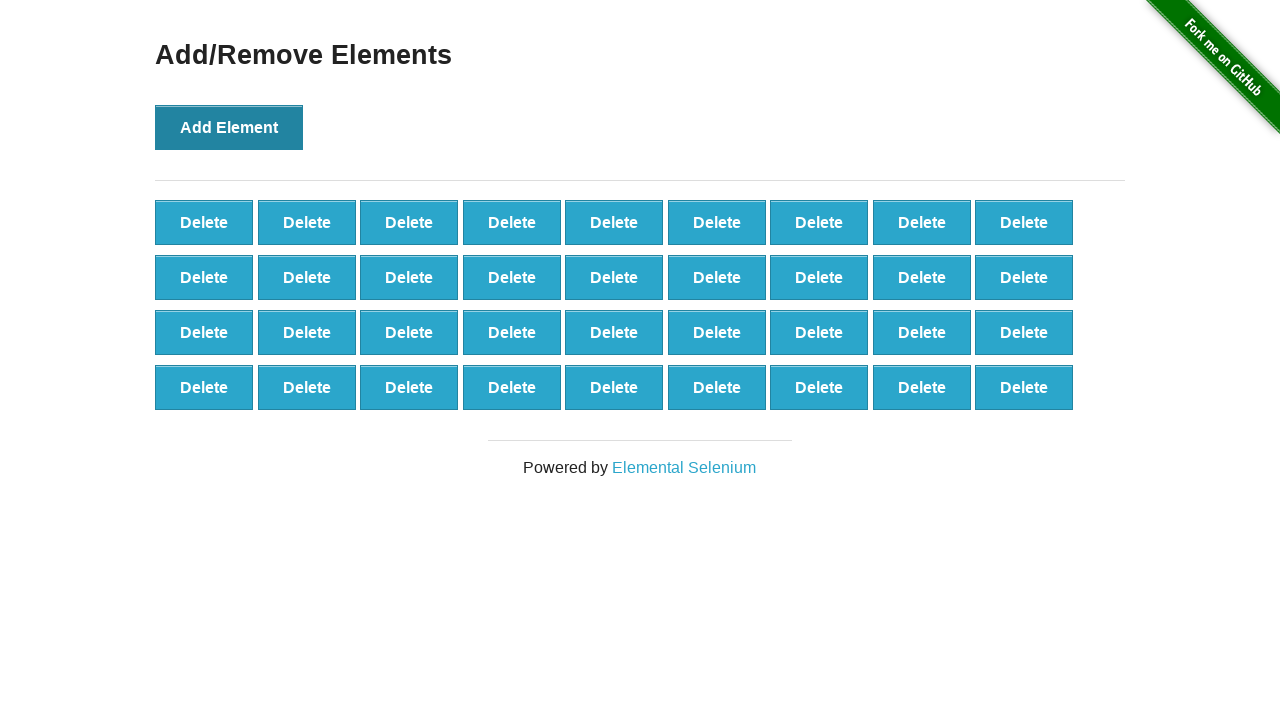

Clicked 'Add Element' button (iteration 37/100) at (229, 127) on button:has-text('Add Element')
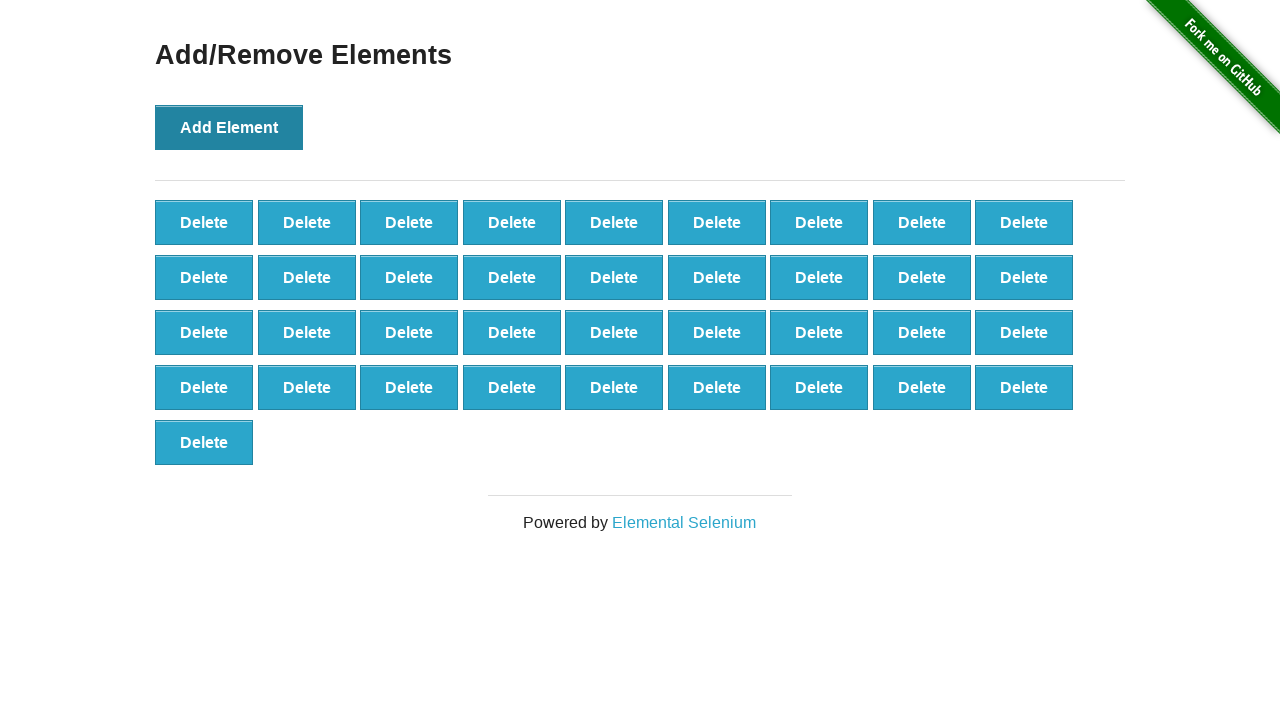

Clicked 'Add Element' button (iteration 38/100) at (229, 127) on button:has-text('Add Element')
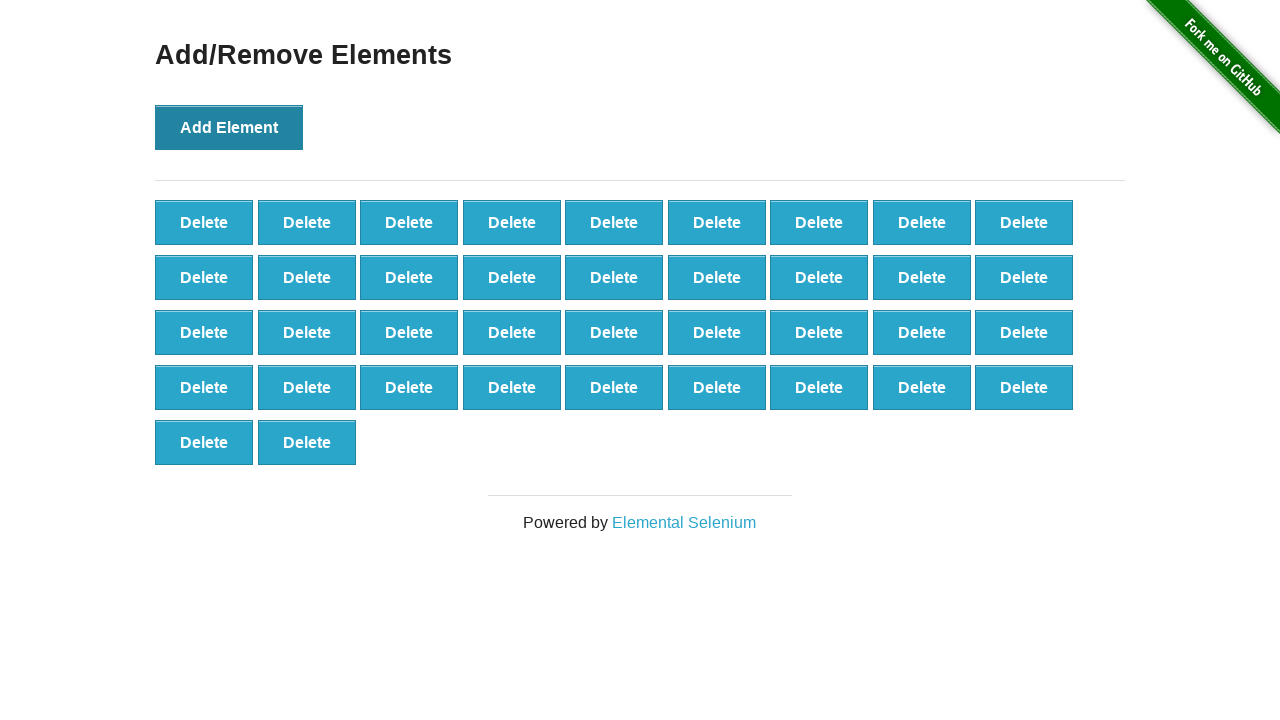

Clicked 'Add Element' button (iteration 39/100) at (229, 127) on button:has-text('Add Element')
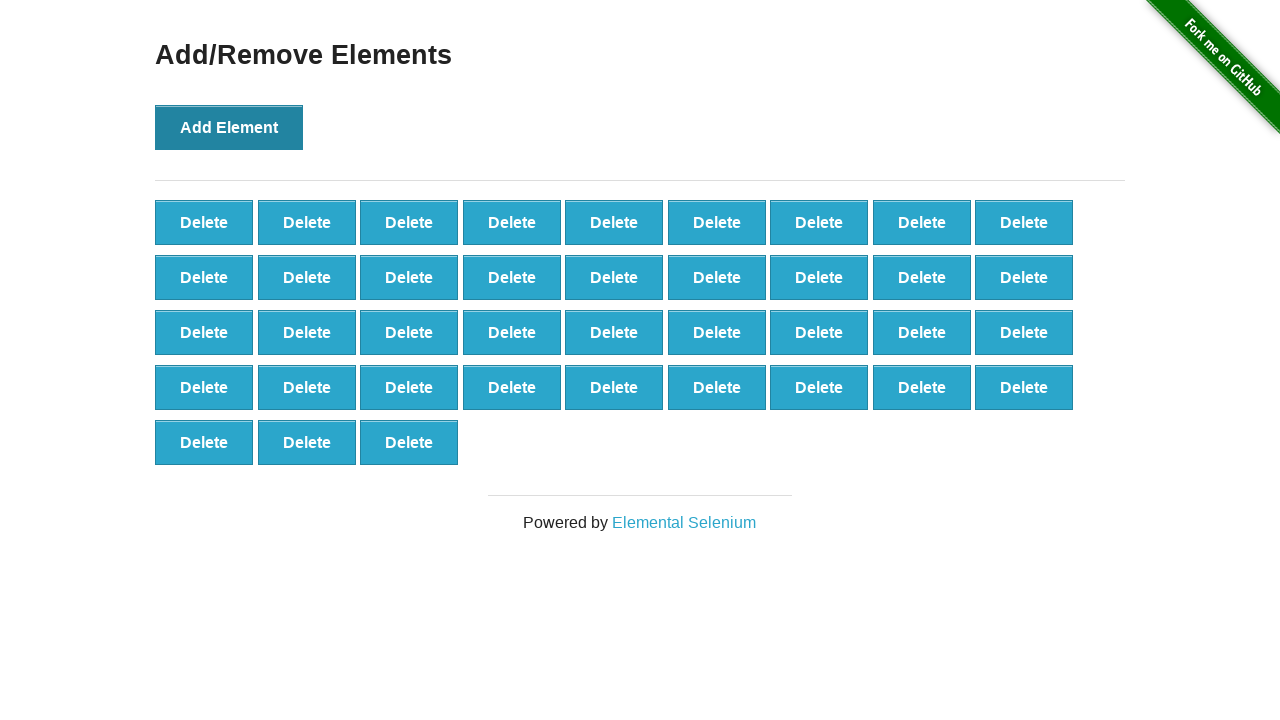

Clicked 'Add Element' button (iteration 40/100) at (229, 127) on button:has-text('Add Element')
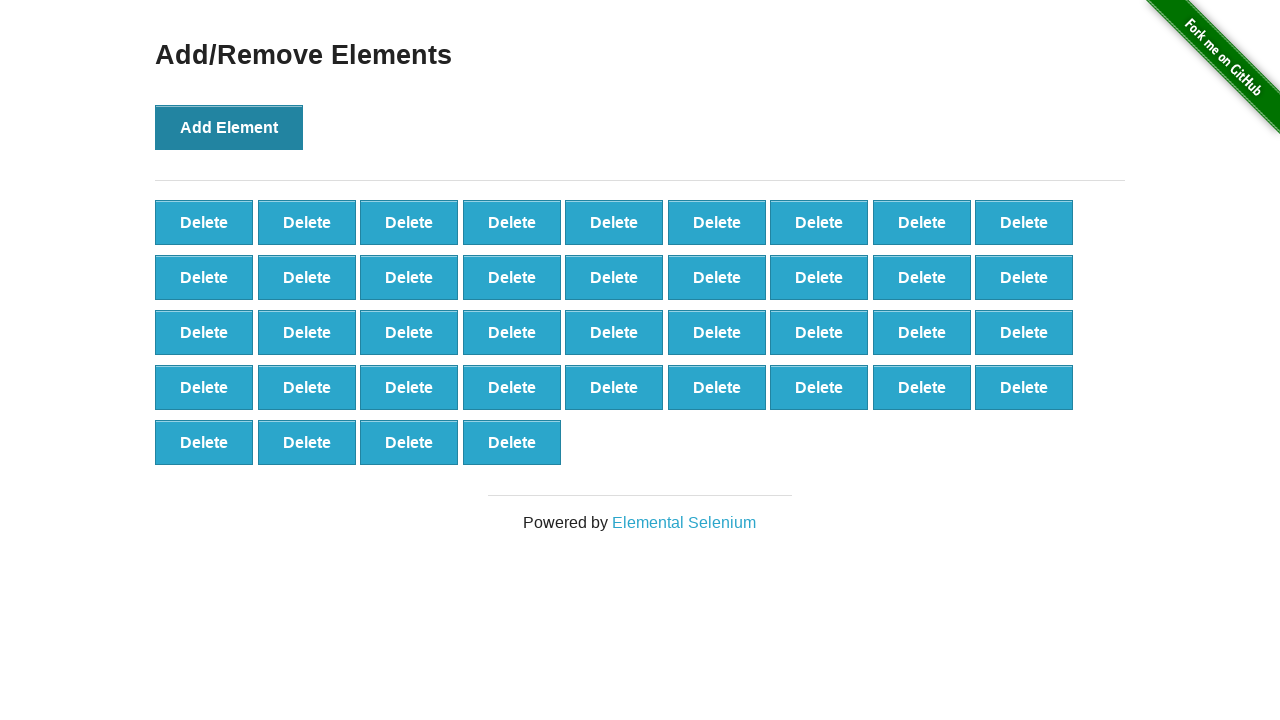

Clicked 'Add Element' button (iteration 41/100) at (229, 127) on button:has-text('Add Element')
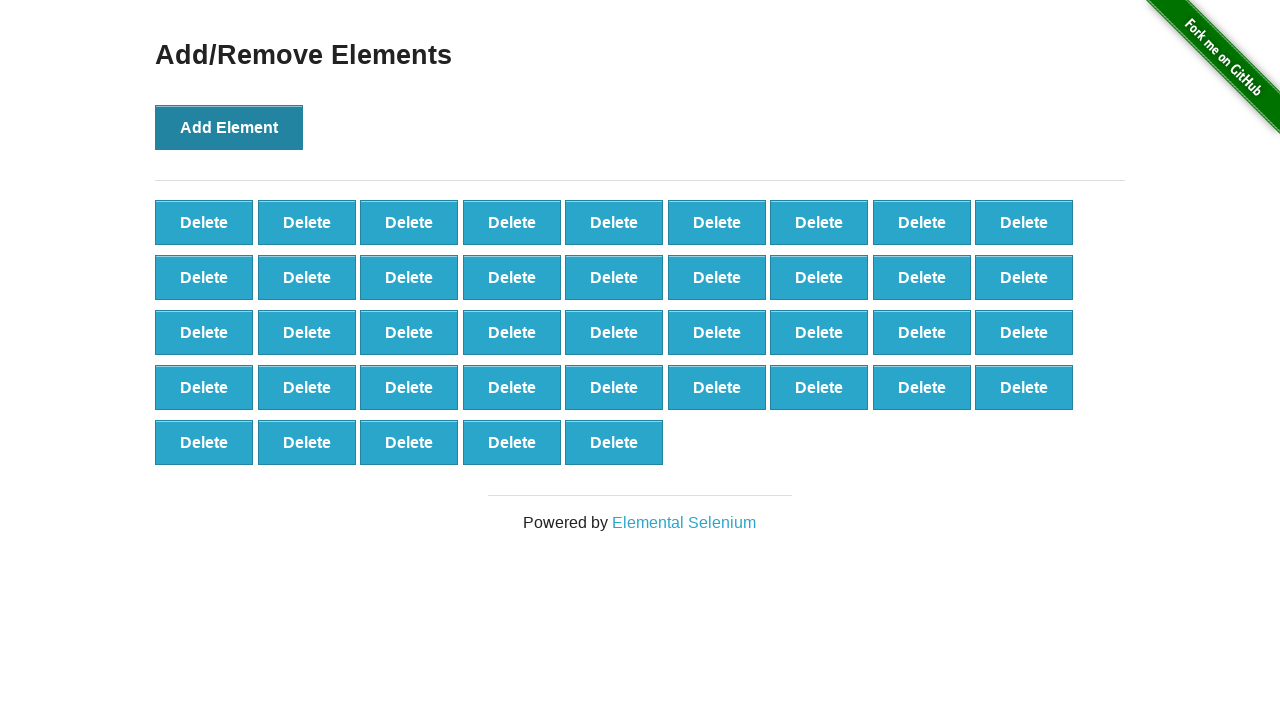

Clicked 'Add Element' button (iteration 42/100) at (229, 127) on button:has-text('Add Element')
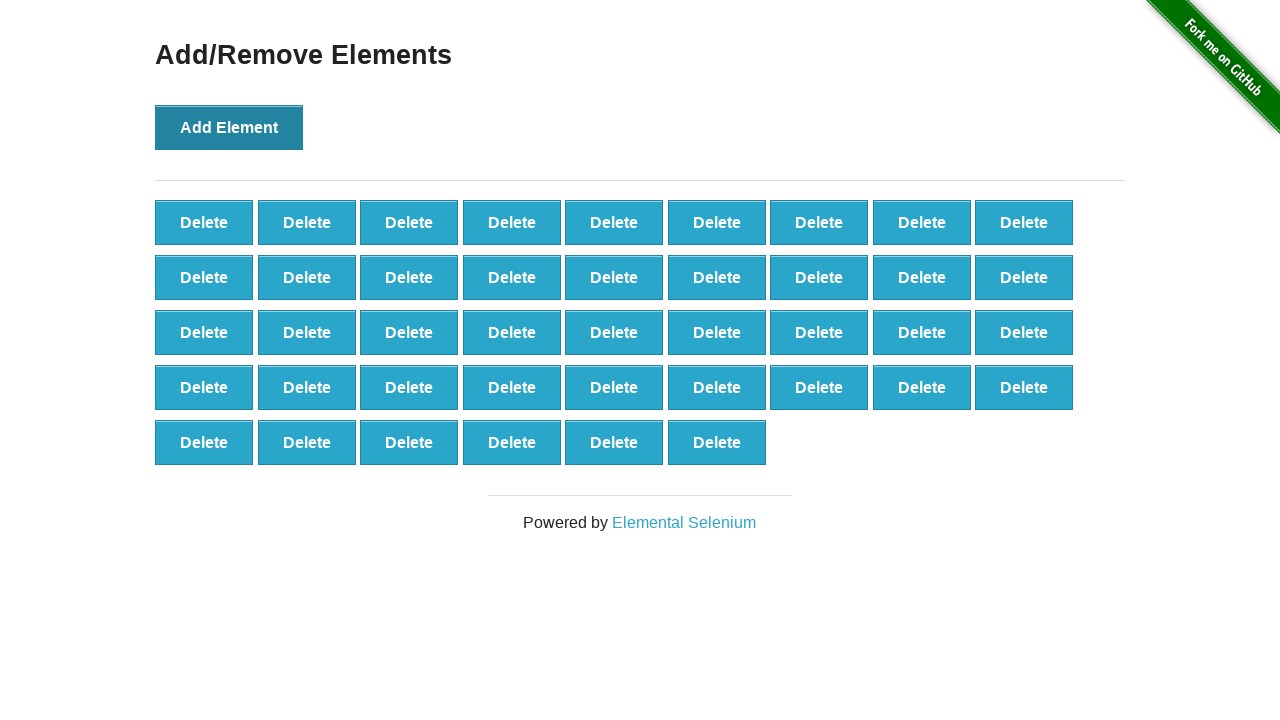

Clicked 'Add Element' button (iteration 43/100) at (229, 127) on button:has-text('Add Element')
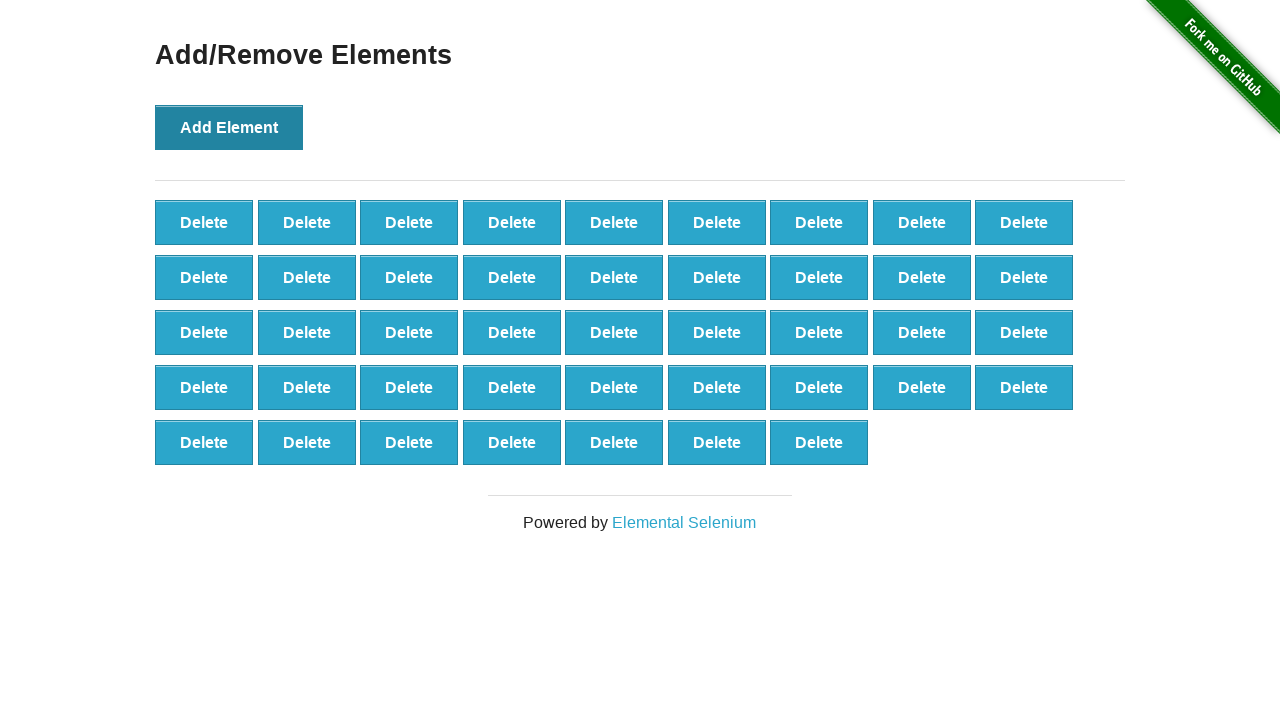

Clicked 'Add Element' button (iteration 44/100) at (229, 127) on button:has-text('Add Element')
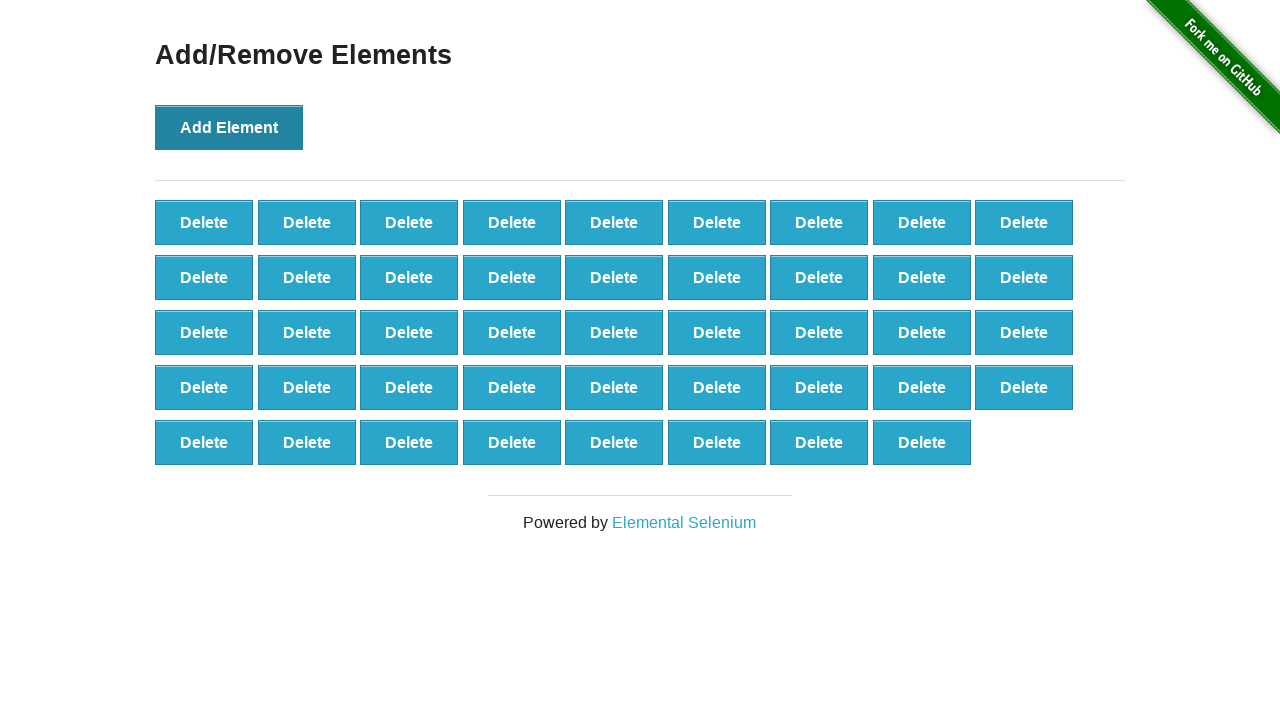

Clicked 'Add Element' button (iteration 45/100) at (229, 127) on button:has-text('Add Element')
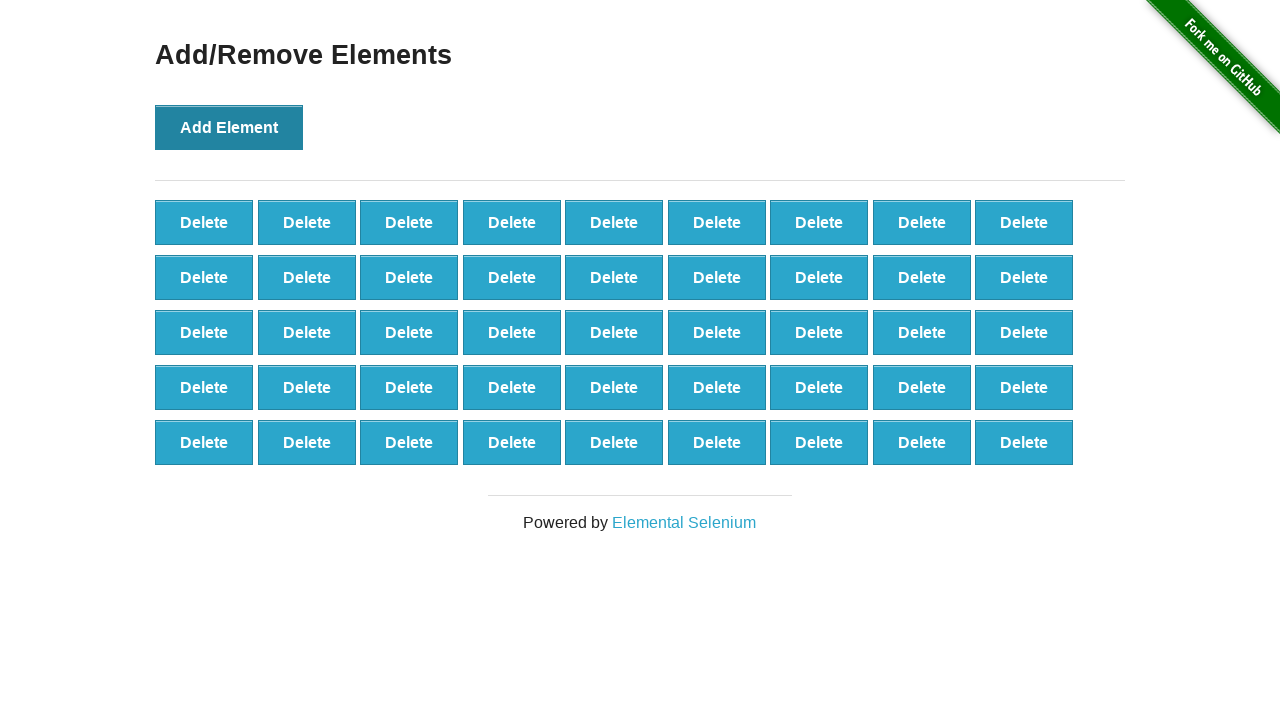

Clicked 'Add Element' button (iteration 46/100) at (229, 127) on button:has-text('Add Element')
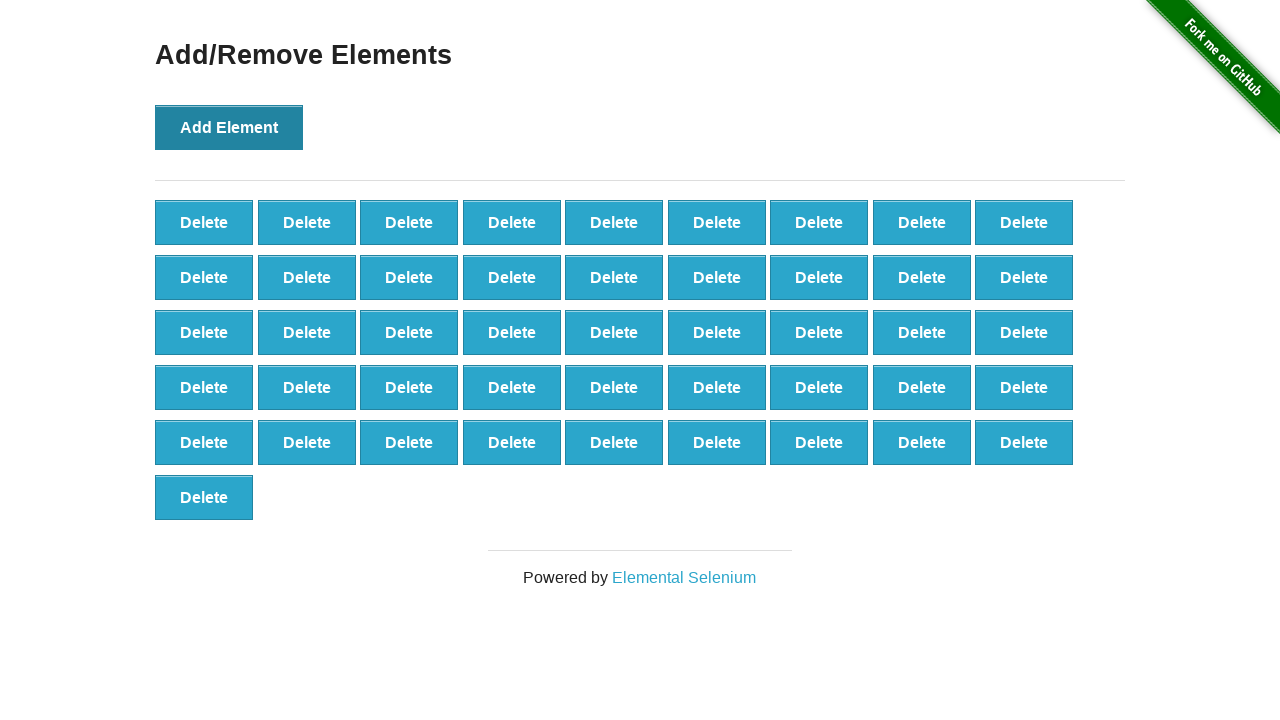

Clicked 'Add Element' button (iteration 47/100) at (229, 127) on button:has-text('Add Element')
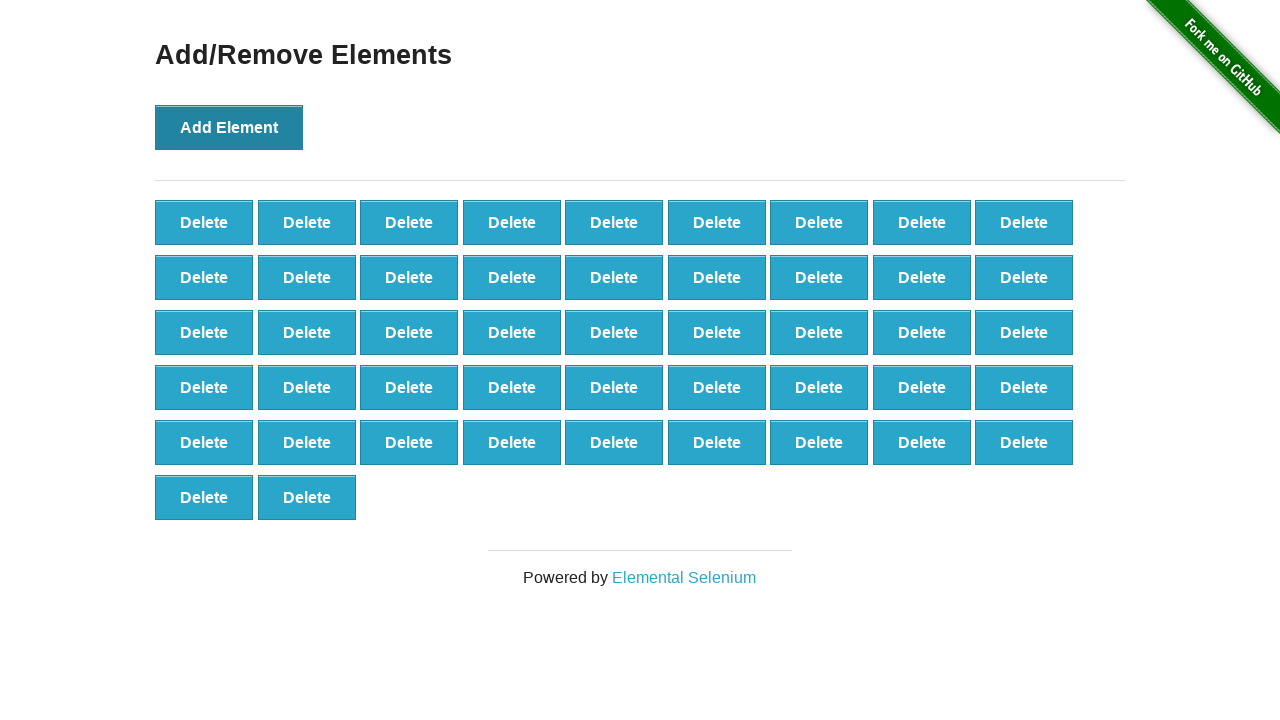

Clicked 'Add Element' button (iteration 48/100) at (229, 127) on button:has-text('Add Element')
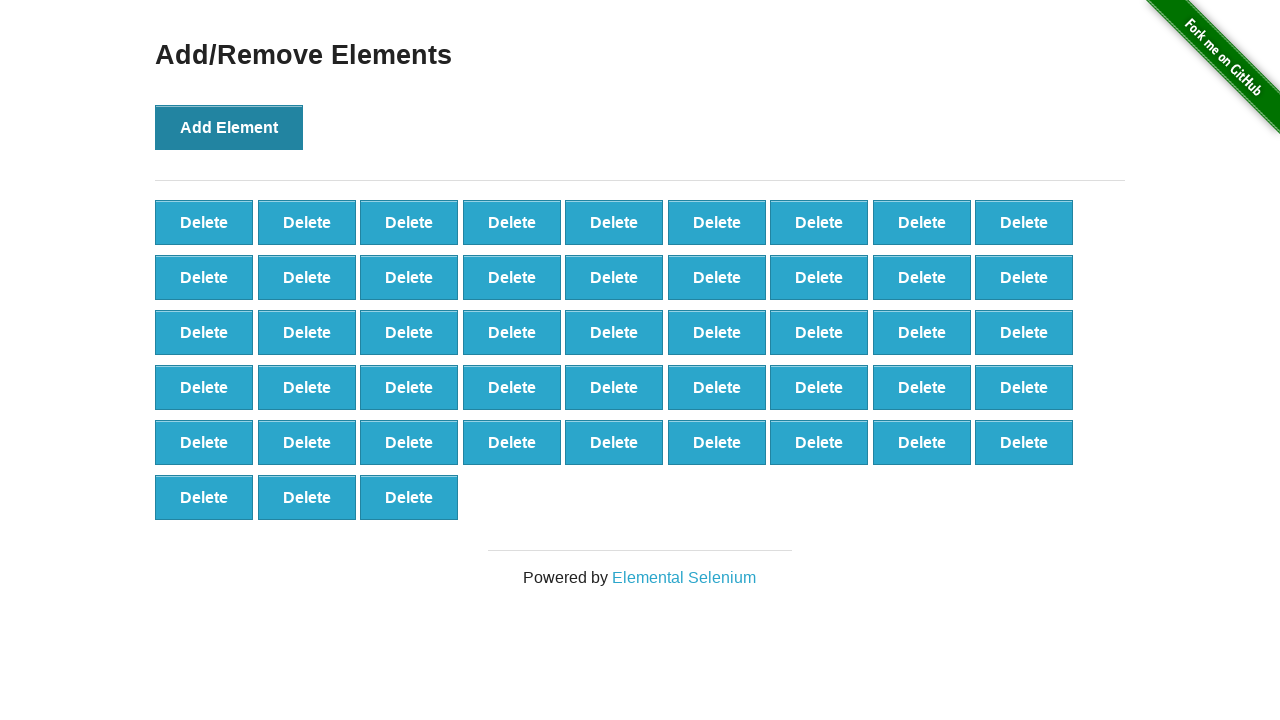

Clicked 'Add Element' button (iteration 49/100) at (229, 127) on button:has-text('Add Element')
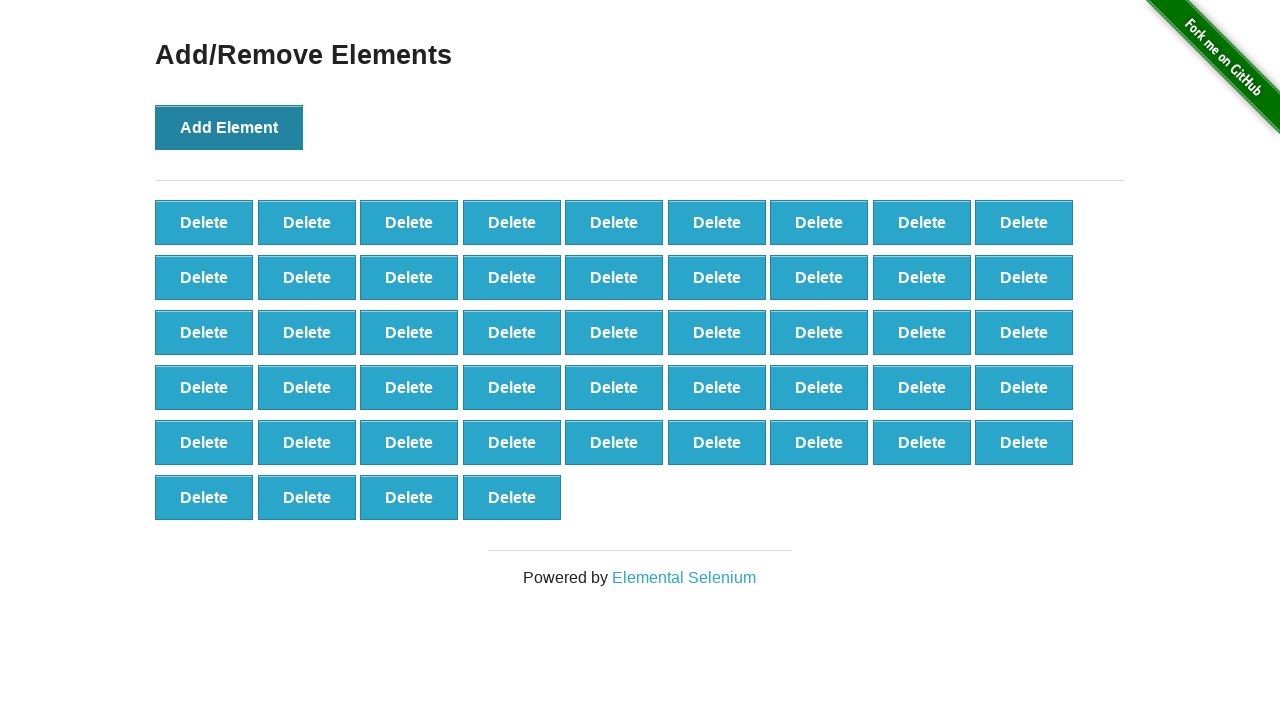

Clicked 'Add Element' button (iteration 50/100) at (229, 127) on button:has-text('Add Element')
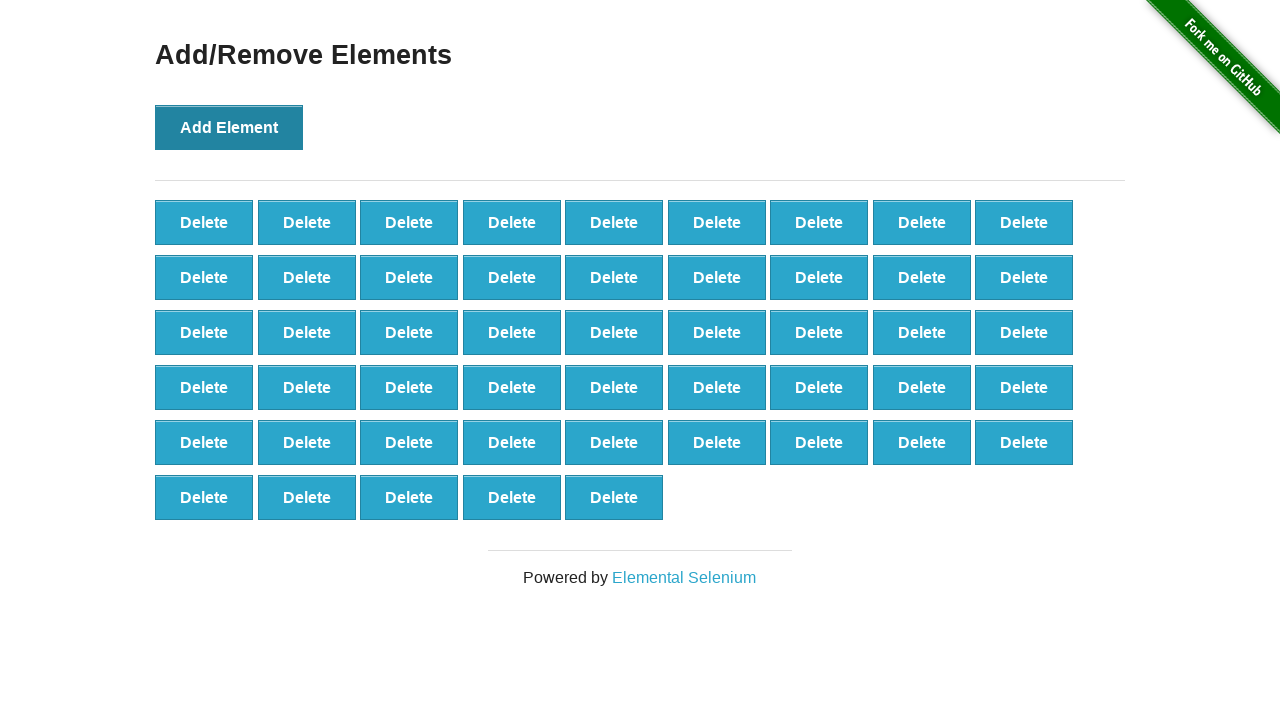

Clicked 'Add Element' button (iteration 51/100) at (229, 127) on button:has-text('Add Element')
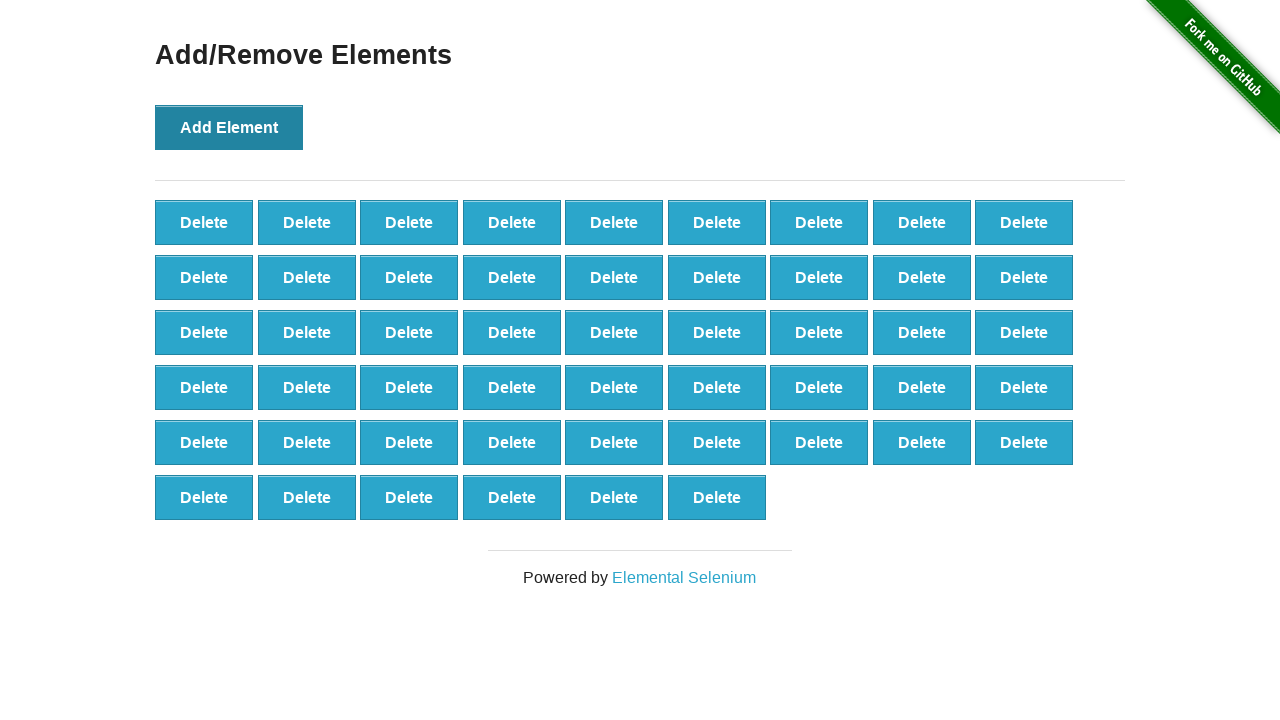

Clicked 'Add Element' button (iteration 52/100) at (229, 127) on button:has-text('Add Element')
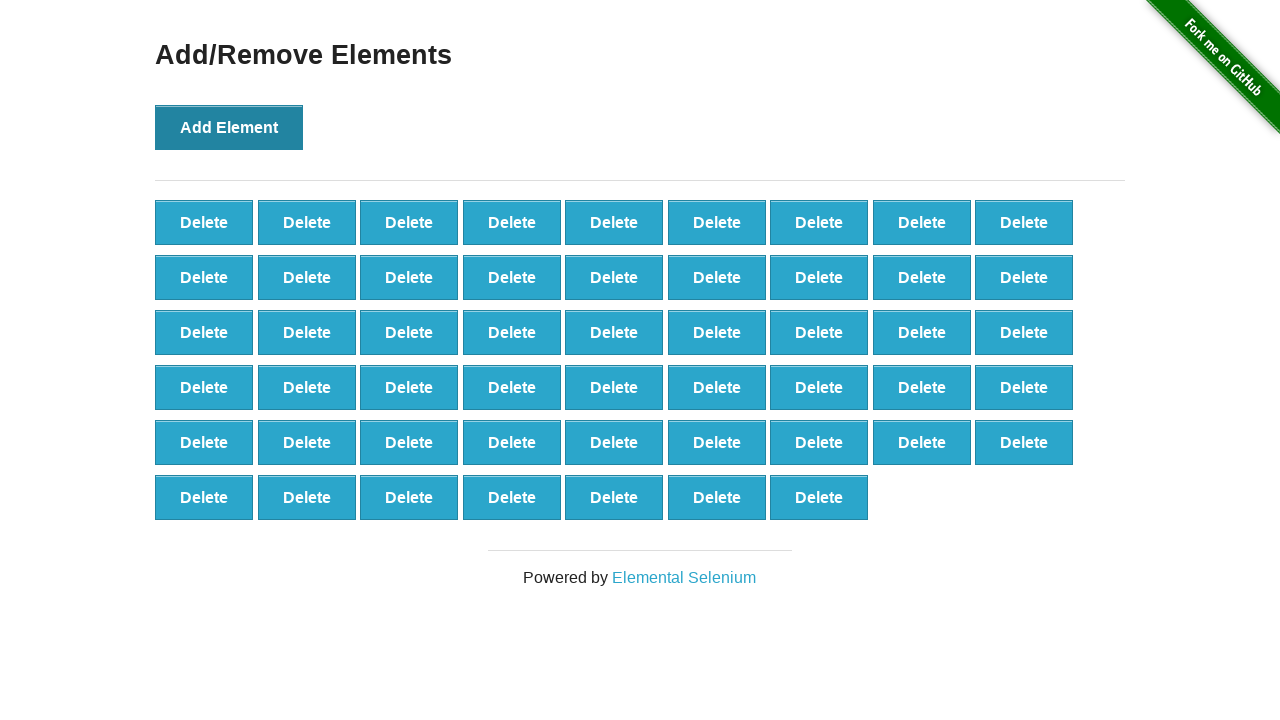

Clicked 'Add Element' button (iteration 53/100) at (229, 127) on button:has-text('Add Element')
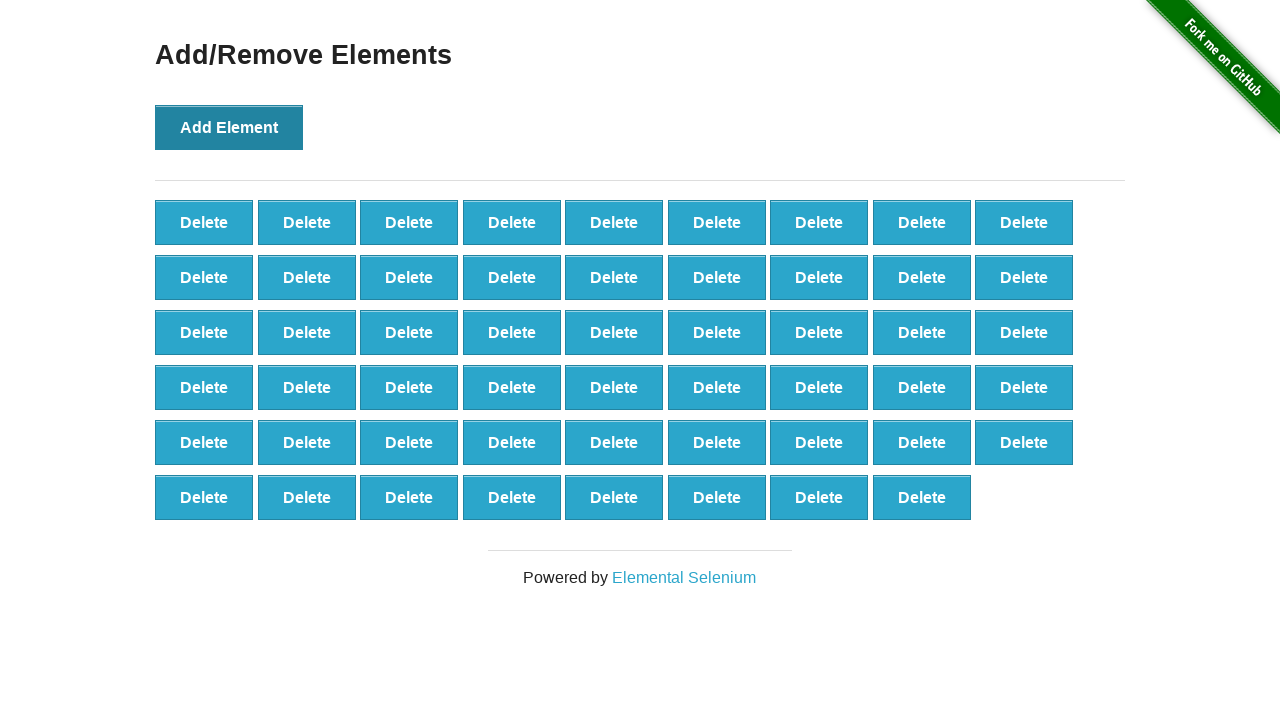

Clicked 'Add Element' button (iteration 54/100) at (229, 127) on button:has-text('Add Element')
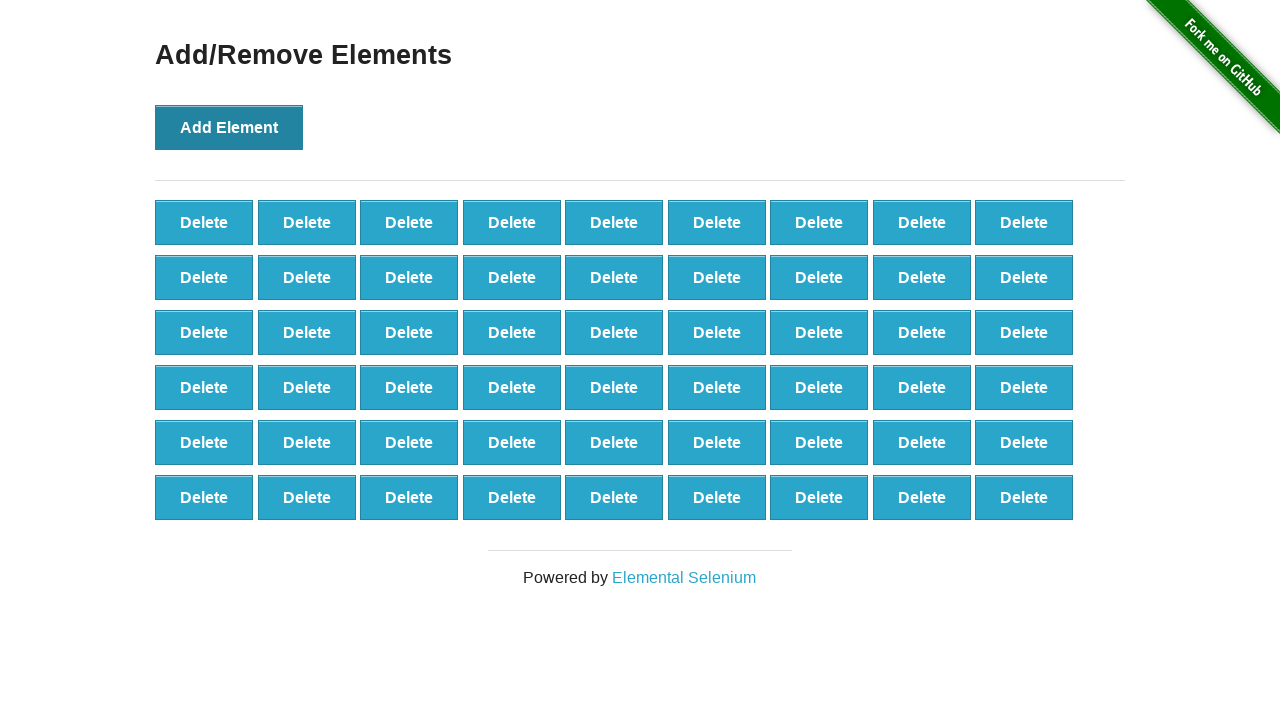

Clicked 'Add Element' button (iteration 55/100) at (229, 127) on button:has-text('Add Element')
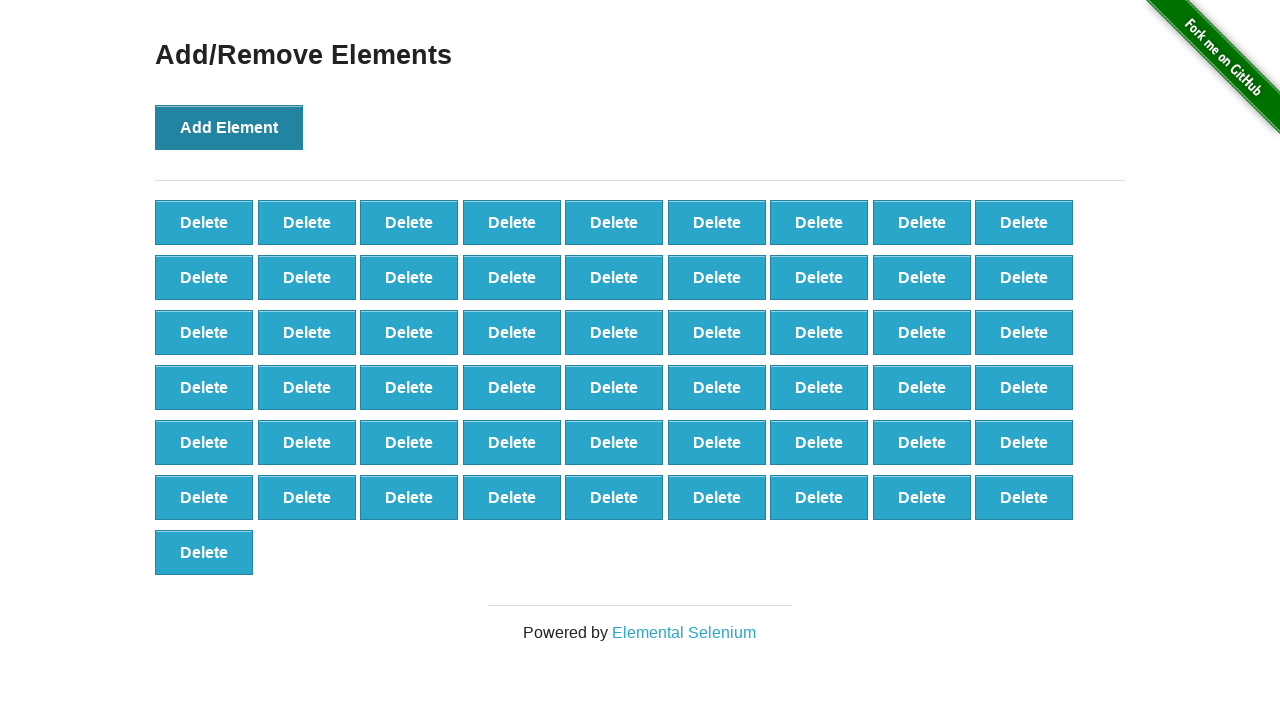

Clicked 'Add Element' button (iteration 56/100) at (229, 127) on button:has-text('Add Element')
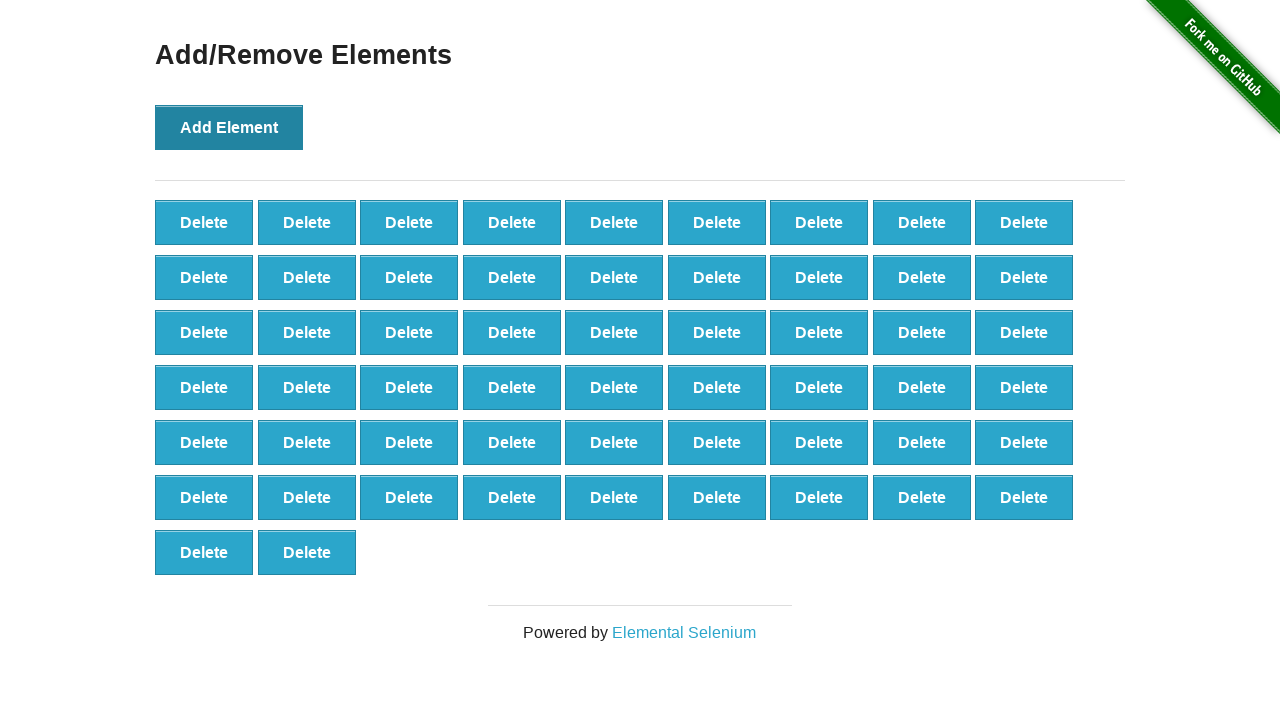

Clicked 'Add Element' button (iteration 57/100) at (229, 127) on button:has-text('Add Element')
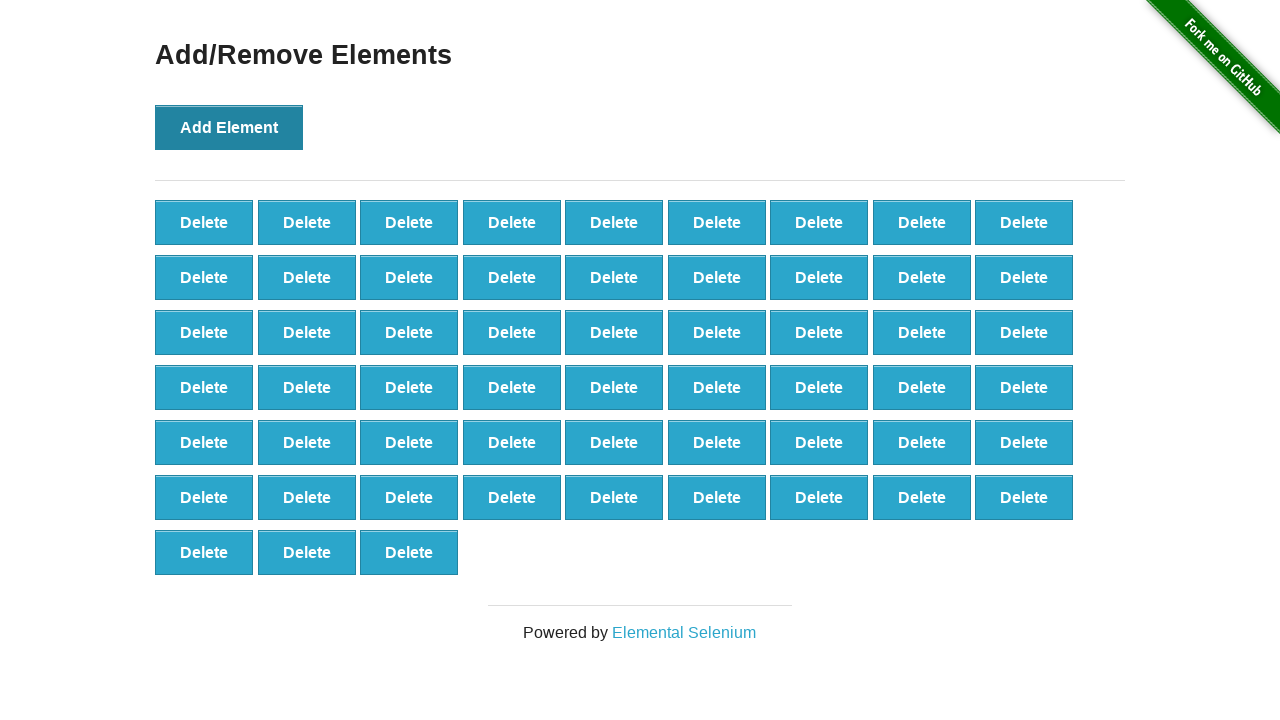

Clicked 'Add Element' button (iteration 58/100) at (229, 127) on button:has-text('Add Element')
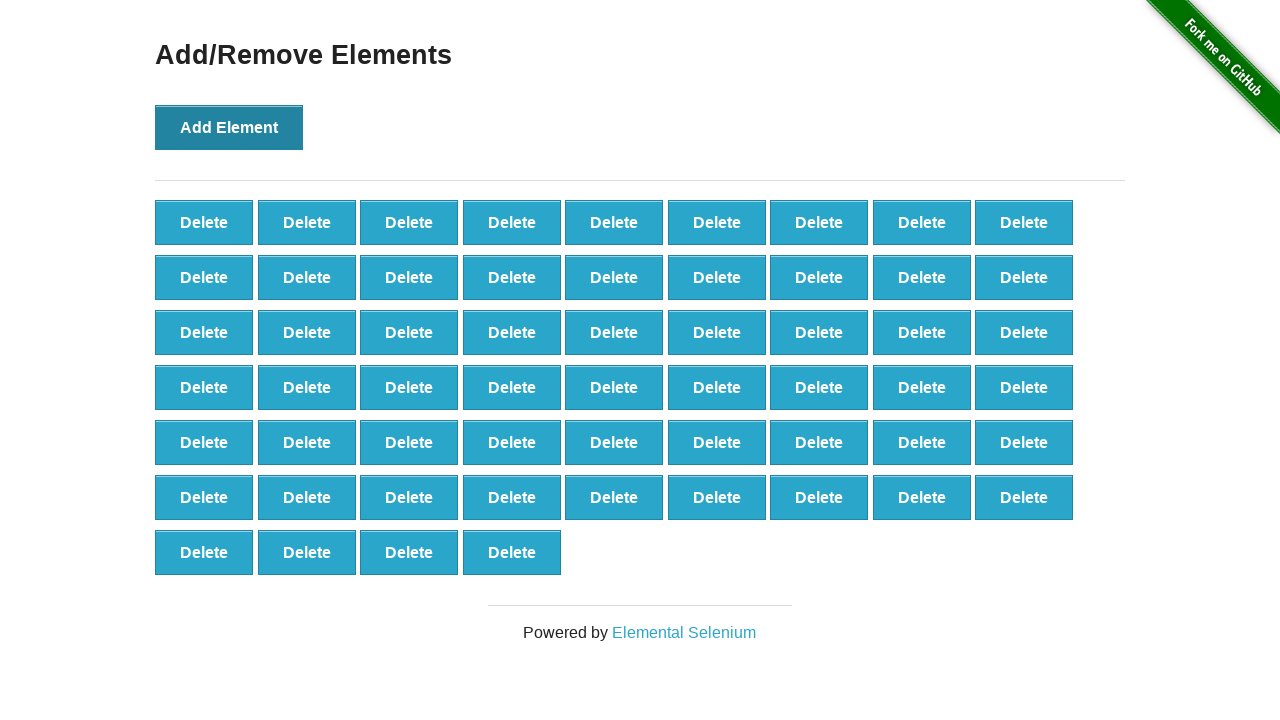

Clicked 'Add Element' button (iteration 59/100) at (229, 127) on button:has-text('Add Element')
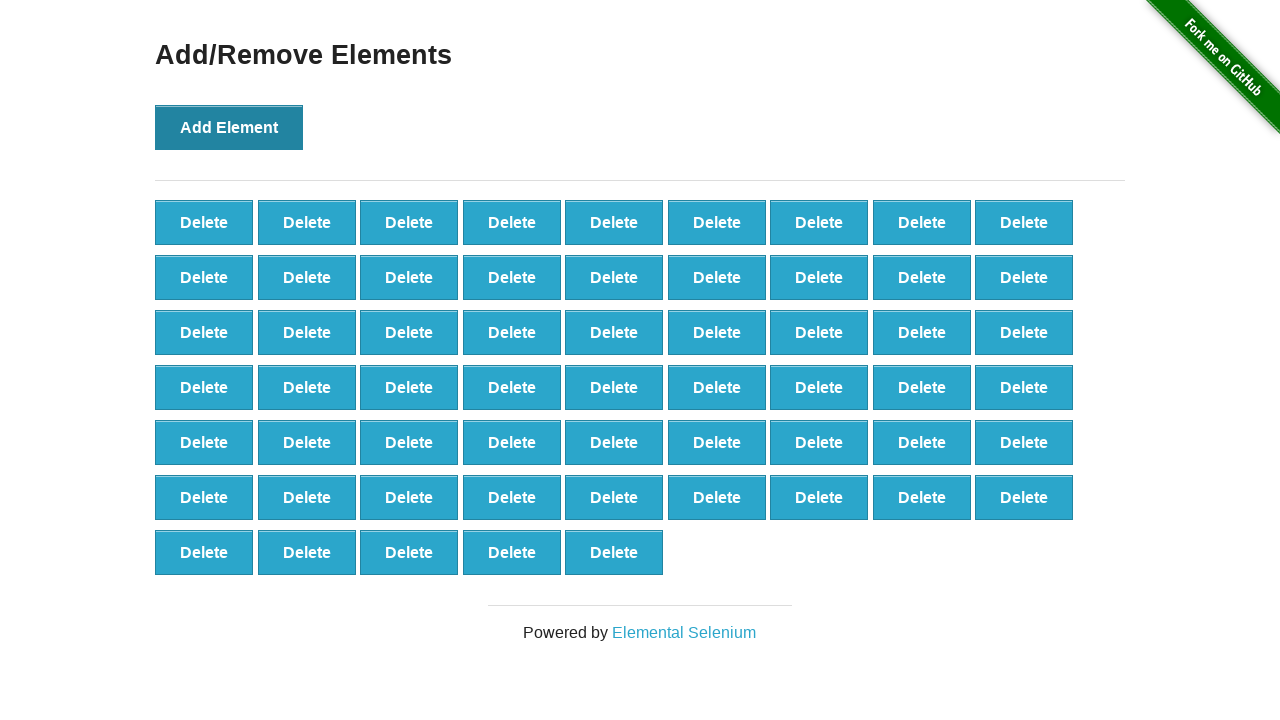

Clicked 'Add Element' button (iteration 60/100) at (229, 127) on button:has-text('Add Element')
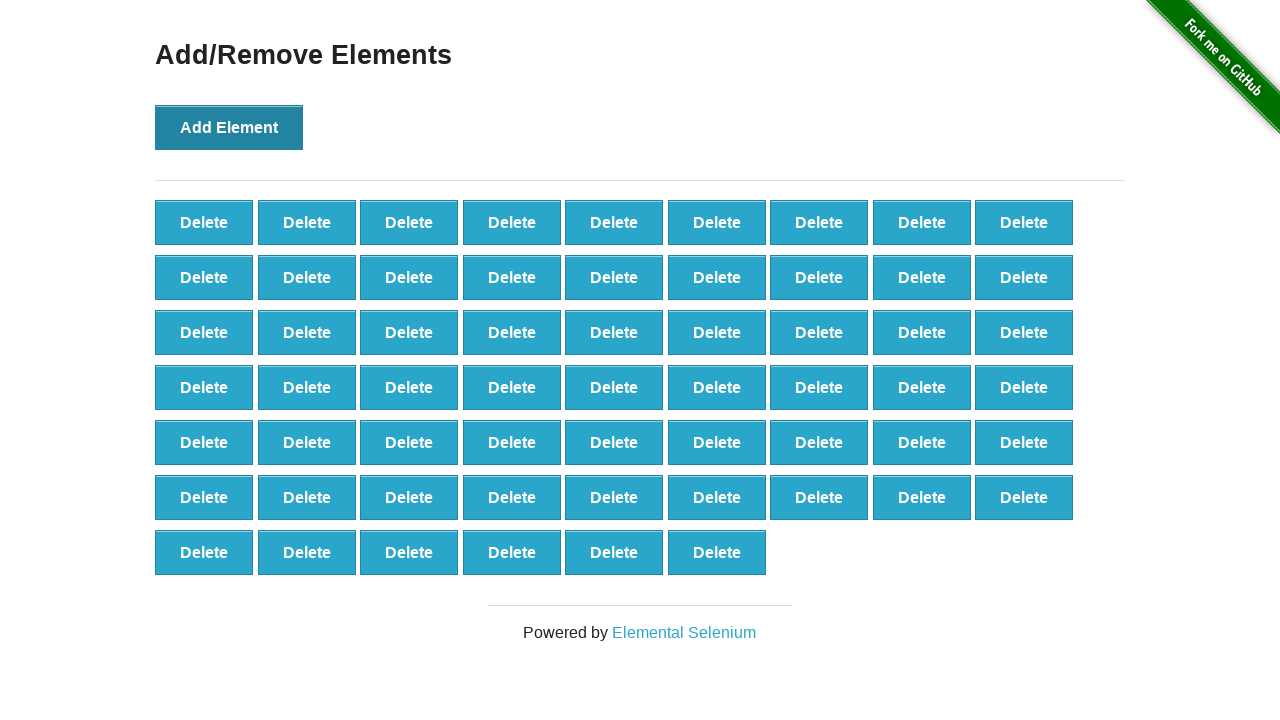

Clicked 'Add Element' button (iteration 61/100) at (229, 127) on button:has-text('Add Element')
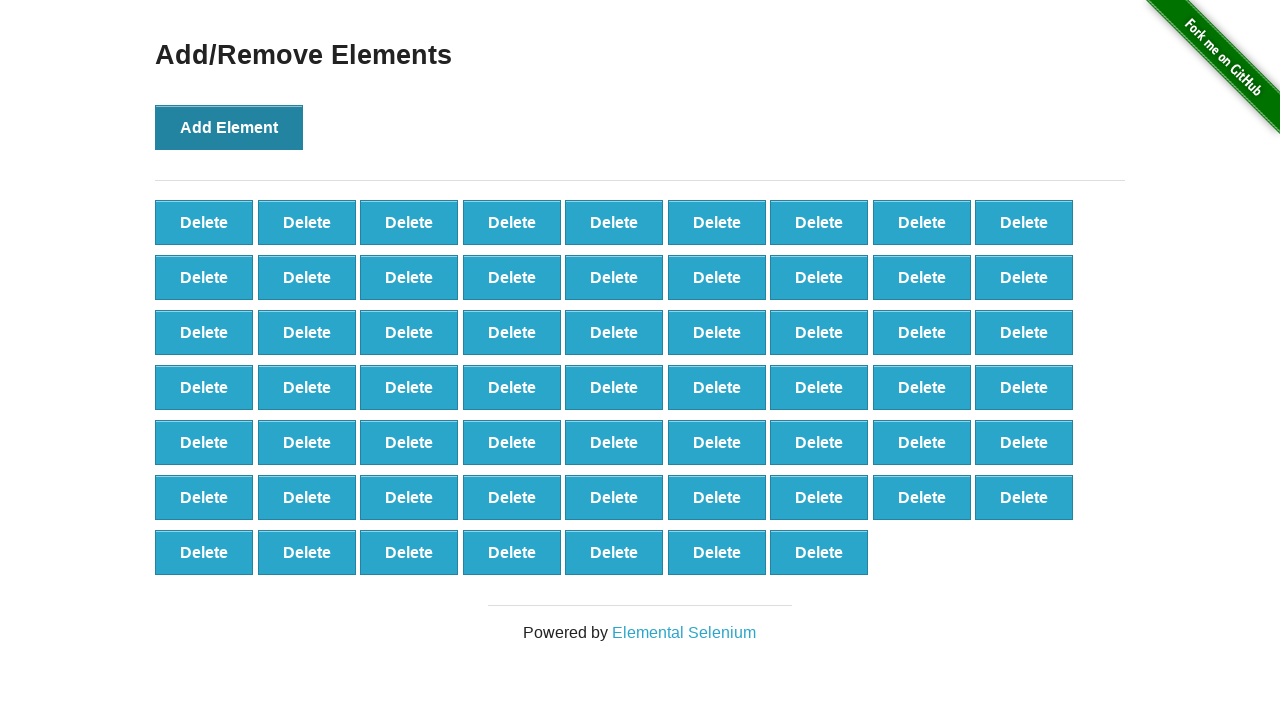

Clicked 'Add Element' button (iteration 62/100) at (229, 127) on button:has-text('Add Element')
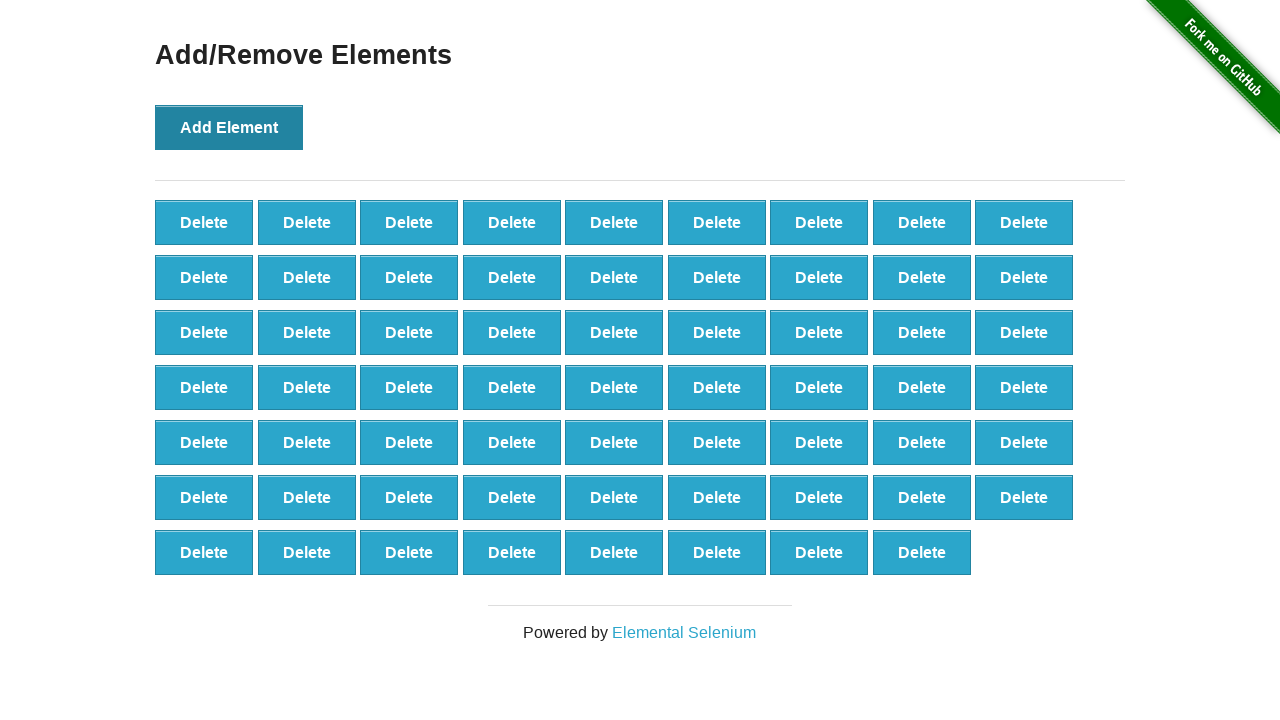

Clicked 'Add Element' button (iteration 63/100) at (229, 127) on button:has-text('Add Element')
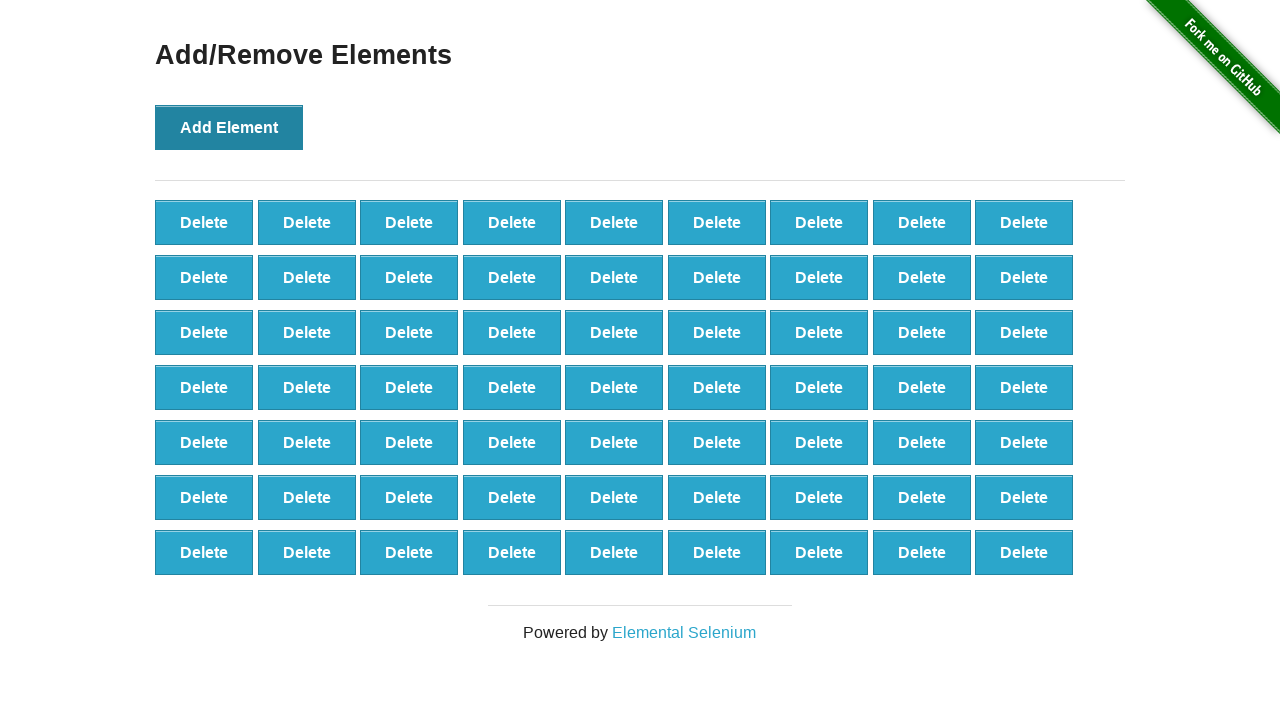

Clicked 'Add Element' button (iteration 64/100) at (229, 127) on button:has-text('Add Element')
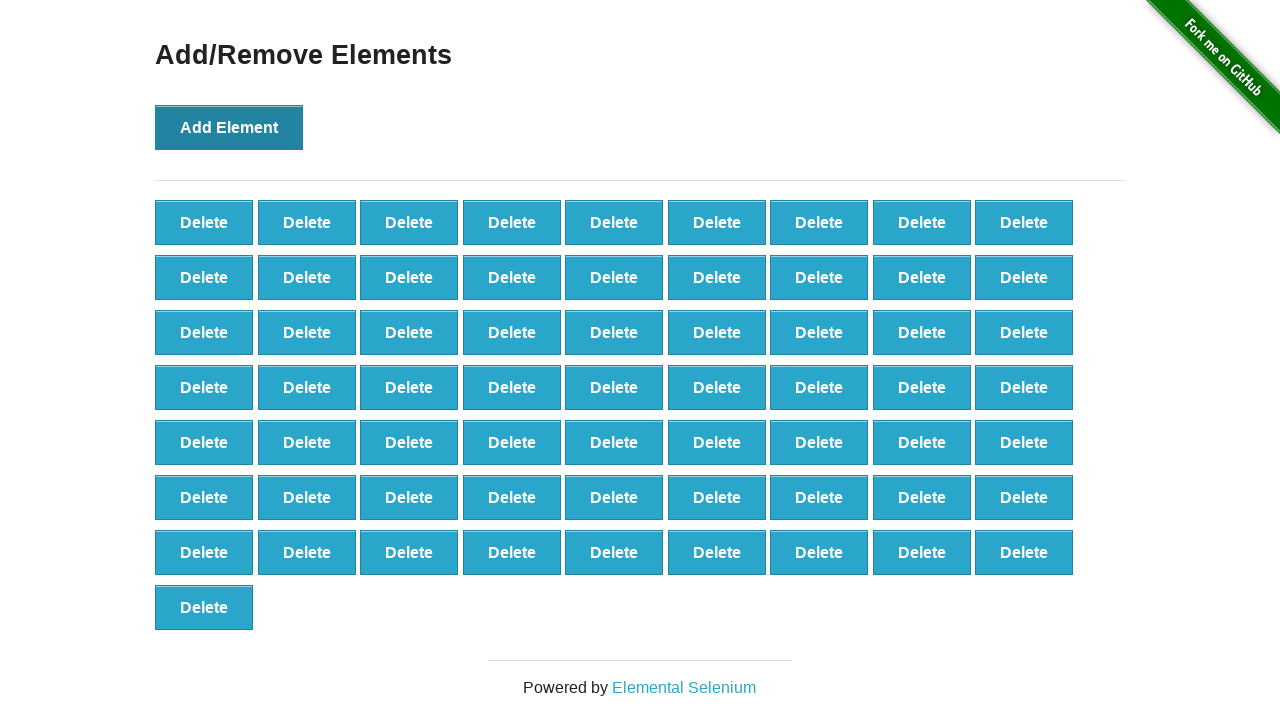

Clicked 'Add Element' button (iteration 65/100) at (229, 127) on button:has-text('Add Element')
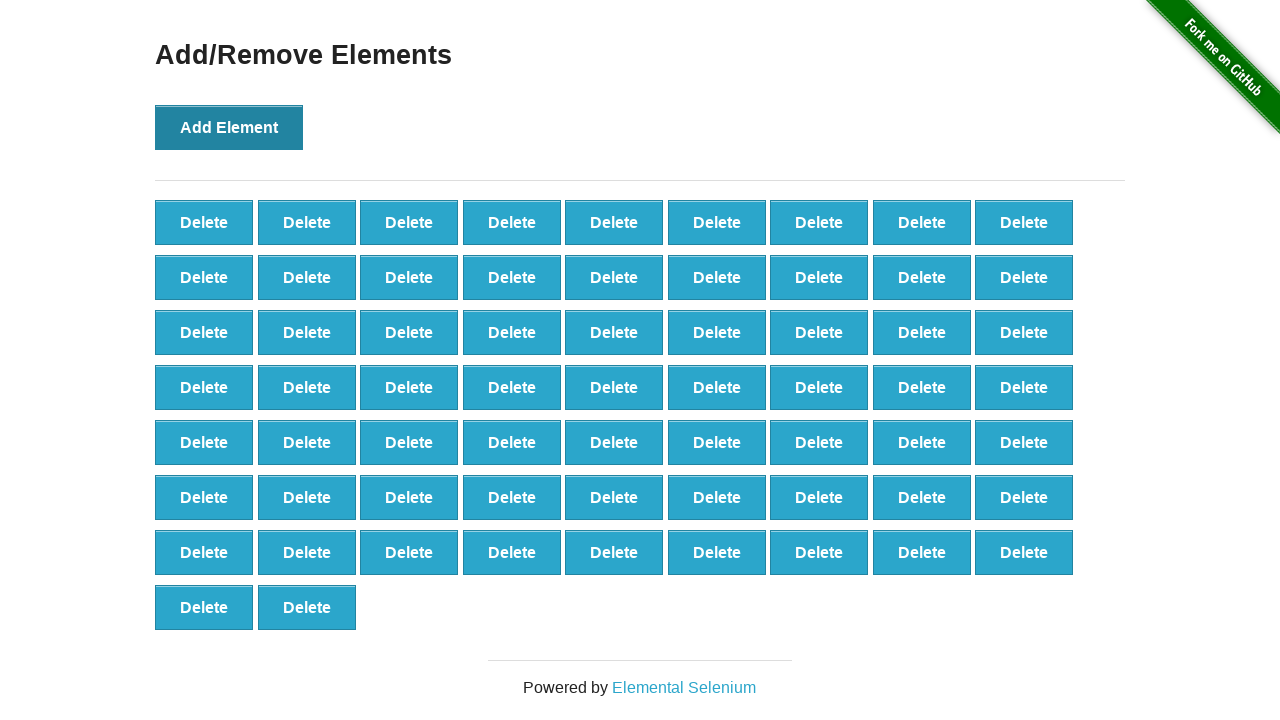

Clicked 'Add Element' button (iteration 66/100) at (229, 127) on button:has-text('Add Element')
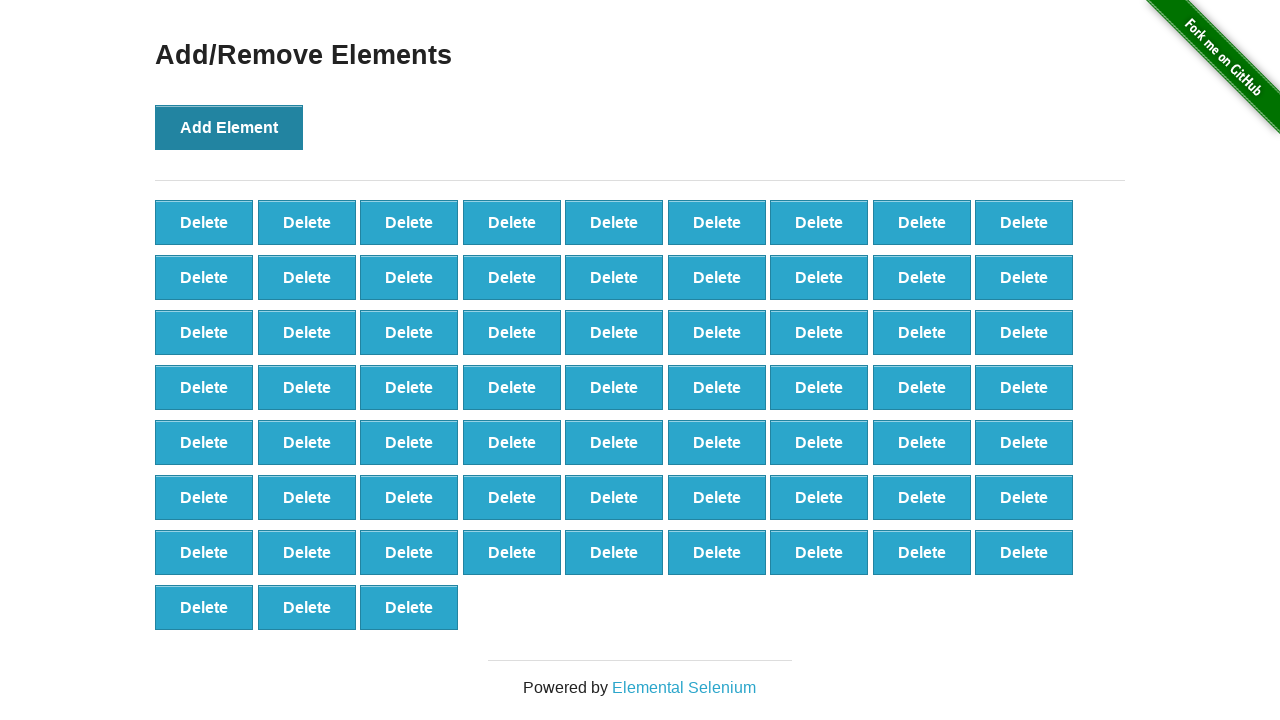

Clicked 'Add Element' button (iteration 67/100) at (229, 127) on button:has-text('Add Element')
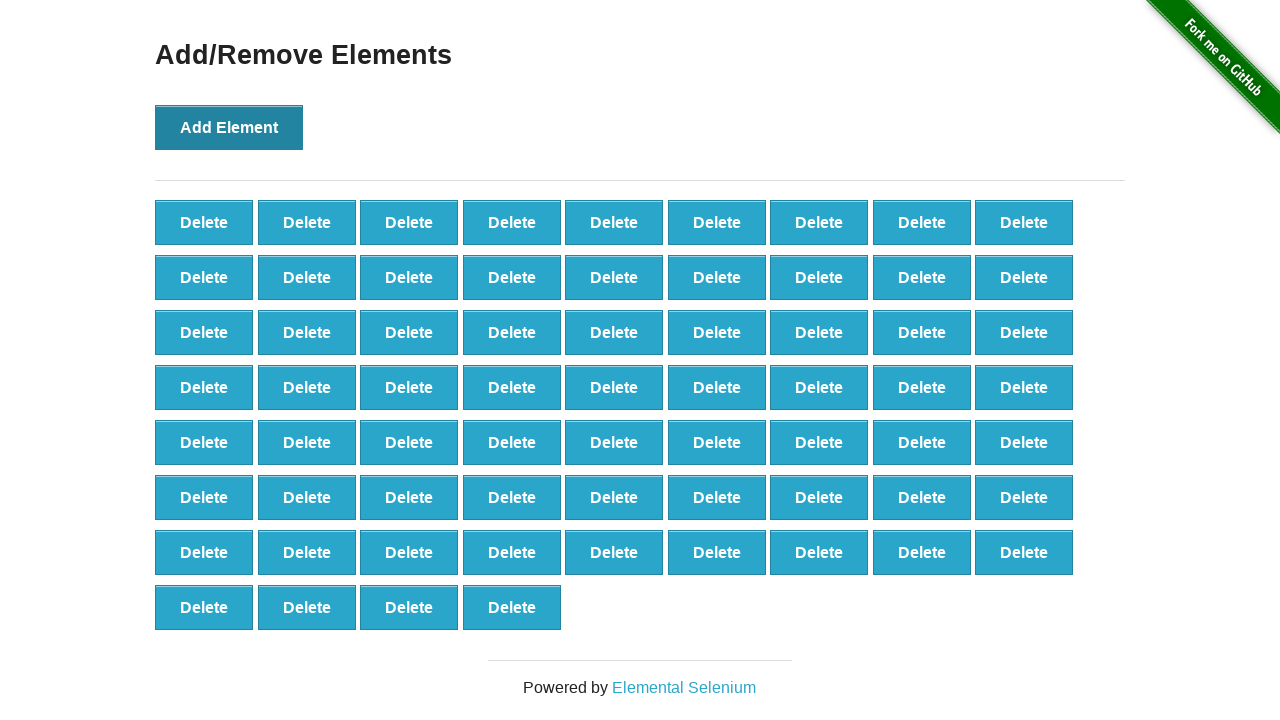

Clicked 'Add Element' button (iteration 68/100) at (229, 127) on button:has-text('Add Element')
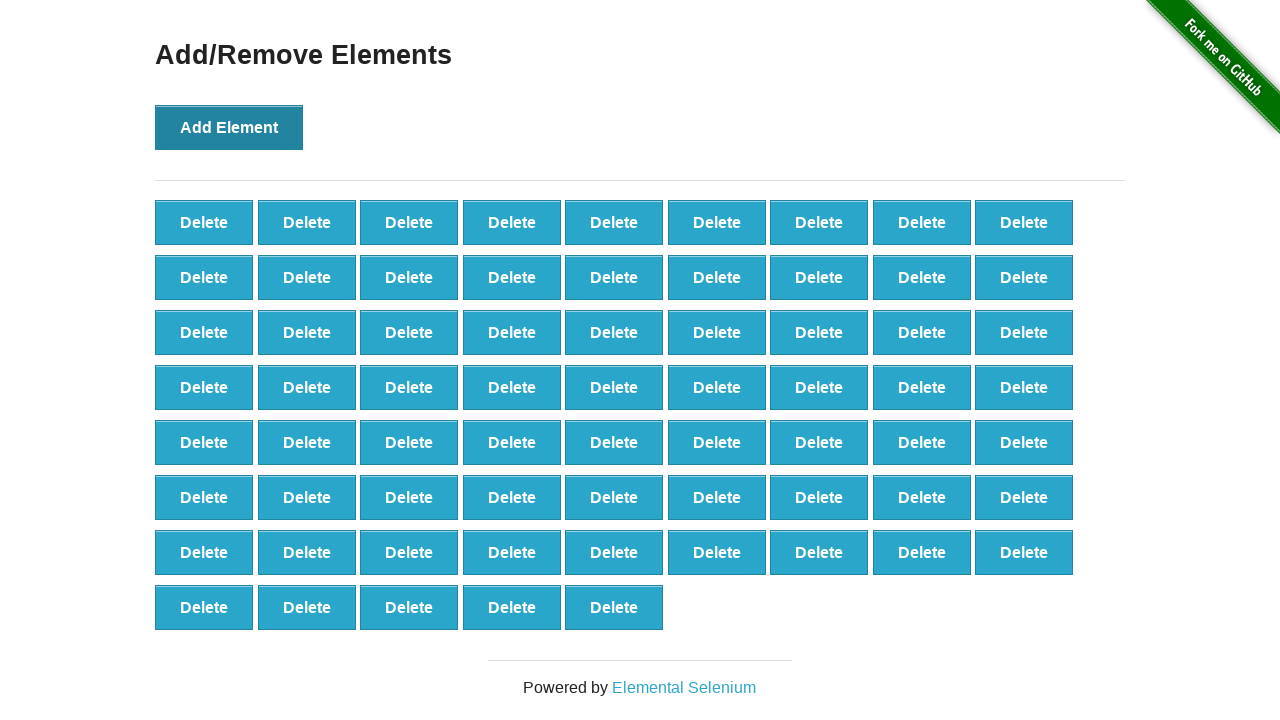

Clicked 'Add Element' button (iteration 69/100) at (229, 127) on button:has-text('Add Element')
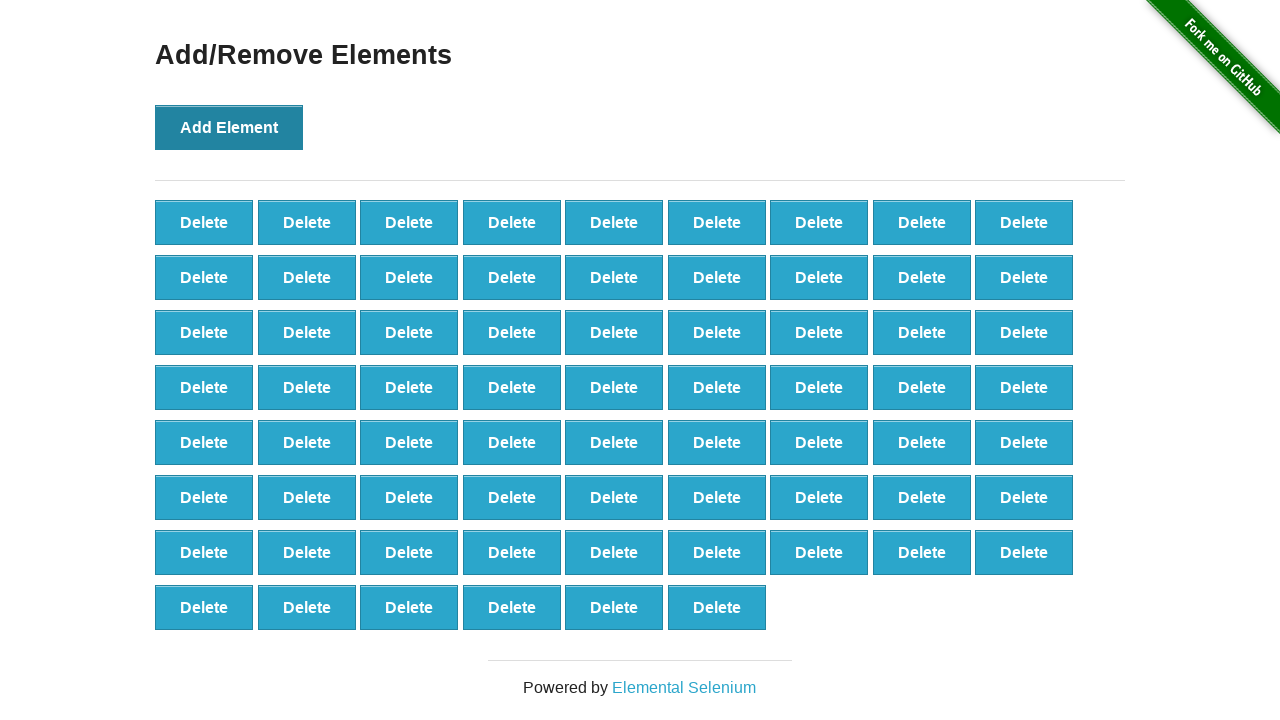

Clicked 'Add Element' button (iteration 70/100) at (229, 127) on button:has-text('Add Element')
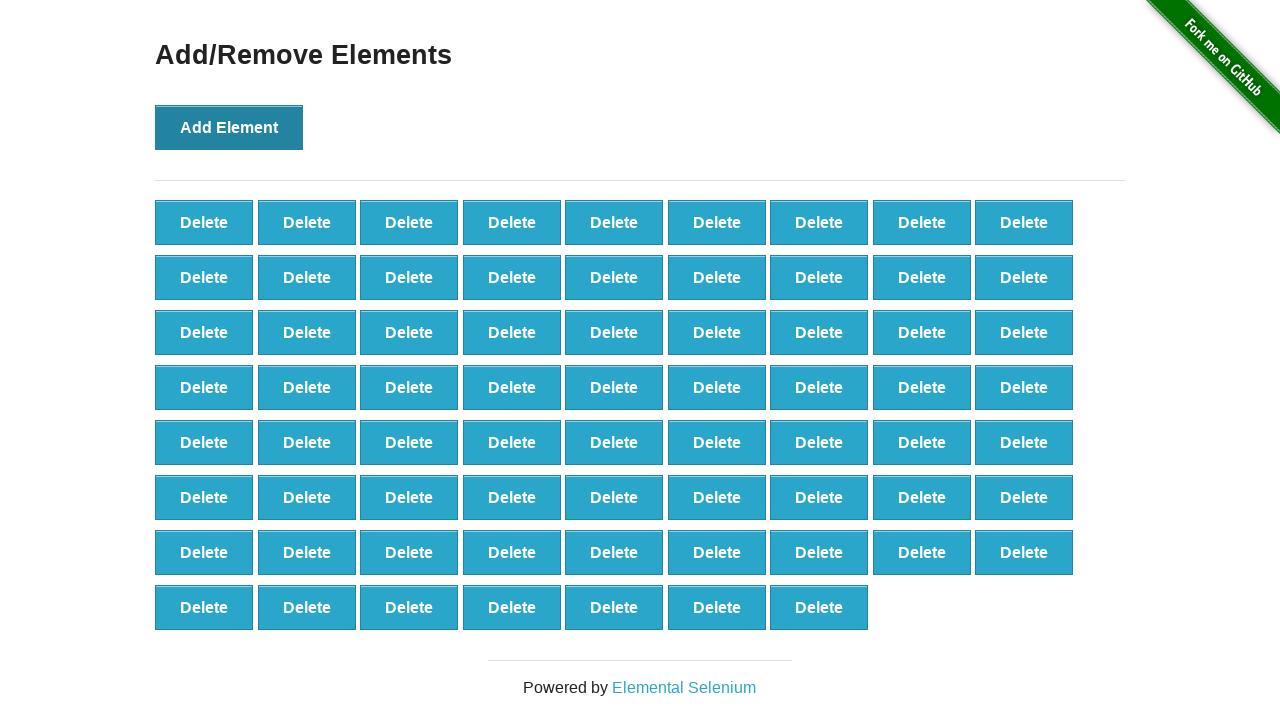

Clicked 'Add Element' button (iteration 71/100) at (229, 127) on button:has-text('Add Element')
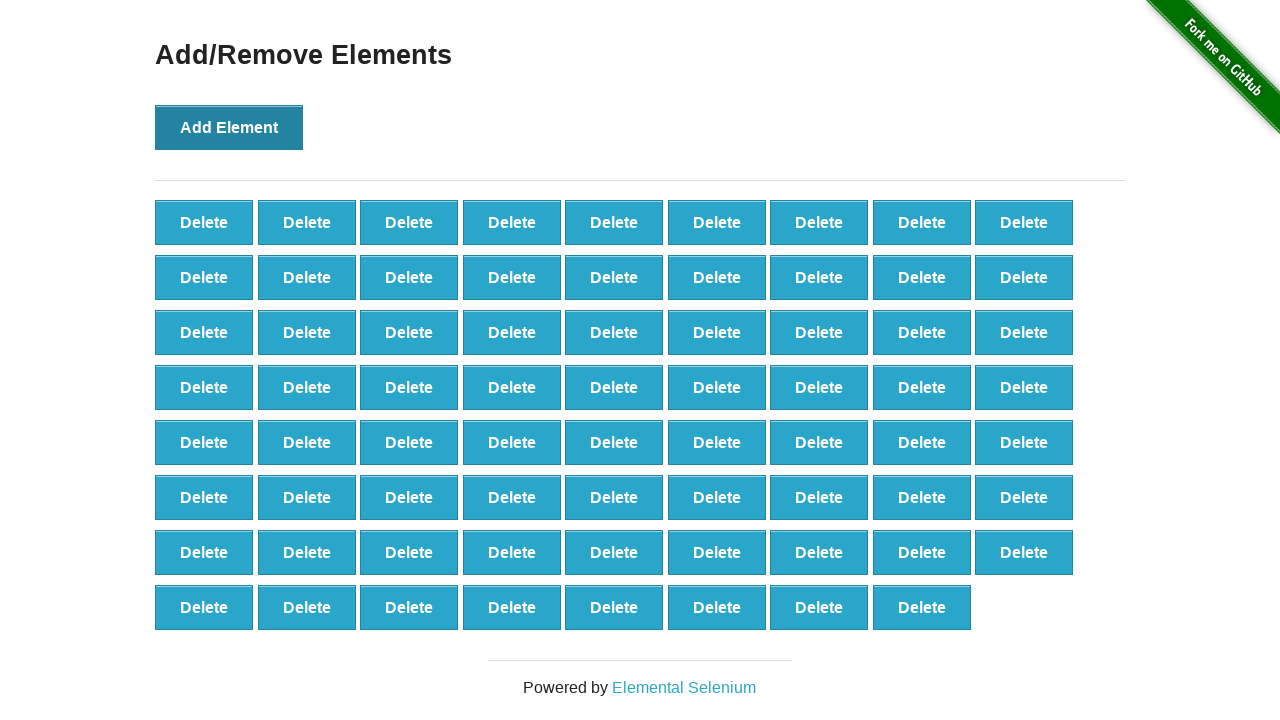

Clicked 'Add Element' button (iteration 72/100) at (229, 127) on button:has-text('Add Element')
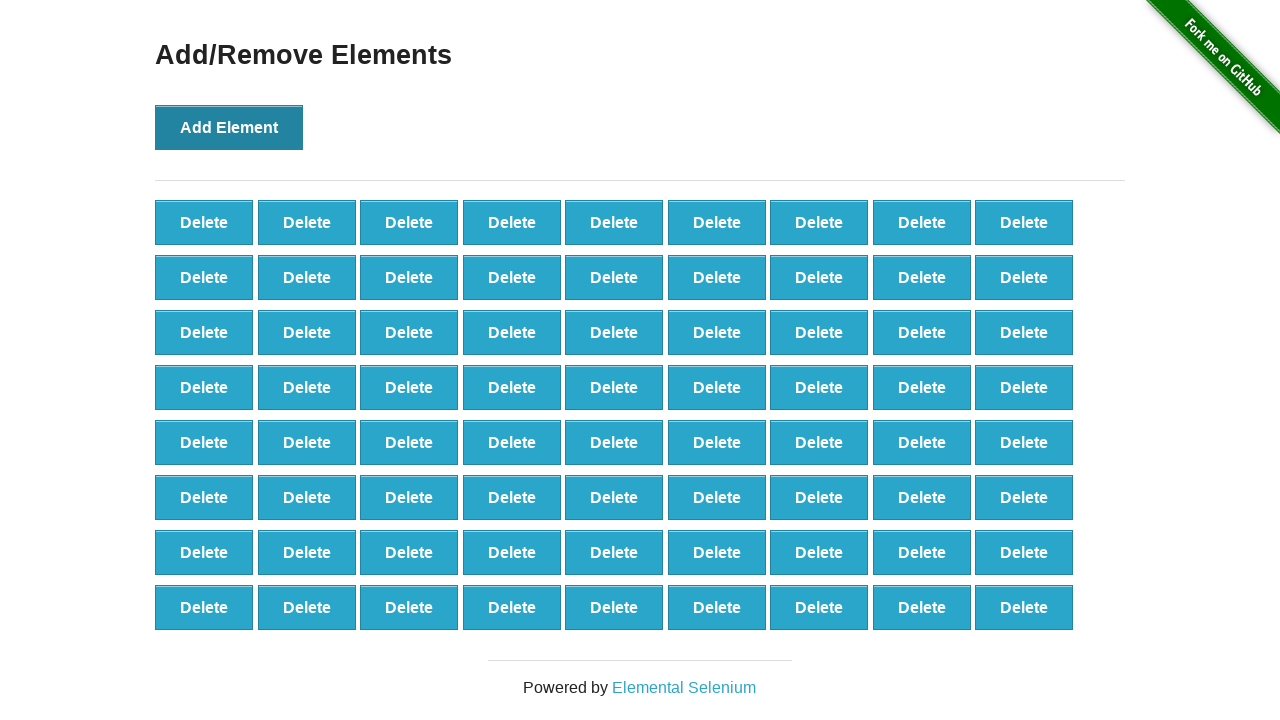

Clicked 'Add Element' button (iteration 73/100) at (229, 127) on button:has-text('Add Element')
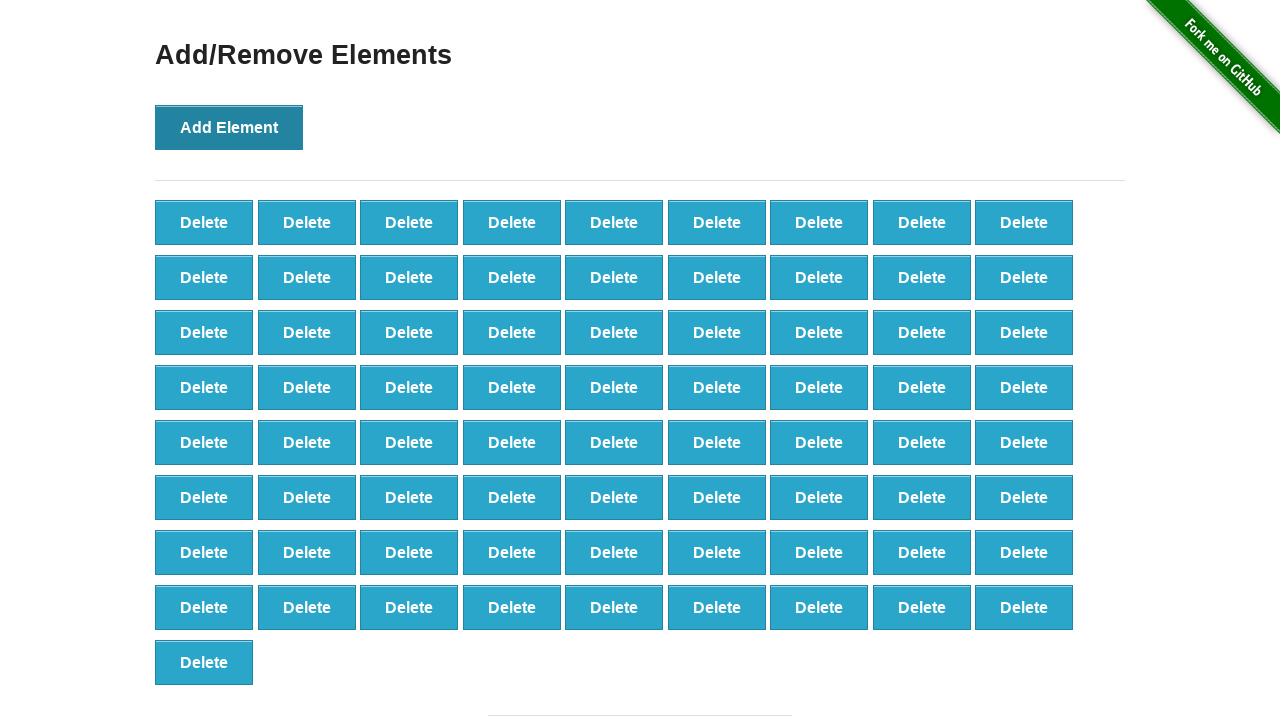

Clicked 'Add Element' button (iteration 74/100) at (229, 127) on button:has-text('Add Element')
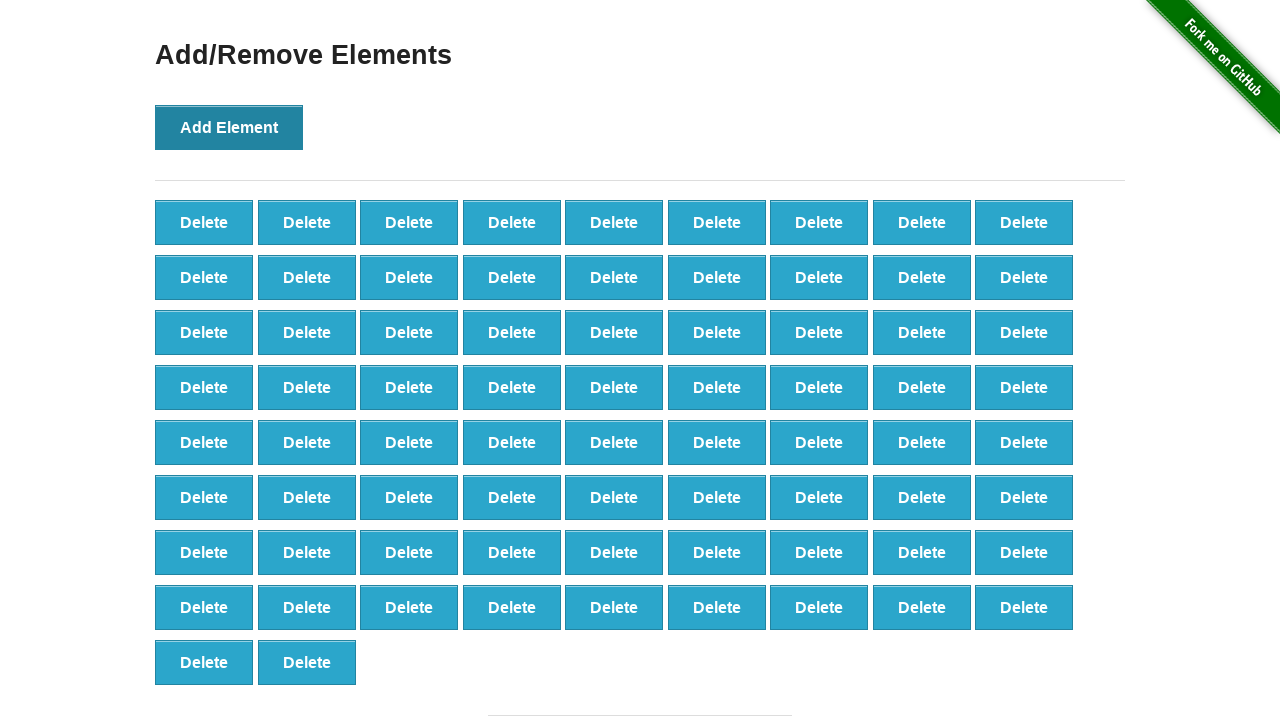

Clicked 'Add Element' button (iteration 75/100) at (229, 127) on button:has-text('Add Element')
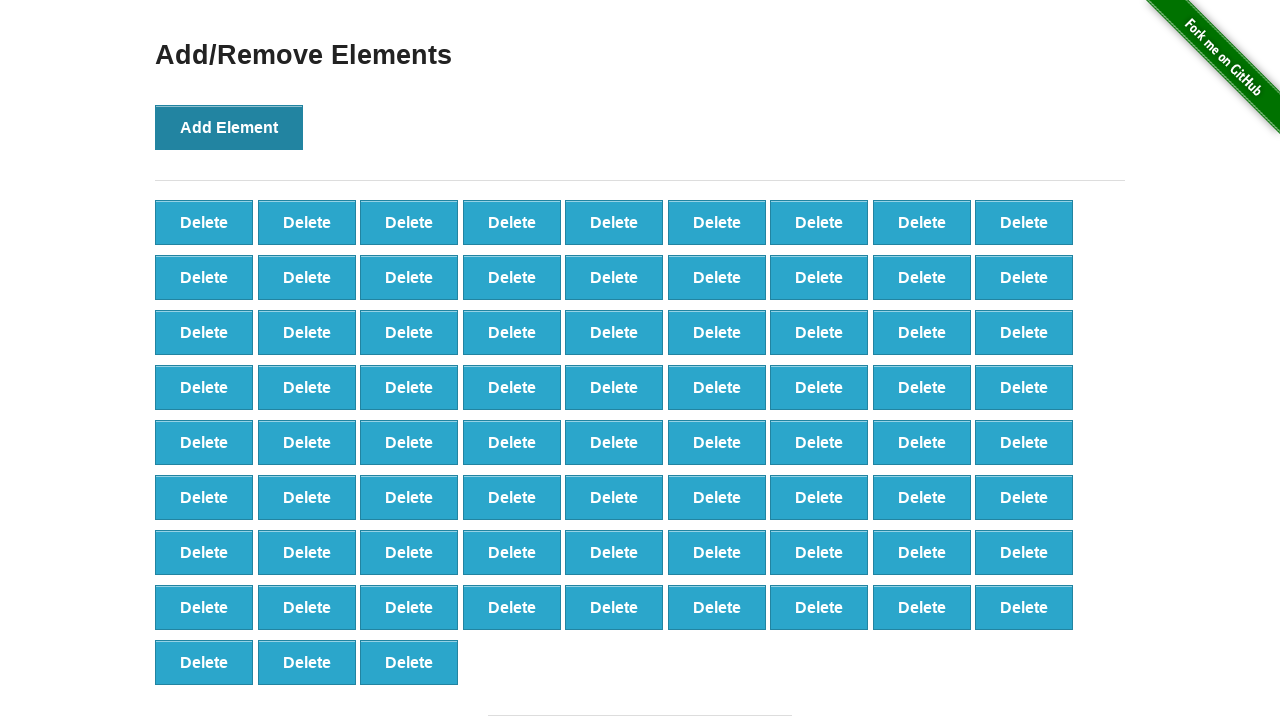

Clicked 'Add Element' button (iteration 76/100) at (229, 127) on button:has-text('Add Element')
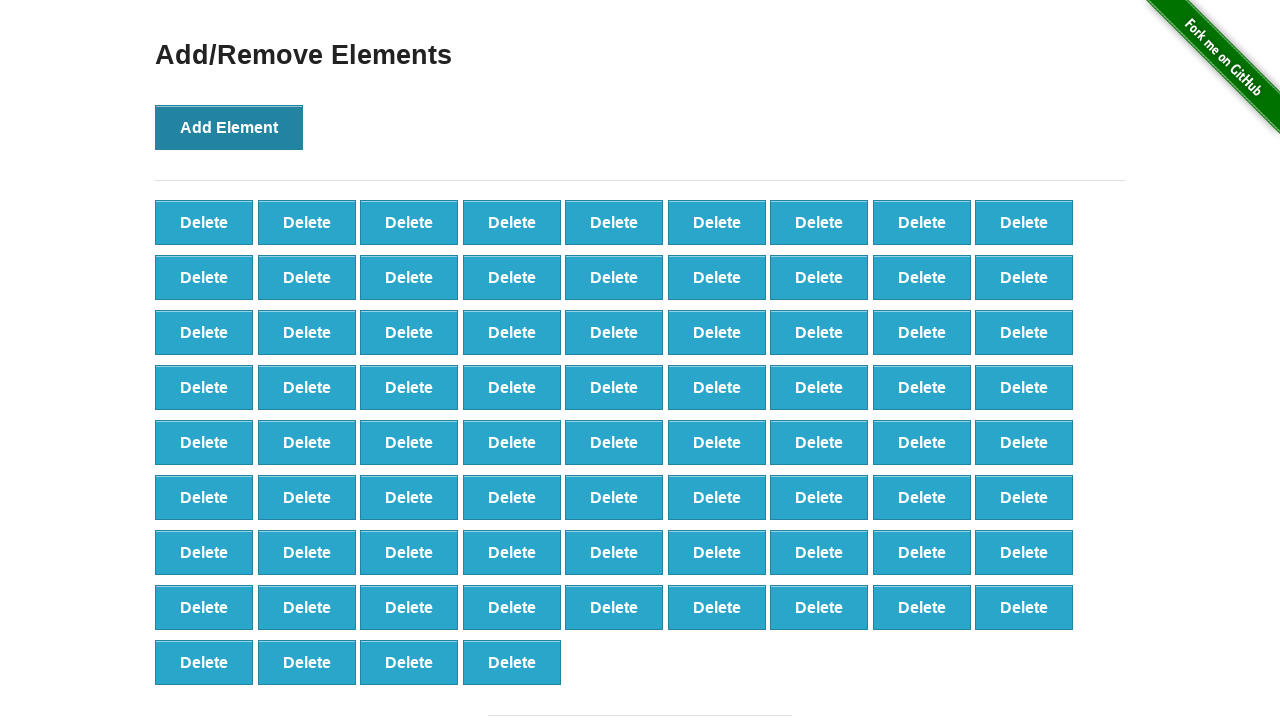

Clicked 'Add Element' button (iteration 77/100) at (229, 127) on button:has-text('Add Element')
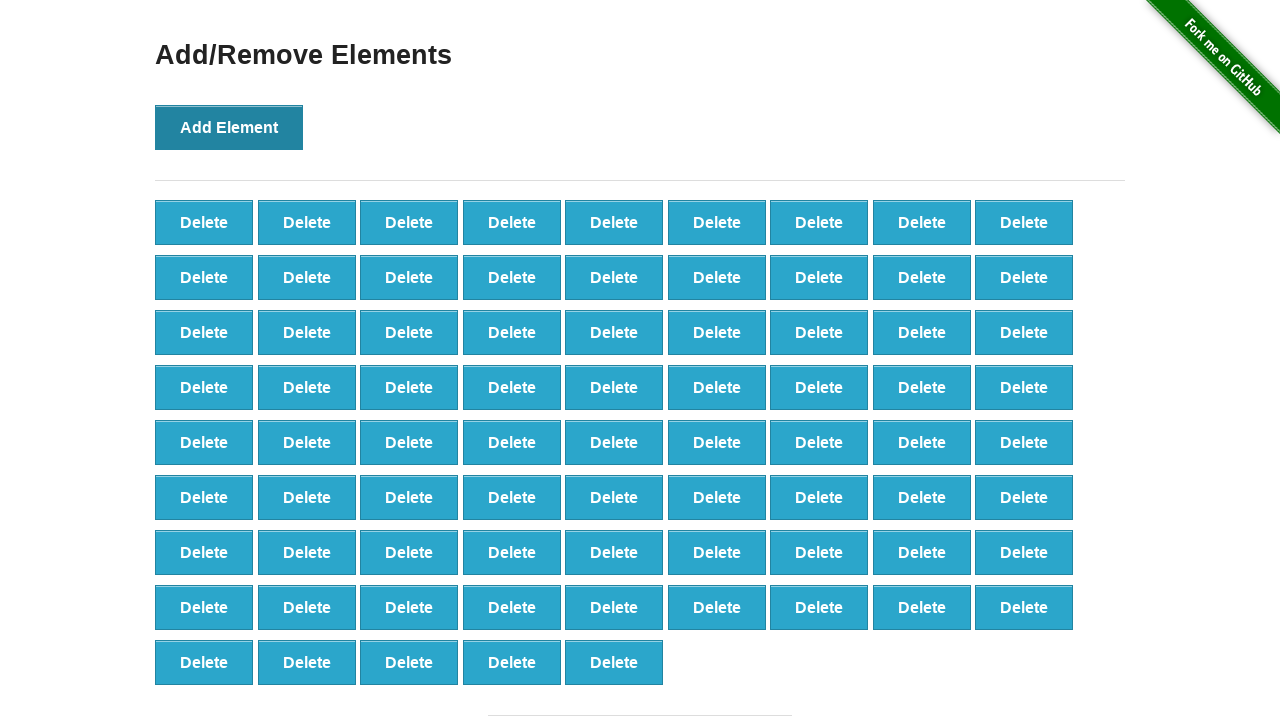

Clicked 'Add Element' button (iteration 78/100) at (229, 127) on button:has-text('Add Element')
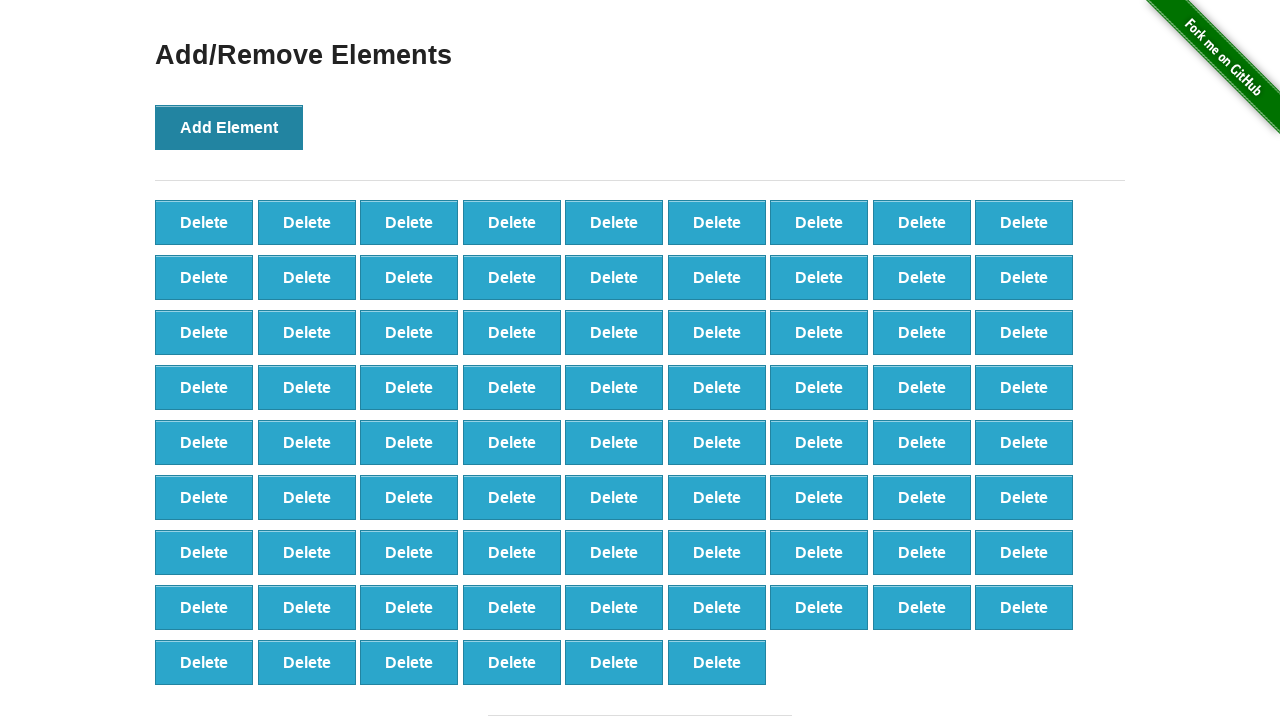

Clicked 'Add Element' button (iteration 79/100) at (229, 127) on button:has-text('Add Element')
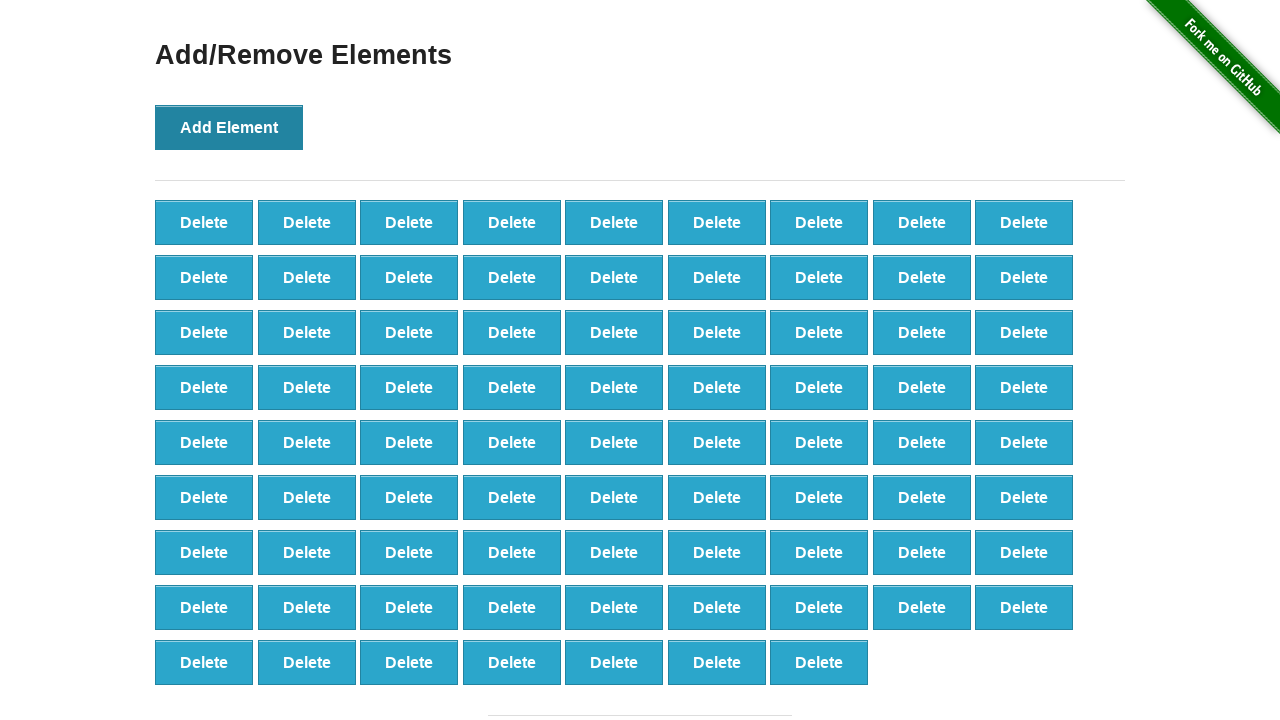

Clicked 'Add Element' button (iteration 80/100) at (229, 127) on button:has-text('Add Element')
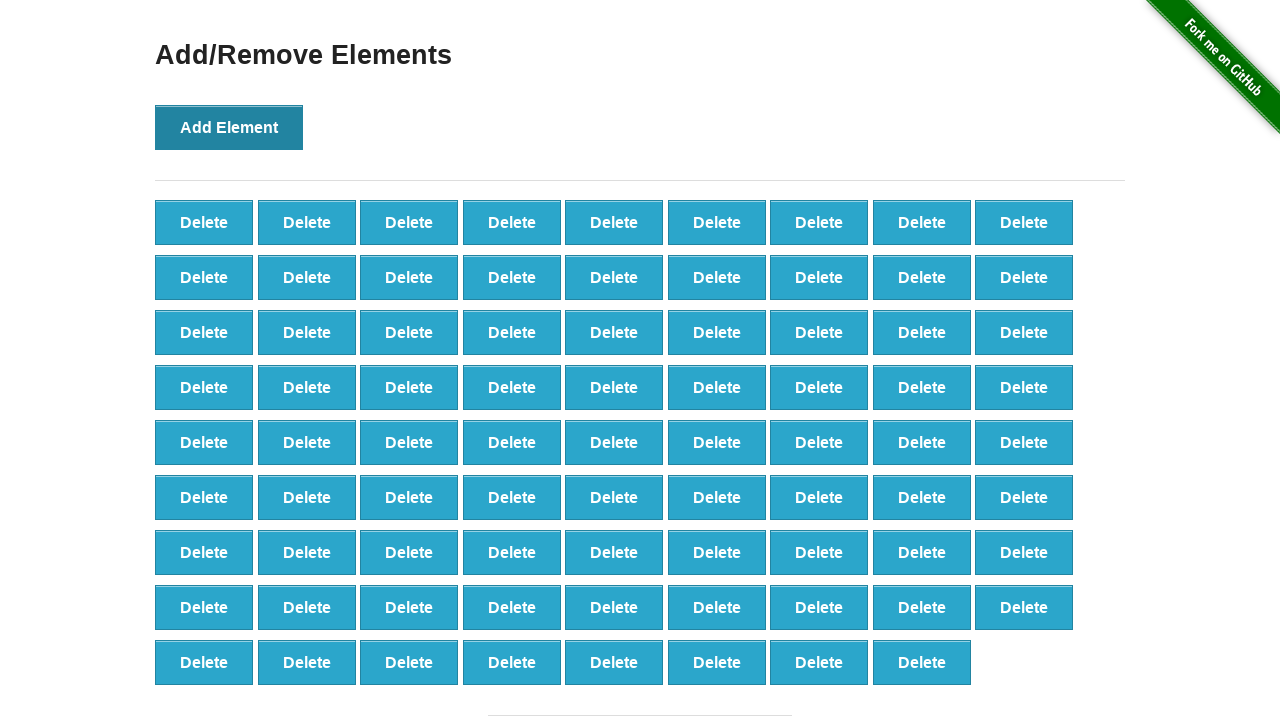

Clicked 'Add Element' button (iteration 81/100) at (229, 127) on button:has-text('Add Element')
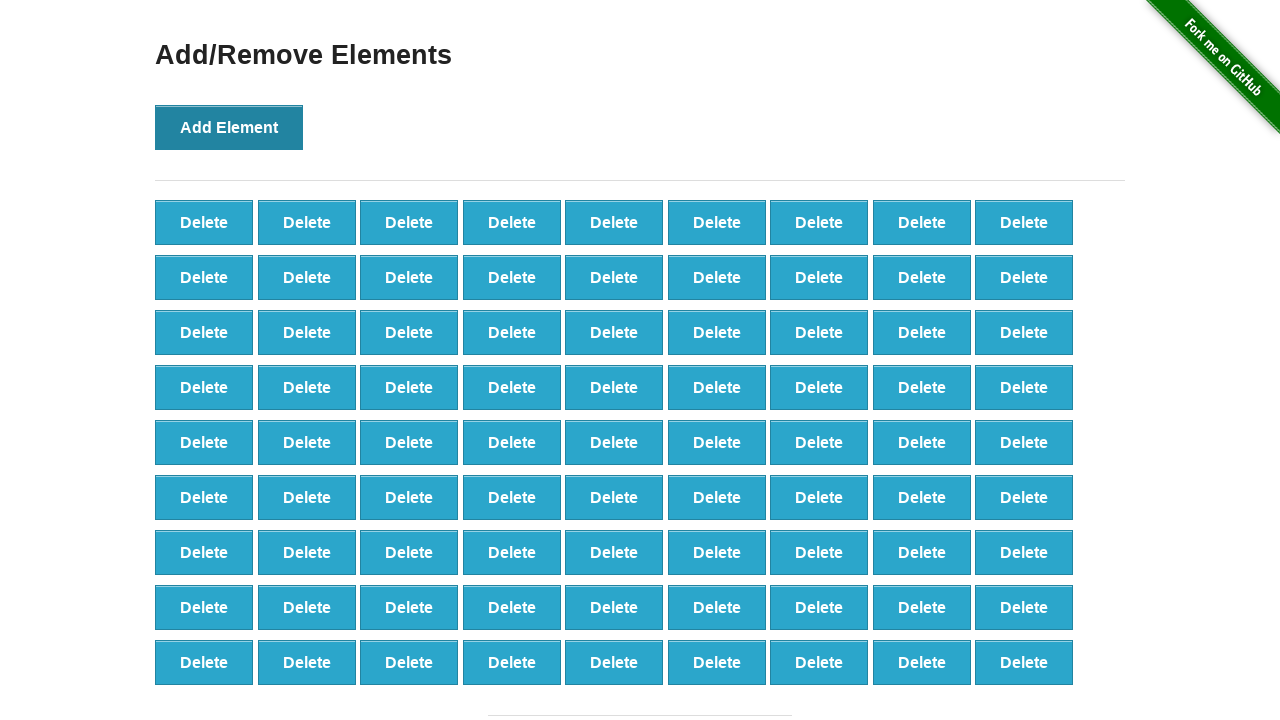

Clicked 'Add Element' button (iteration 82/100) at (229, 127) on button:has-text('Add Element')
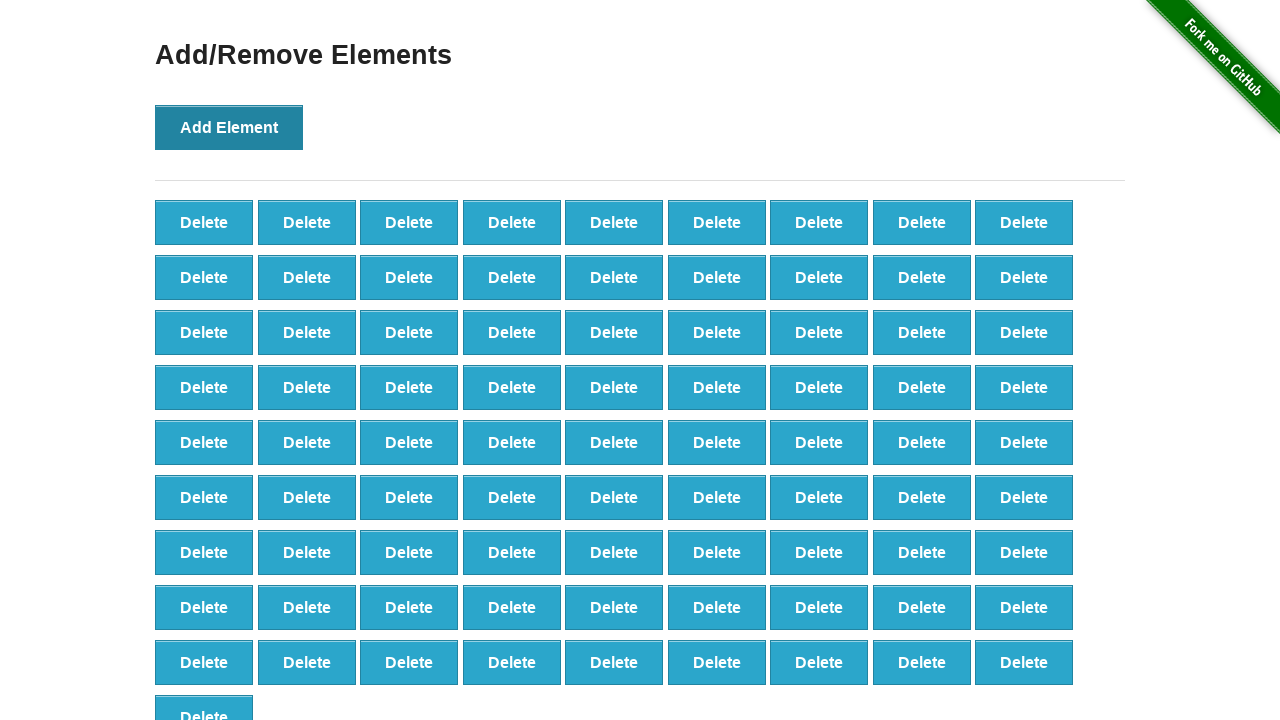

Clicked 'Add Element' button (iteration 83/100) at (229, 127) on button:has-text('Add Element')
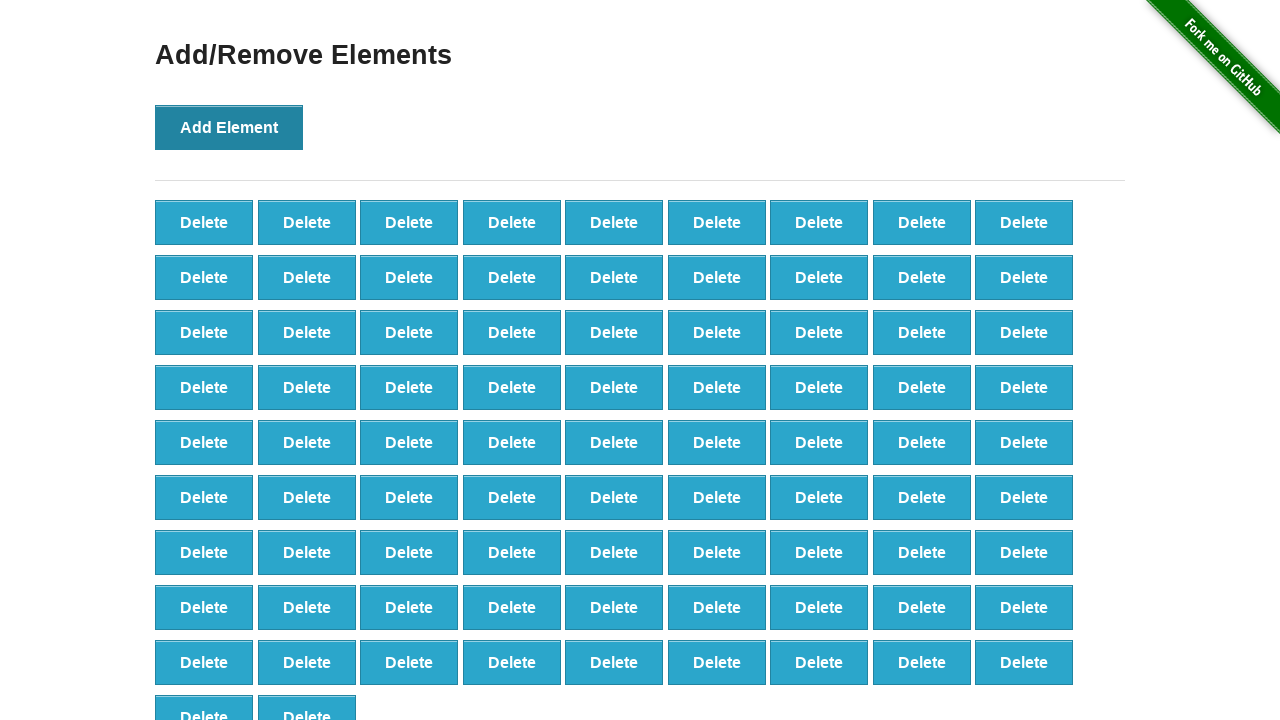

Clicked 'Add Element' button (iteration 84/100) at (229, 127) on button:has-text('Add Element')
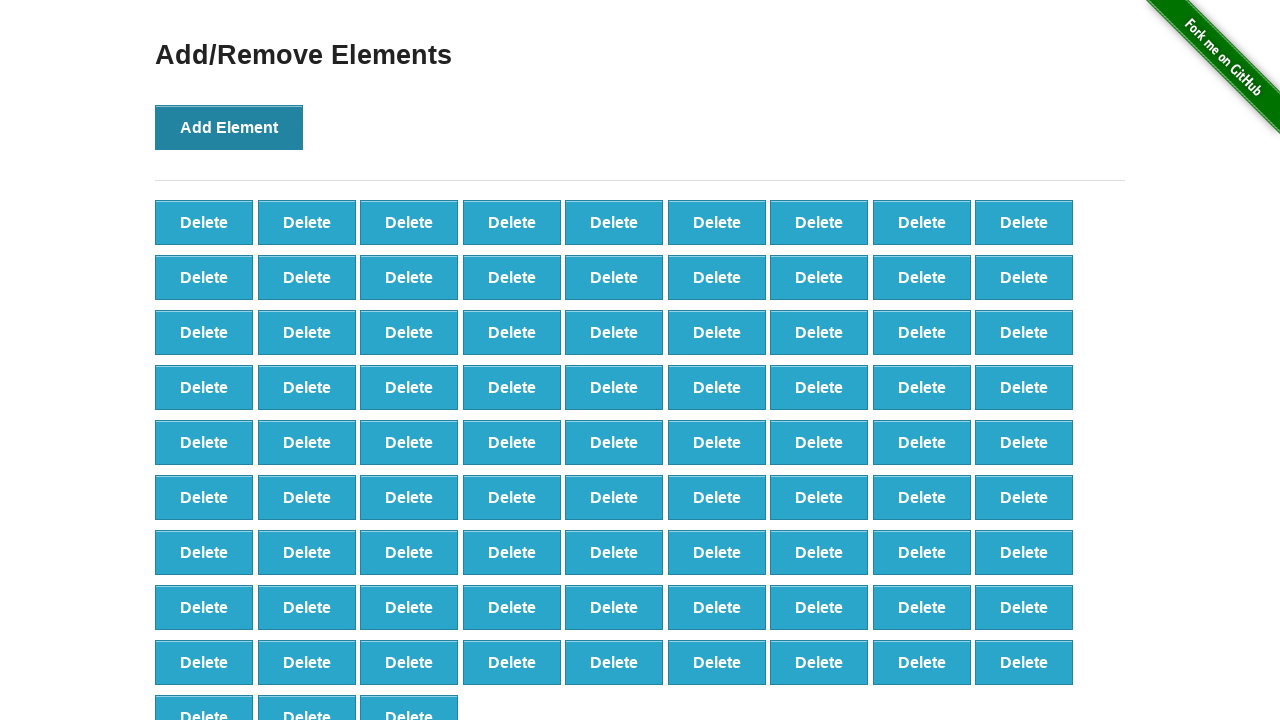

Clicked 'Add Element' button (iteration 85/100) at (229, 127) on button:has-text('Add Element')
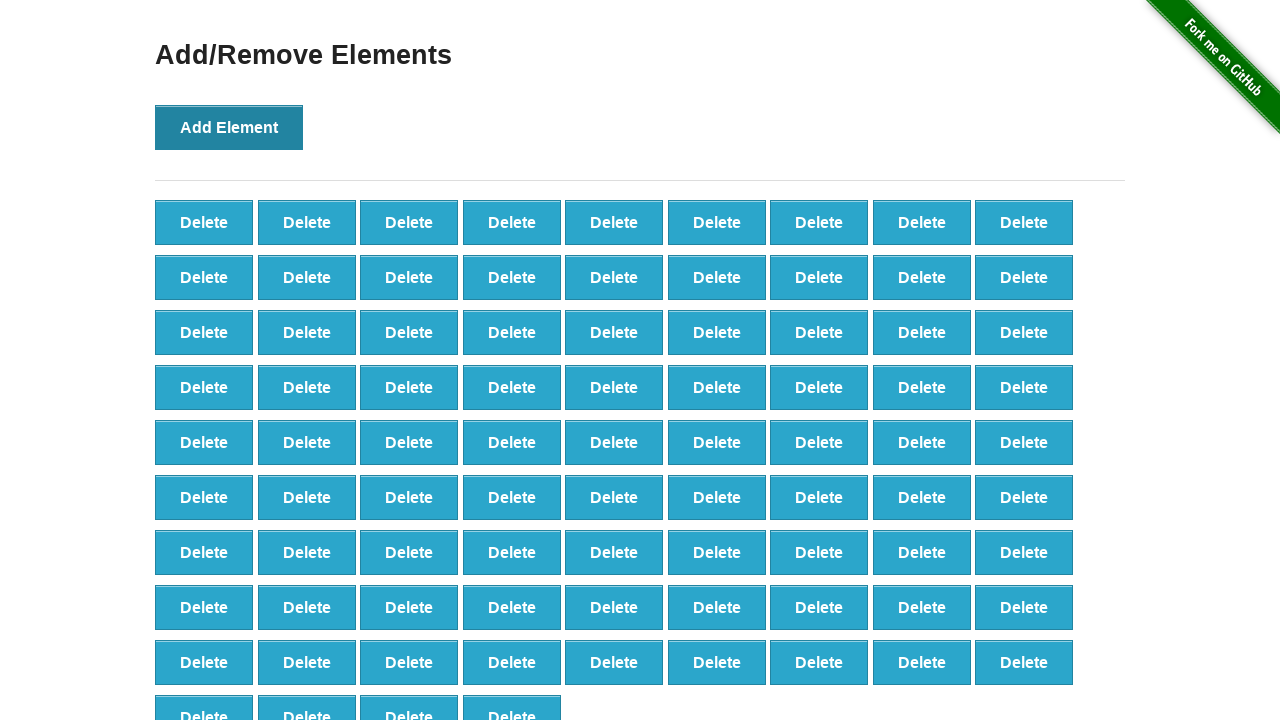

Clicked 'Add Element' button (iteration 86/100) at (229, 127) on button:has-text('Add Element')
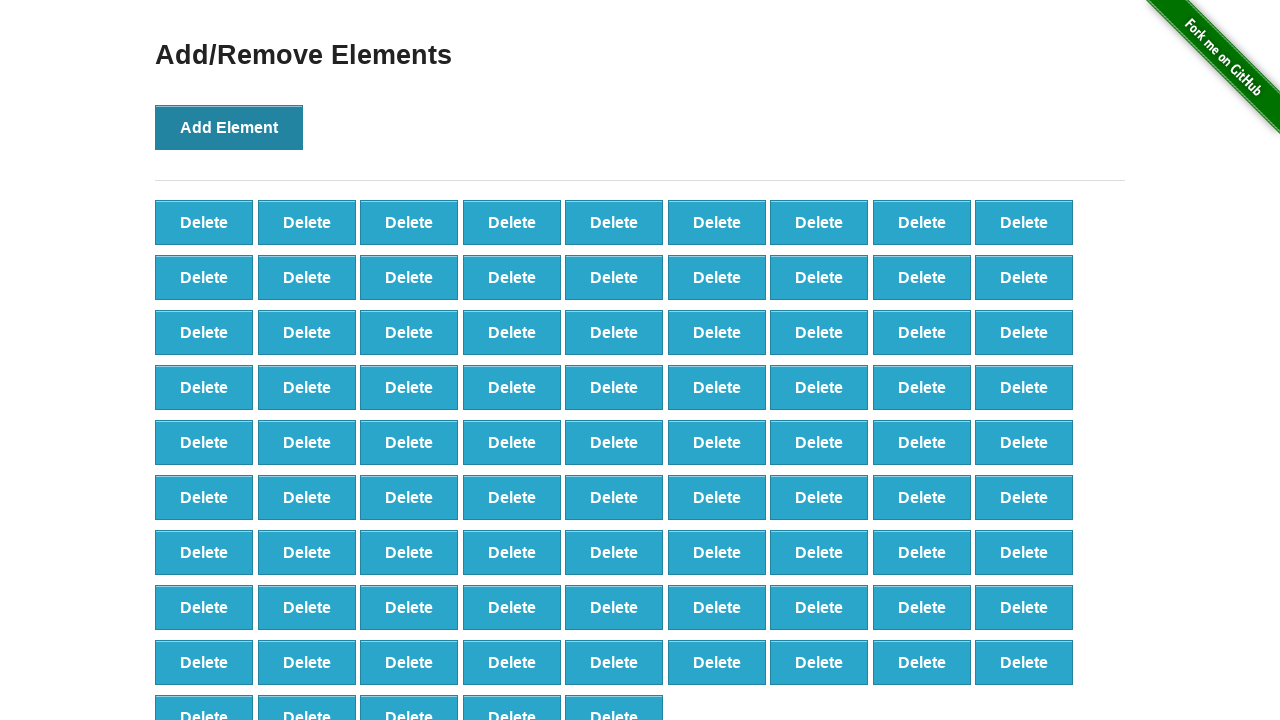

Clicked 'Add Element' button (iteration 87/100) at (229, 127) on button:has-text('Add Element')
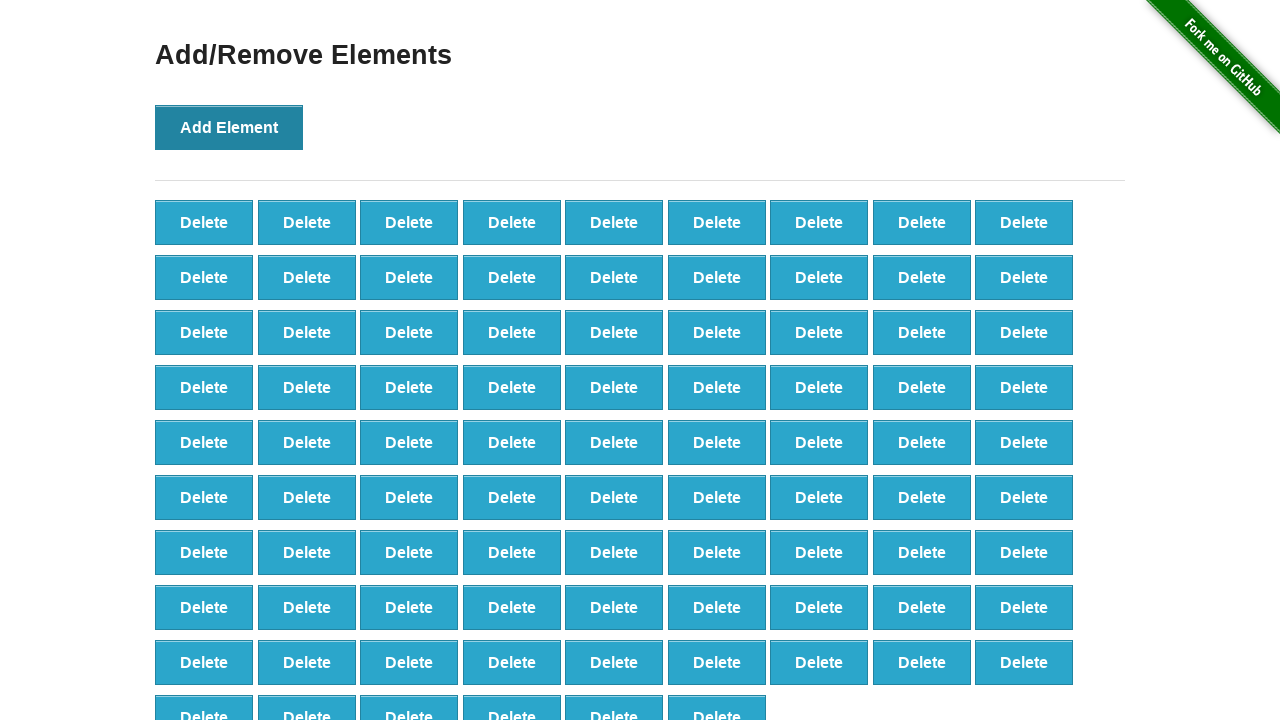

Clicked 'Add Element' button (iteration 88/100) at (229, 127) on button:has-text('Add Element')
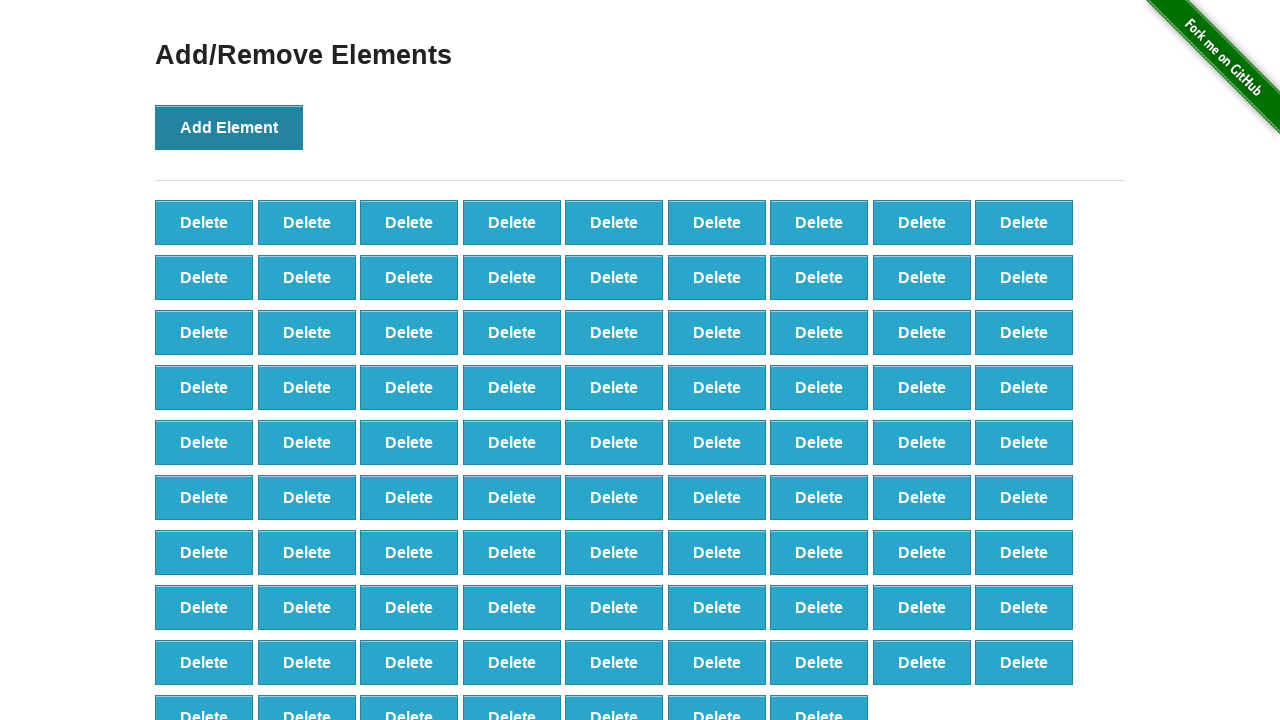

Clicked 'Add Element' button (iteration 89/100) at (229, 127) on button:has-text('Add Element')
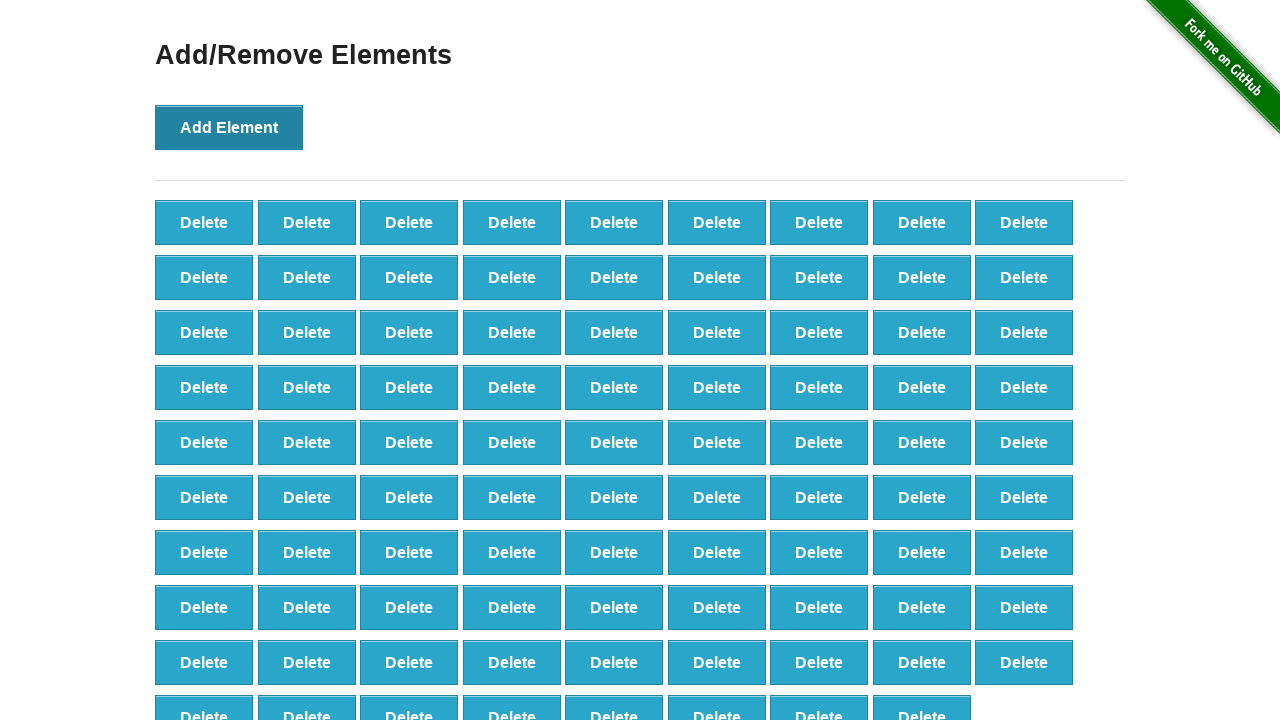

Clicked 'Add Element' button (iteration 90/100) at (229, 127) on button:has-text('Add Element')
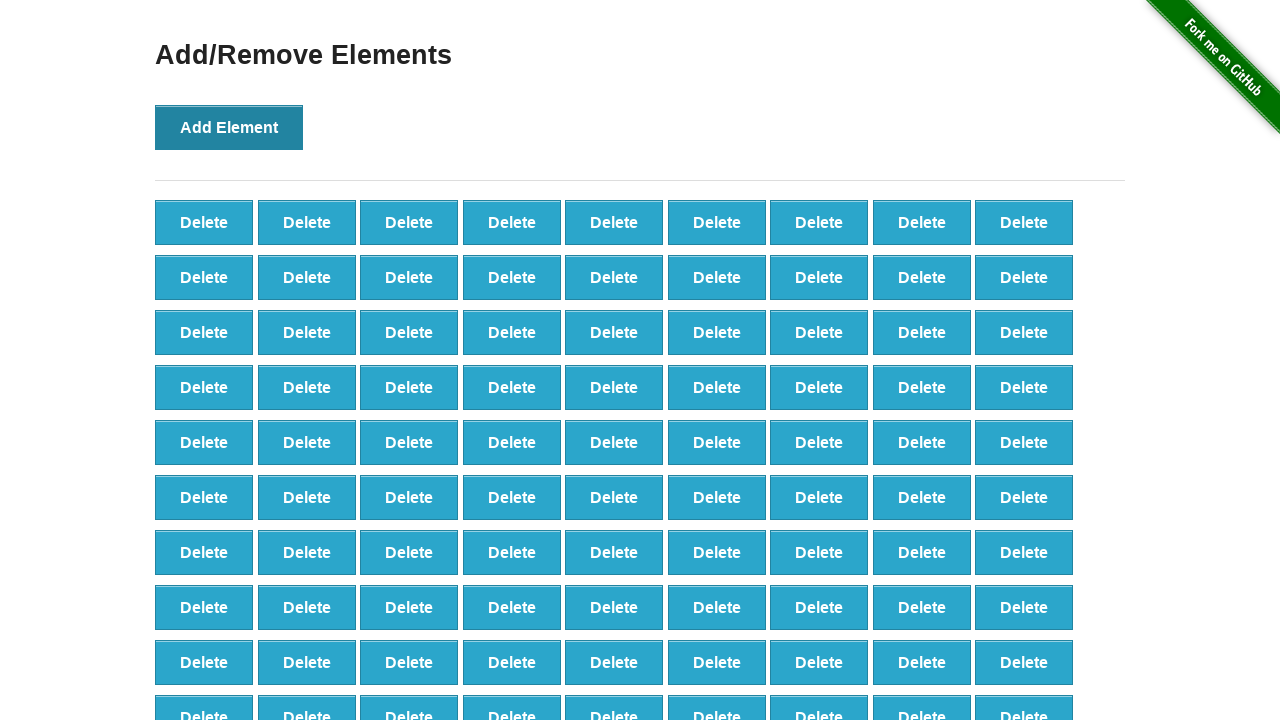

Clicked 'Add Element' button (iteration 91/100) at (229, 127) on button:has-text('Add Element')
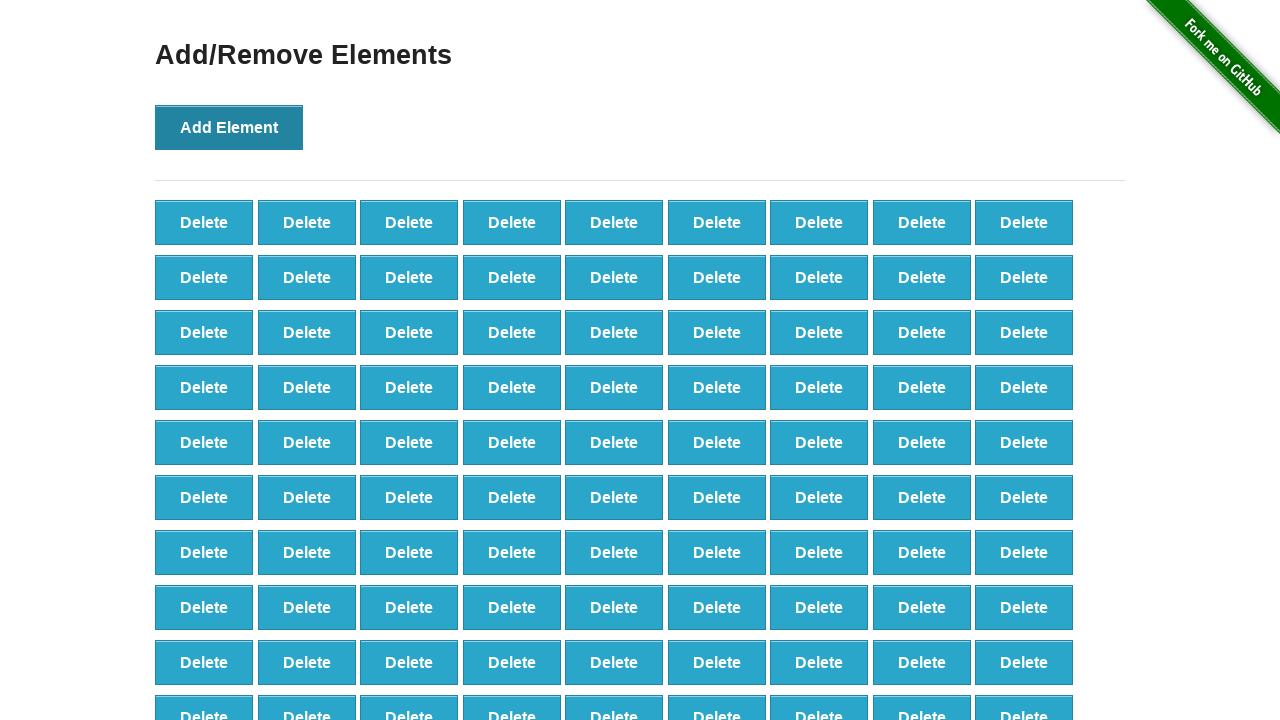

Clicked 'Add Element' button (iteration 92/100) at (229, 127) on button:has-text('Add Element')
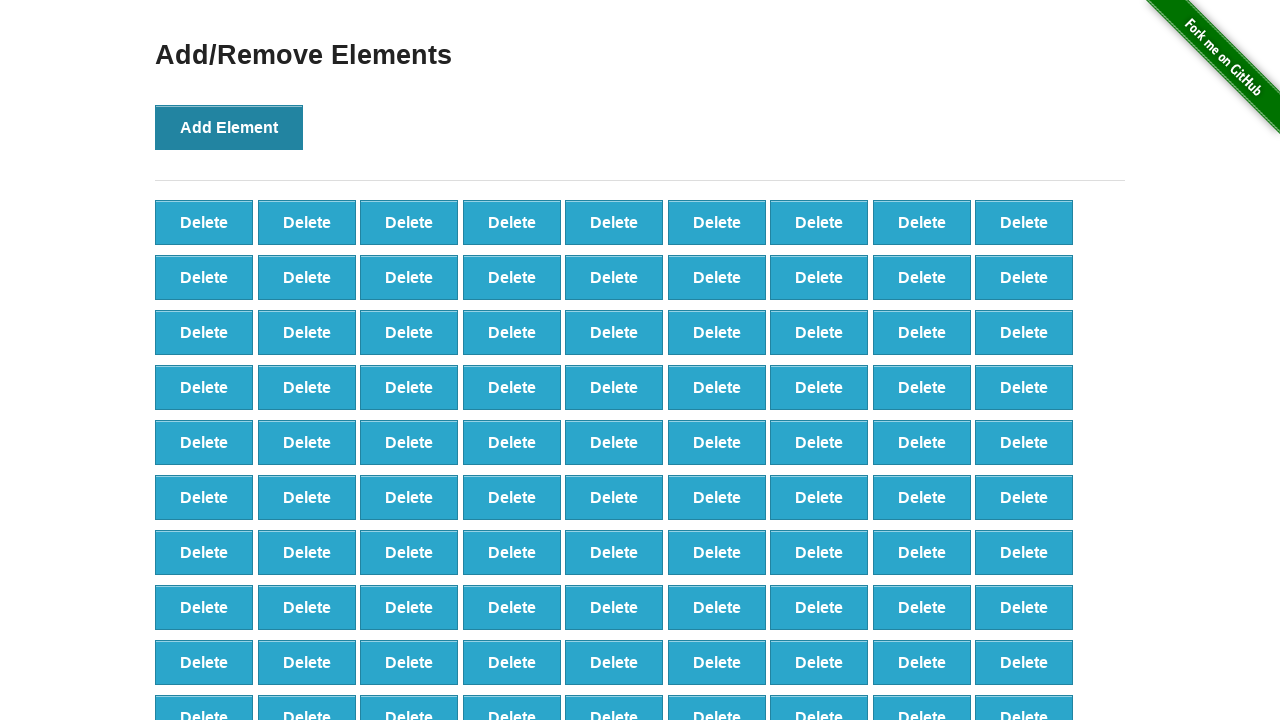

Clicked 'Add Element' button (iteration 93/100) at (229, 127) on button:has-text('Add Element')
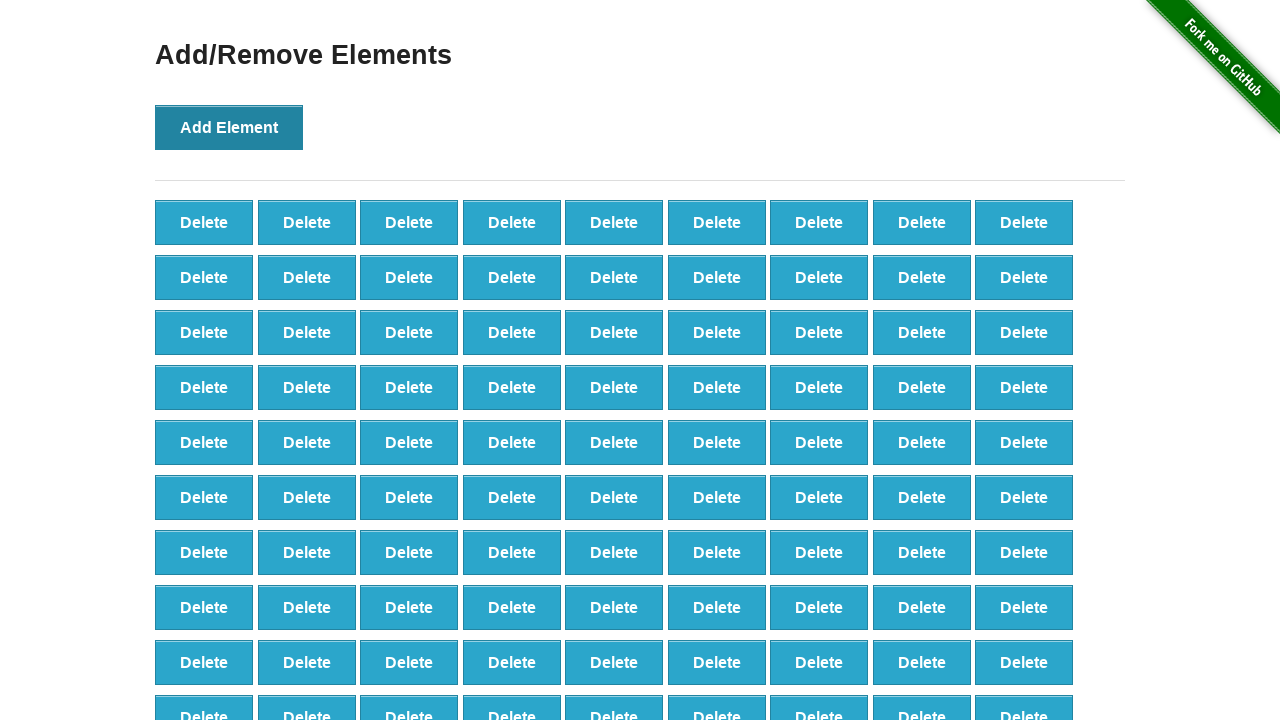

Clicked 'Add Element' button (iteration 94/100) at (229, 127) on button:has-text('Add Element')
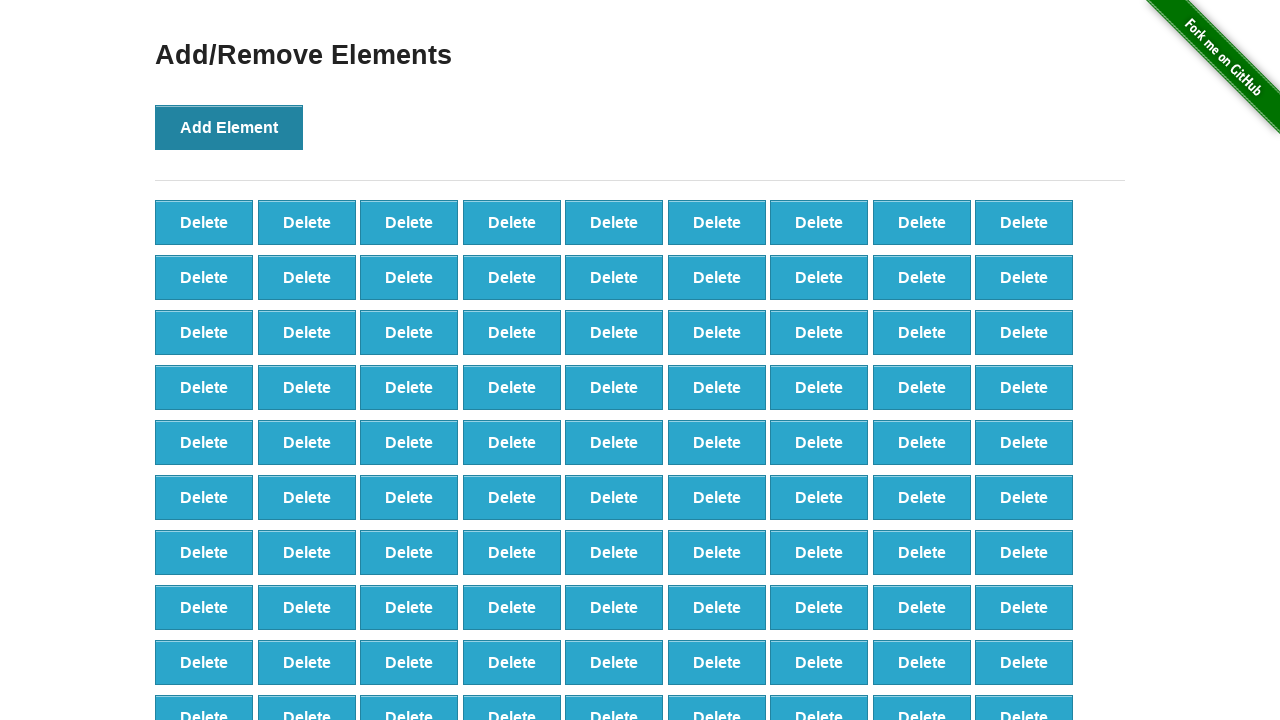

Clicked 'Add Element' button (iteration 95/100) at (229, 127) on button:has-text('Add Element')
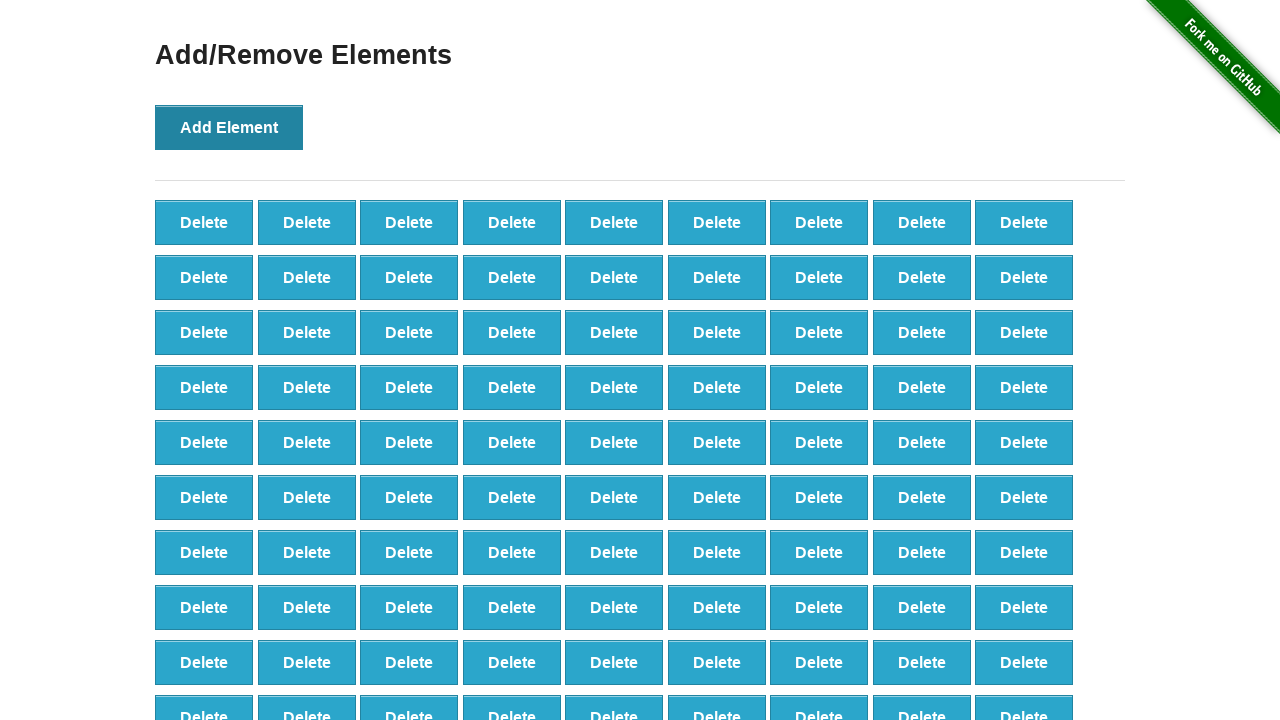

Clicked 'Add Element' button (iteration 96/100) at (229, 127) on button:has-text('Add Element')
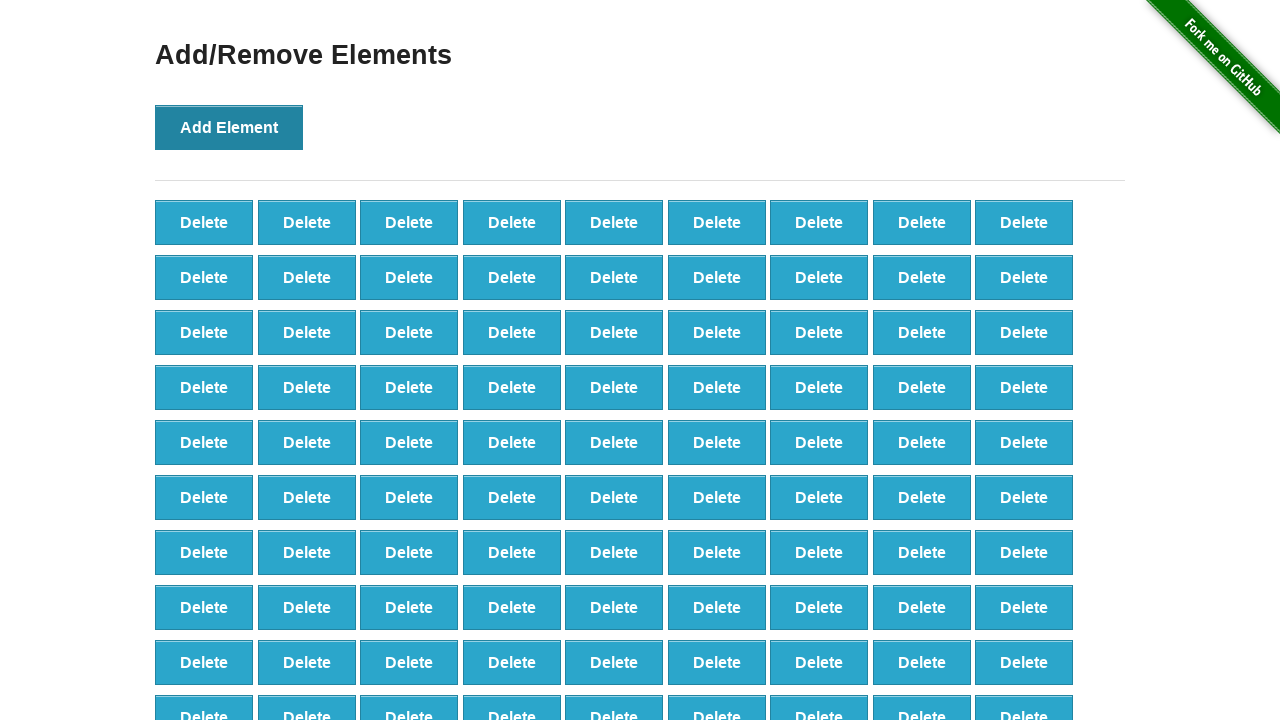

Clicked 'Add Element' button (iteration 97/100) at (229, 127) on button:has-text('Add Element')
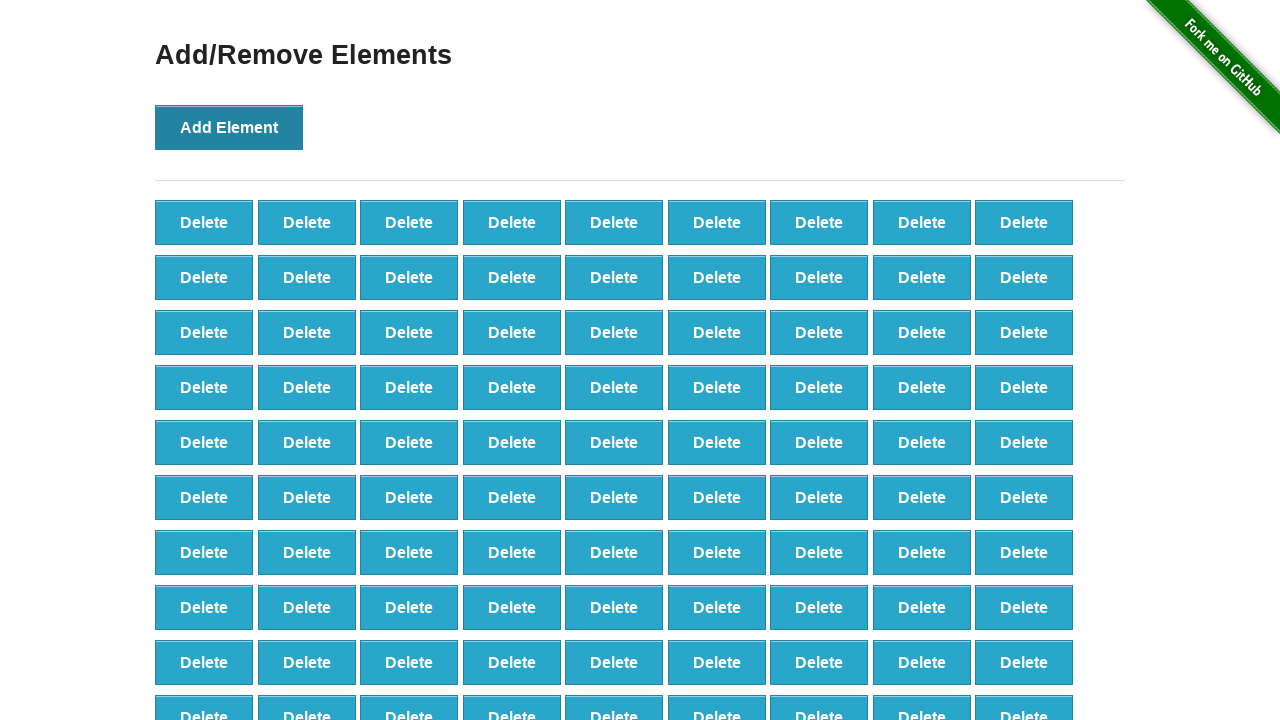

Clicked 'Add Element' button (iteration 98/100) at (229, 127) on button:has-text('Add Element')
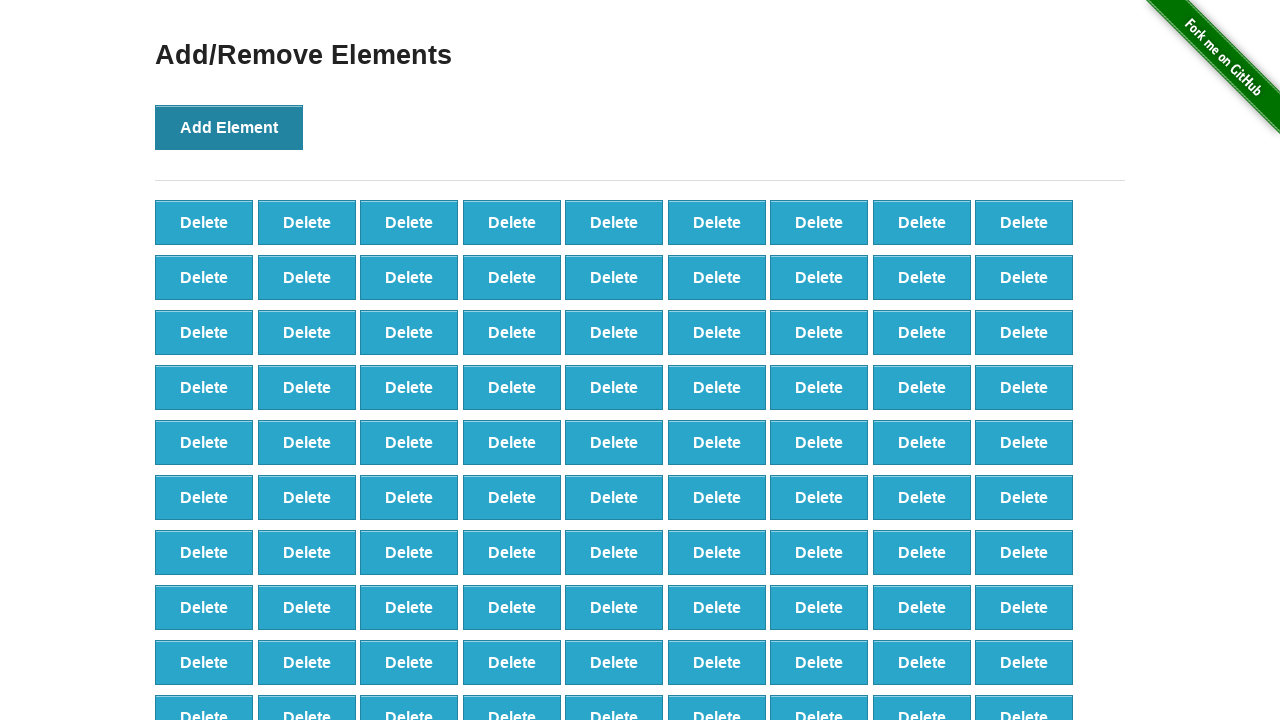

Clicked 'Add Element' button (iteration 99/100) at (229, 127) on button:has-text('Add Element')
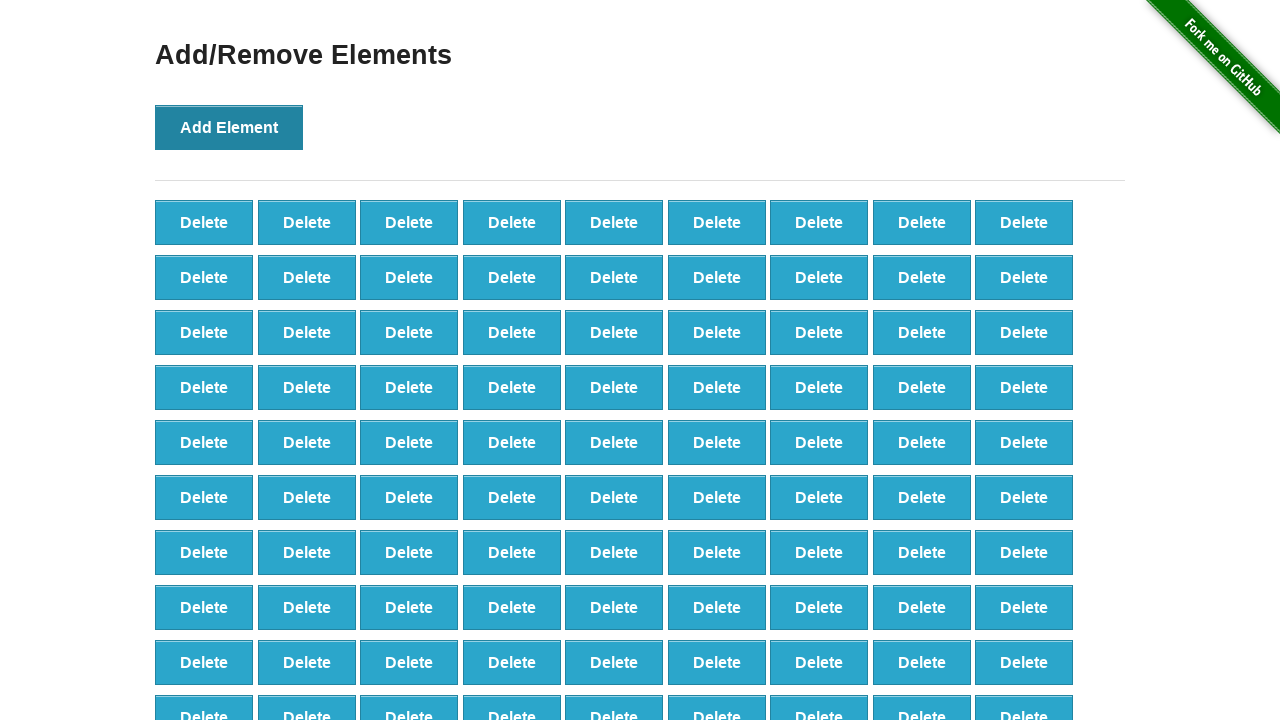

Clicked 'Add Element' button (iteration 100/100) at (229, 127) on button:has-text('Add Element')
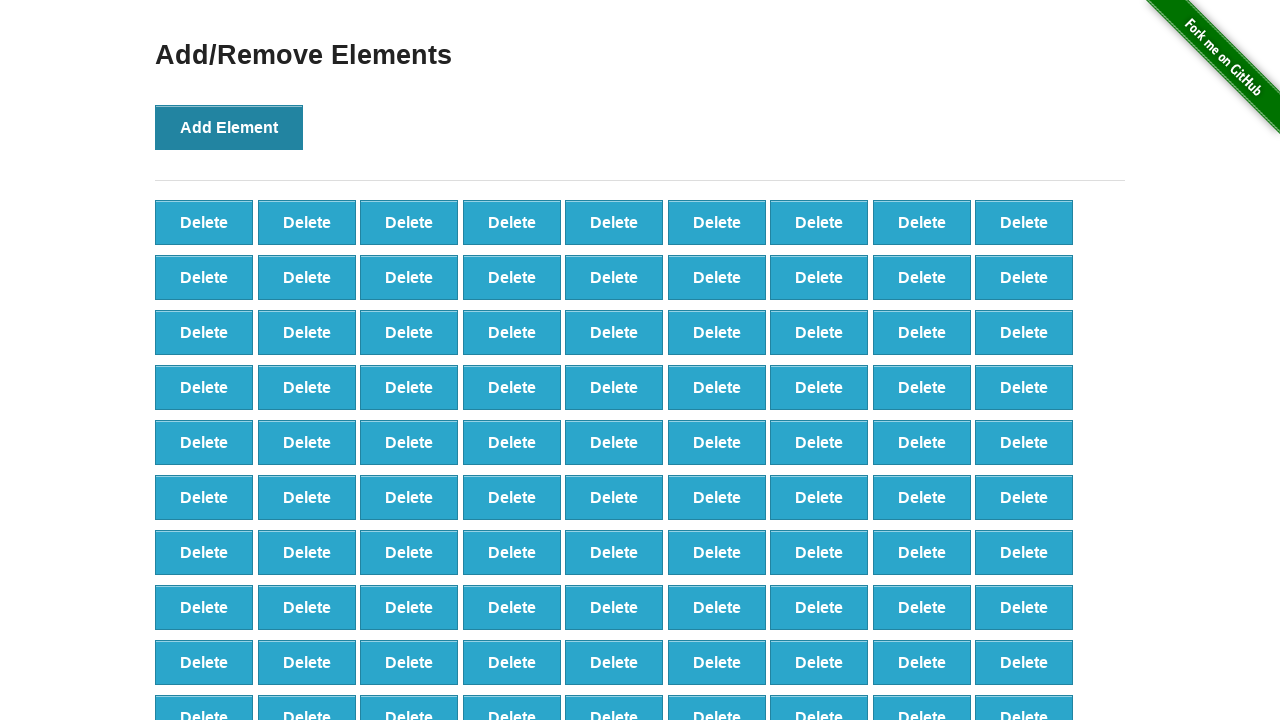

Retrieved all delete buttons after adding 100 elements
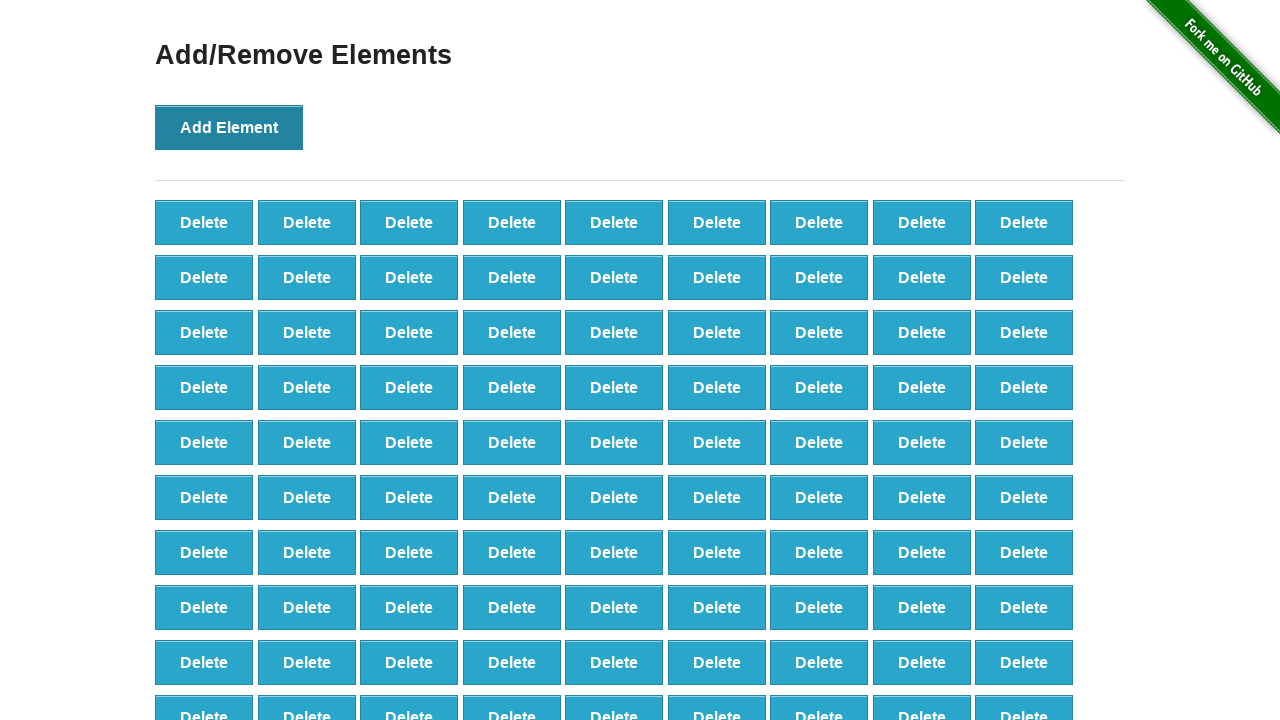

Clicked delete button (iteration 1/20) at (204, 222) on button:has-text('Delete') >> nth=0
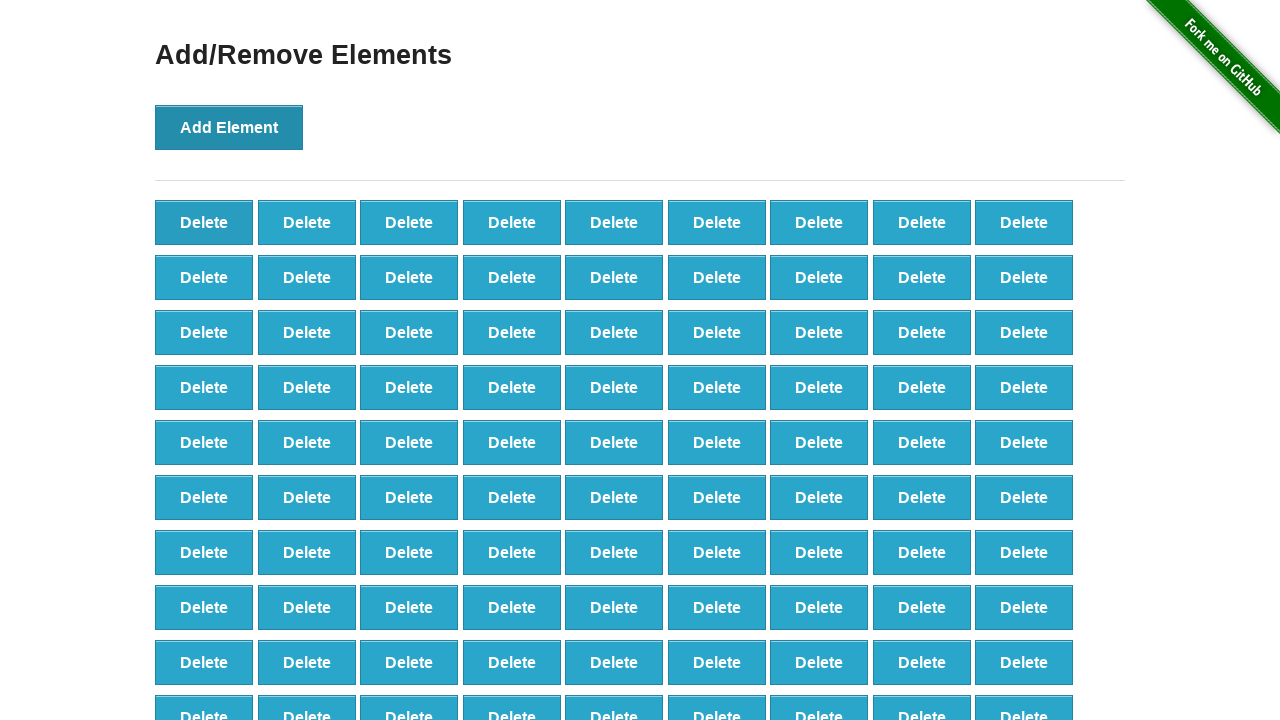

Clicked delete button (iteration 2/20) at (307, 222) on button:has-text('Delete') >> nth=1
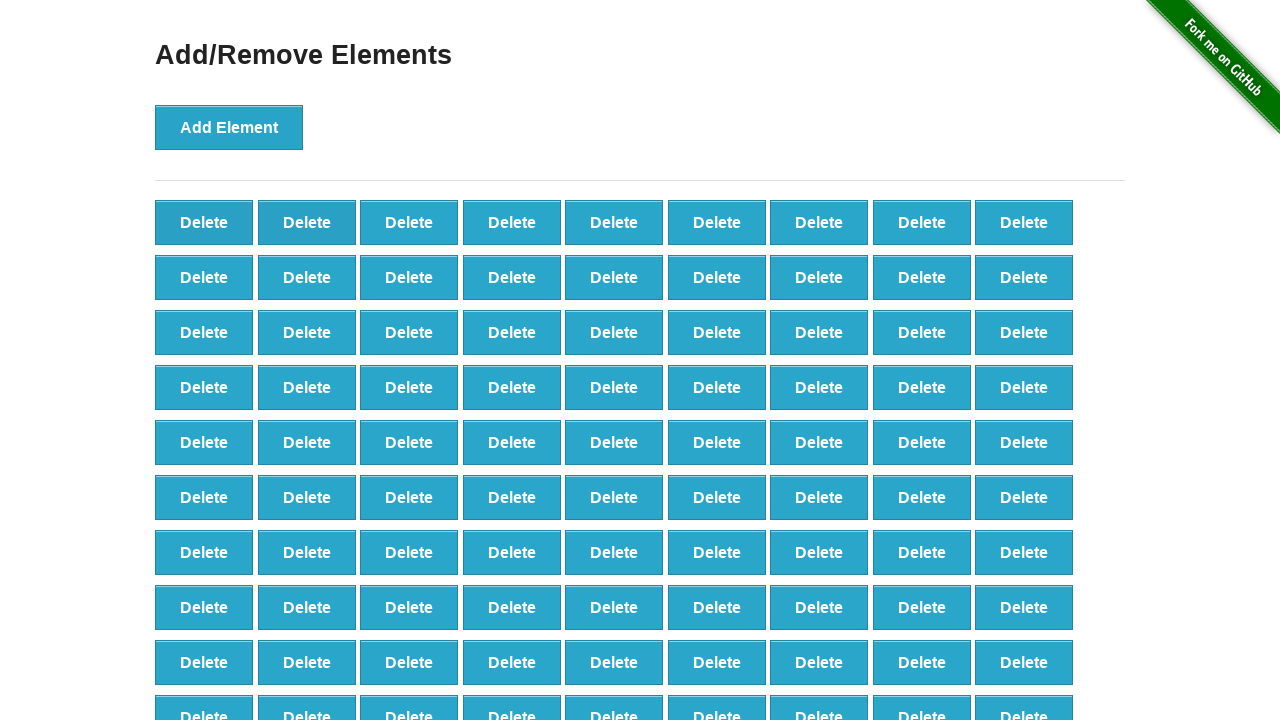

Clicked delete button (iteration 3/20) at (409, 222) on button:has-text('Delete') >> nth=2
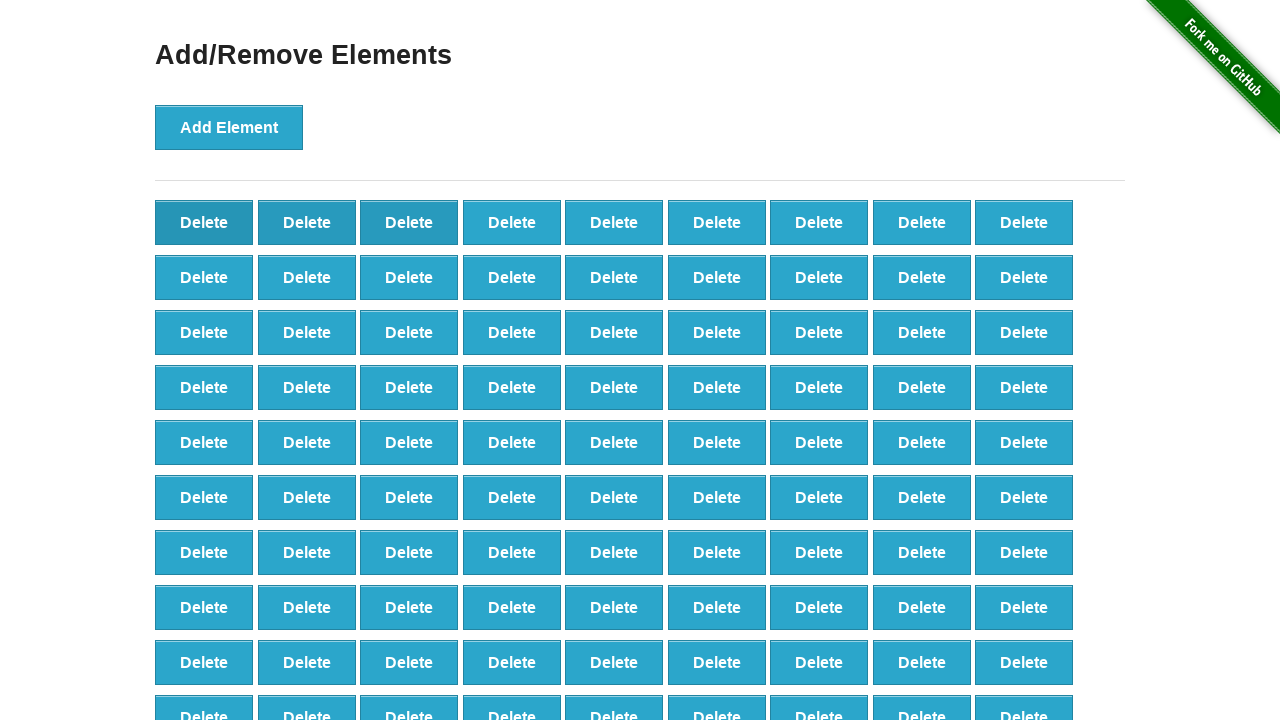

Clicked delete button (iteration 4/20) at (512, 222) on button:has-text('Delete') >> nth=3
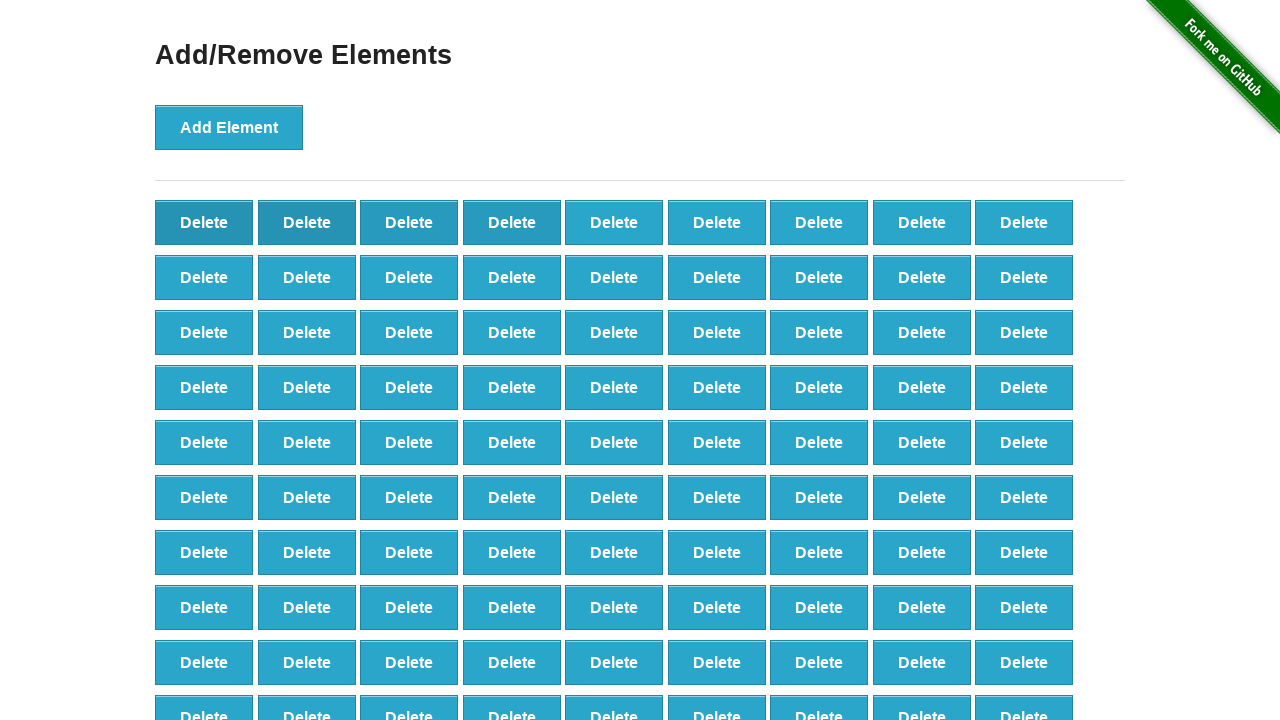

Clicked delete button (iteration 5/20) at (614, 222) on button:has-text('Delete') >> nth=4
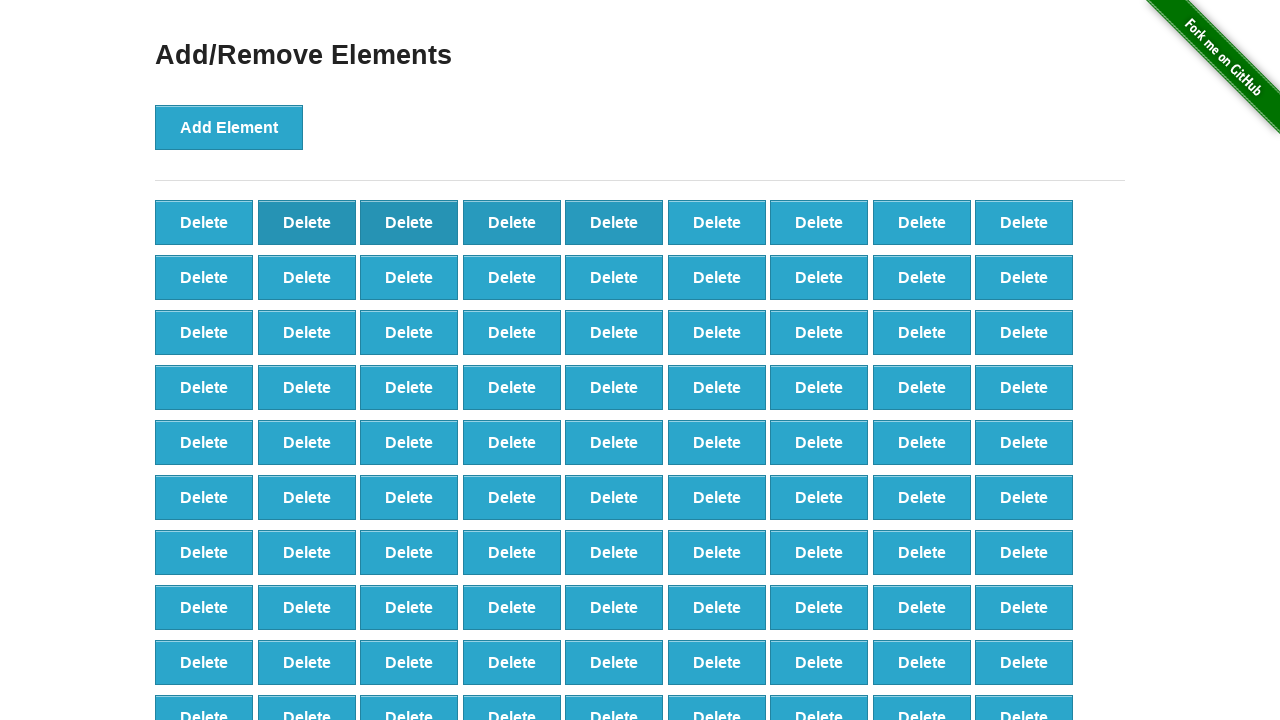

Clicked delete button (iteration 6/20) at (717, 222) on button:has-text('Delete') >> nth=5
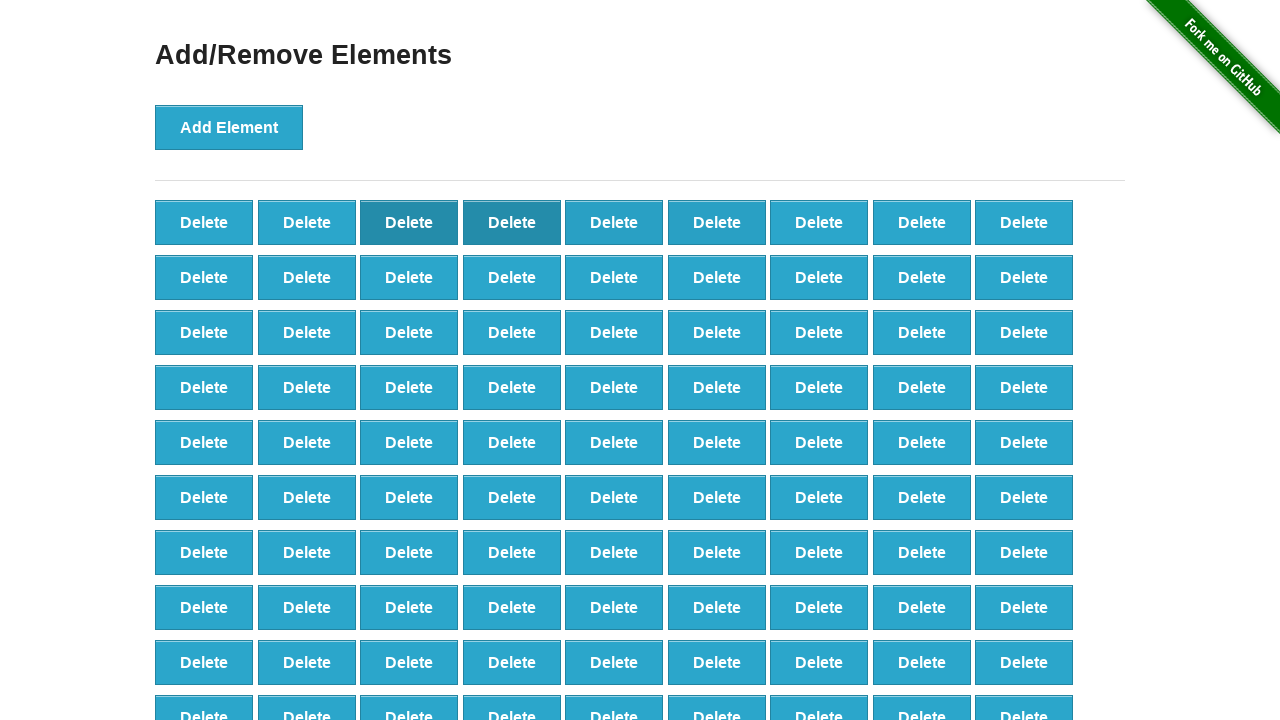

Clicked delete button (iteration 7/20) at (819, 222) on button:has-text('Delete') >> nth=6
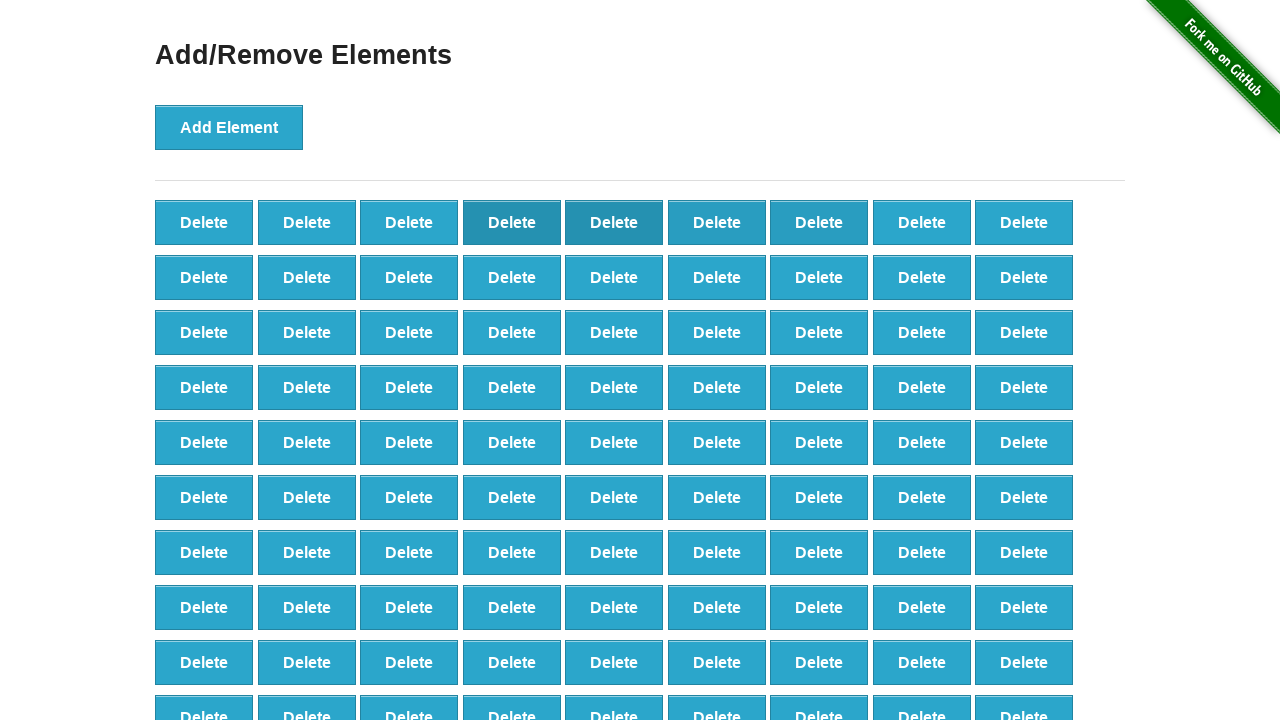

Clicked delete button (iteration 8/20) at (922, 222) on button:has-text('Delete') >> nth=7
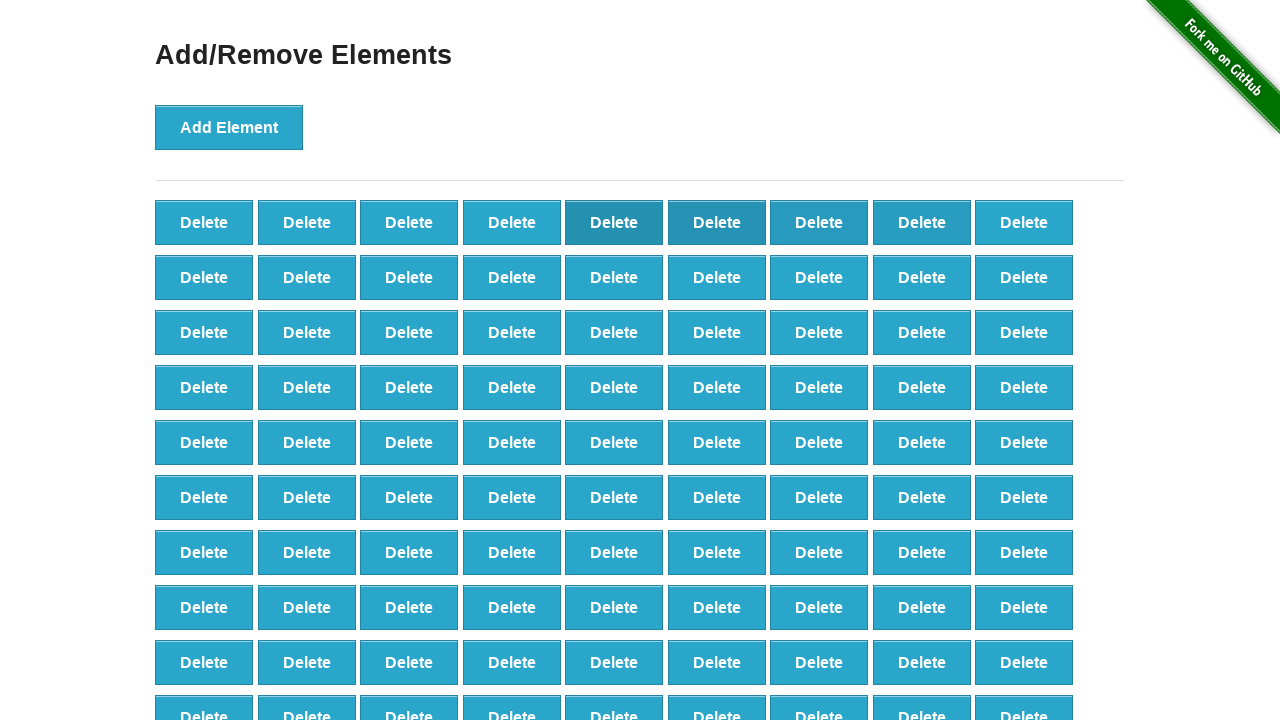

Clicked delete button (iteration 9/20) at (1024, 222) on button:has-text('Delete') >> nth=8
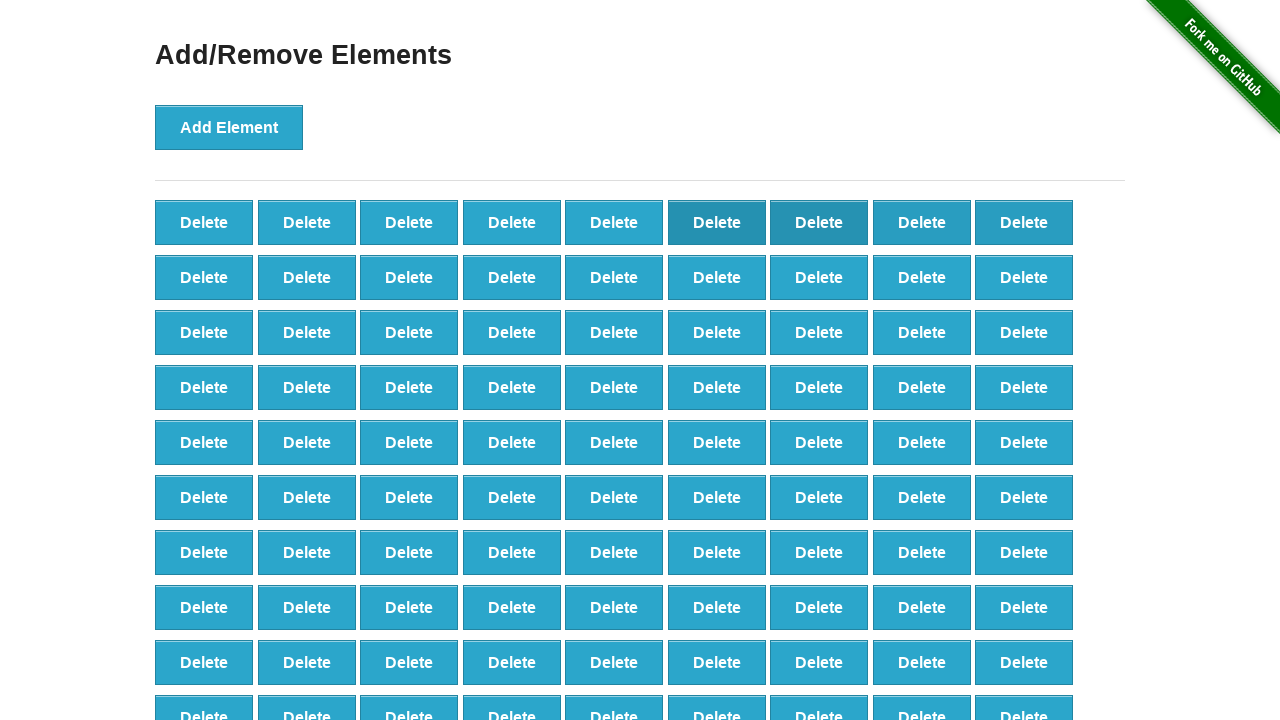

Clicked delete button (iteration 10/20) at (204, 277) on button:has-text('Delete') >> nth=9
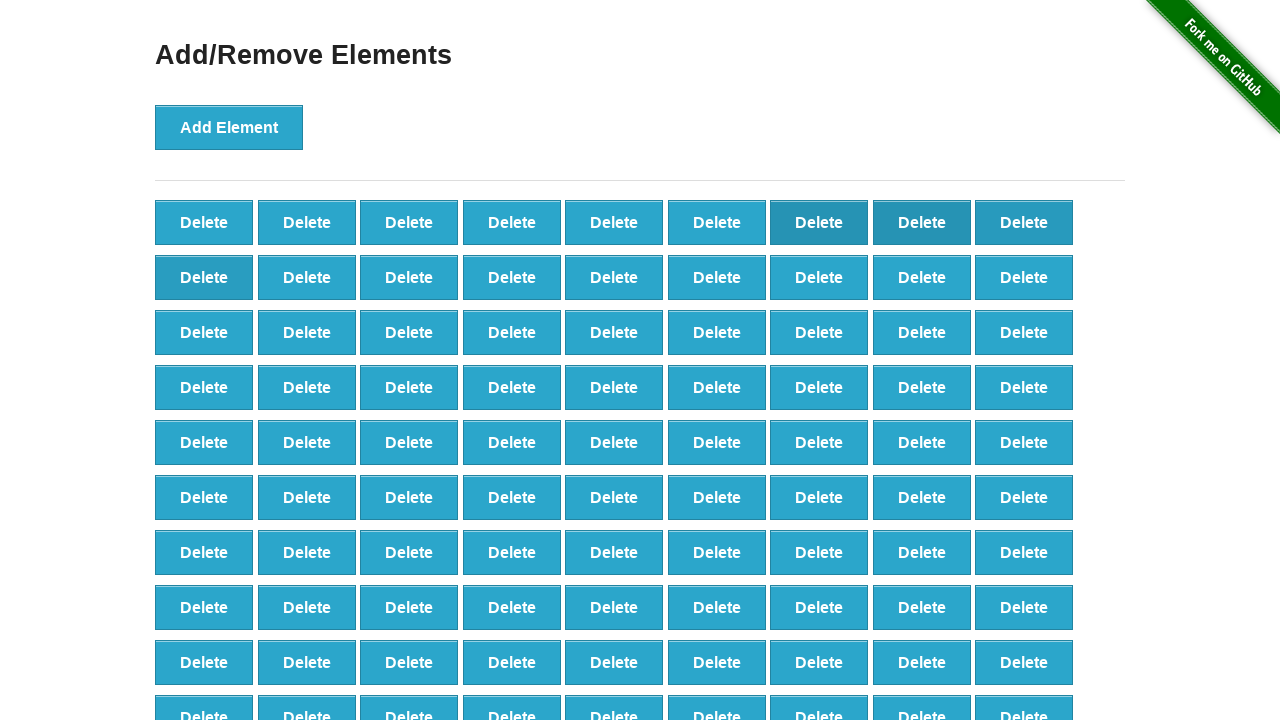

Clicked delete button (iteration 11/20) at (307, 277) on button:has-text('Delete') >> nth=10
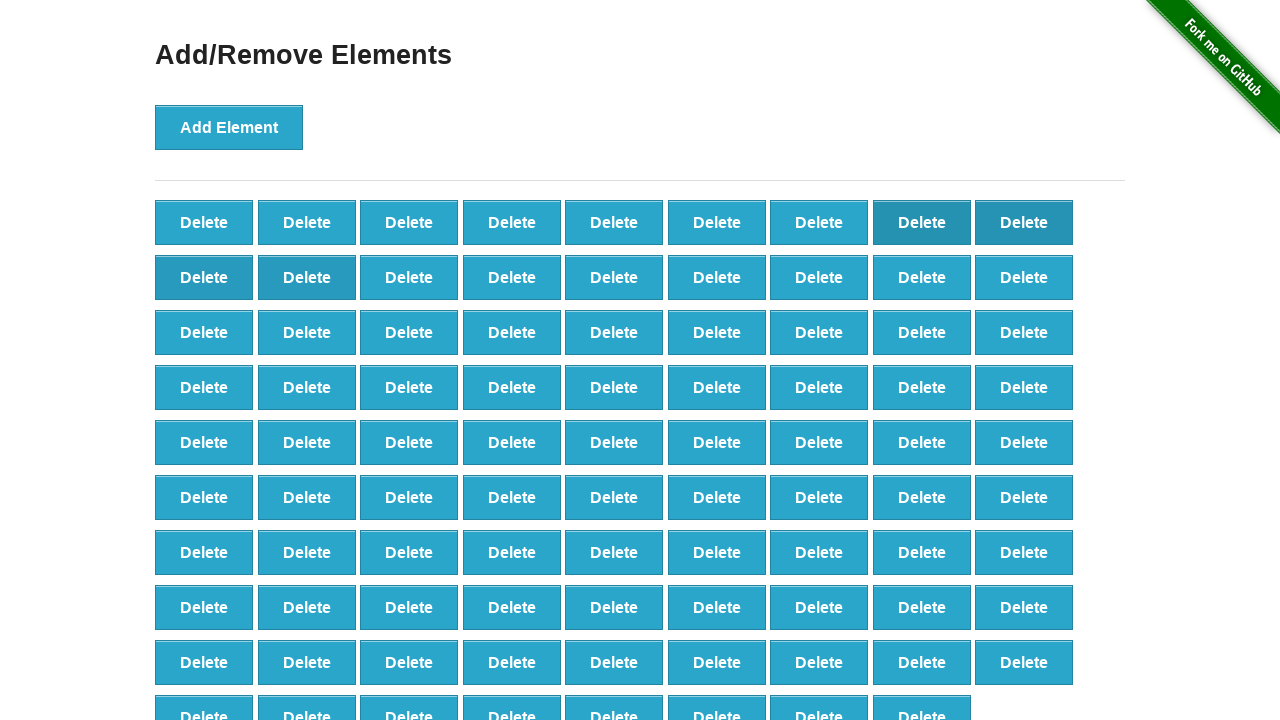

Clicked delete button (iteration 12/20) at (409, 277) on button:has-text('Delete') >> nth=11
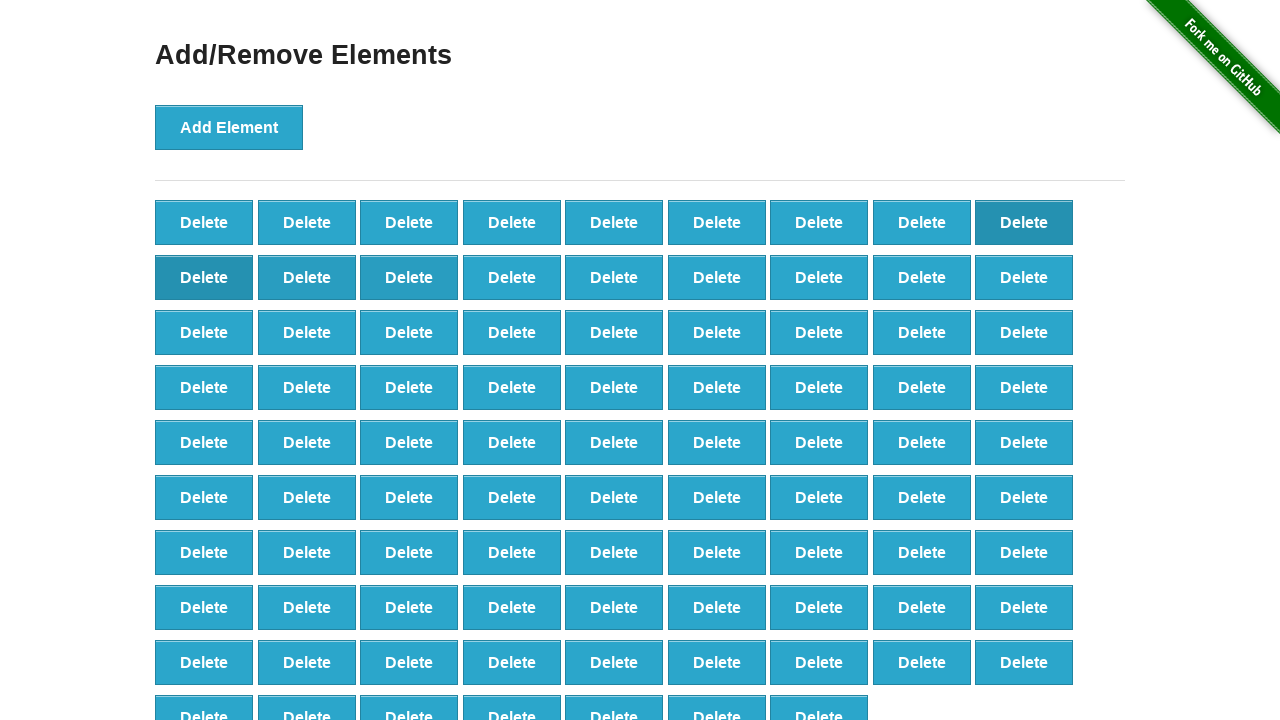

Clicked delete button (iteration 13/20) at (512, 277) on button:has-text('Delete') >> nth=12
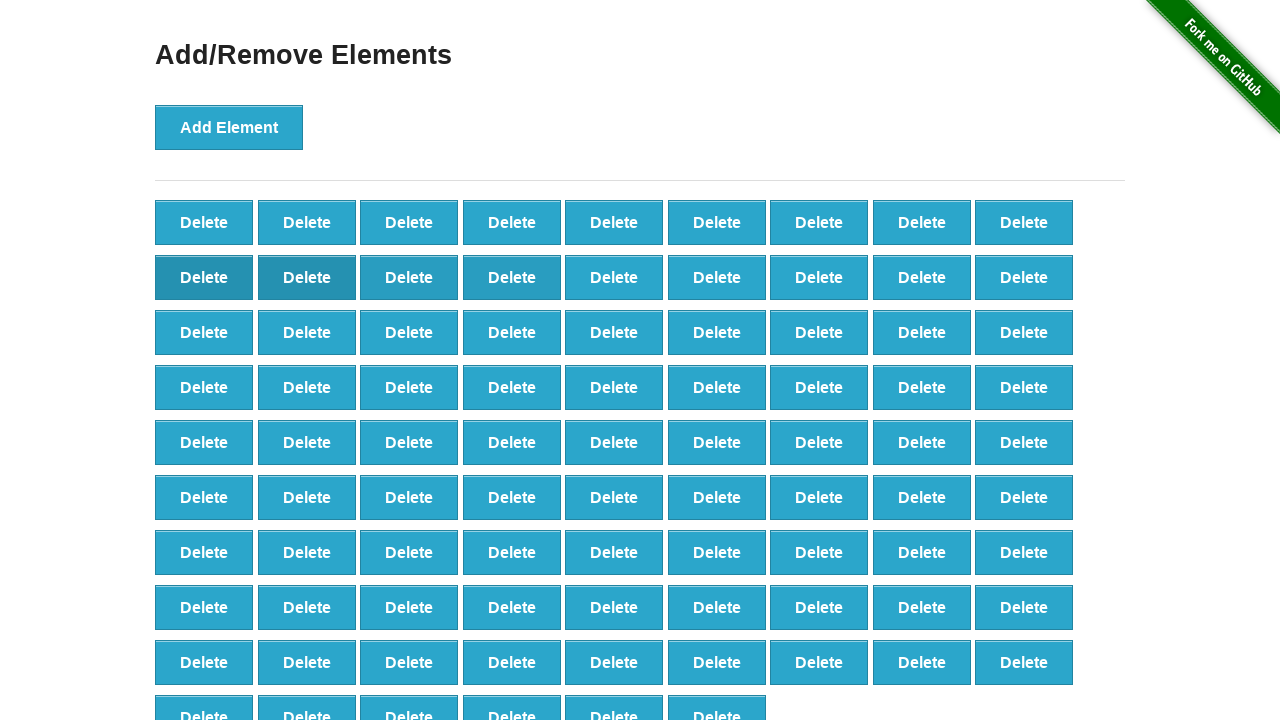

Clicked delete button (iteration 14/20) at (614, 277) on button:has-text('Delete') >> nth=13
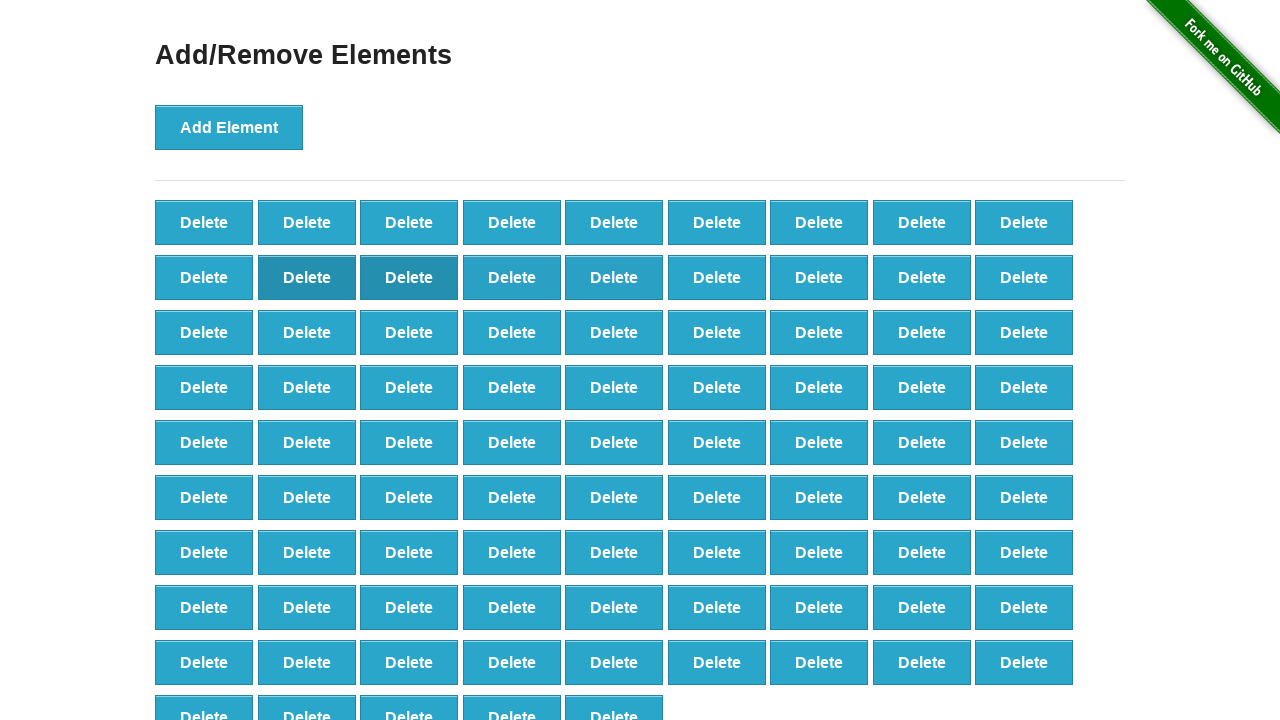

Clicked delete button (iteration 15/20) at (717, 277) on button:has-text('Delete') >> nth=14
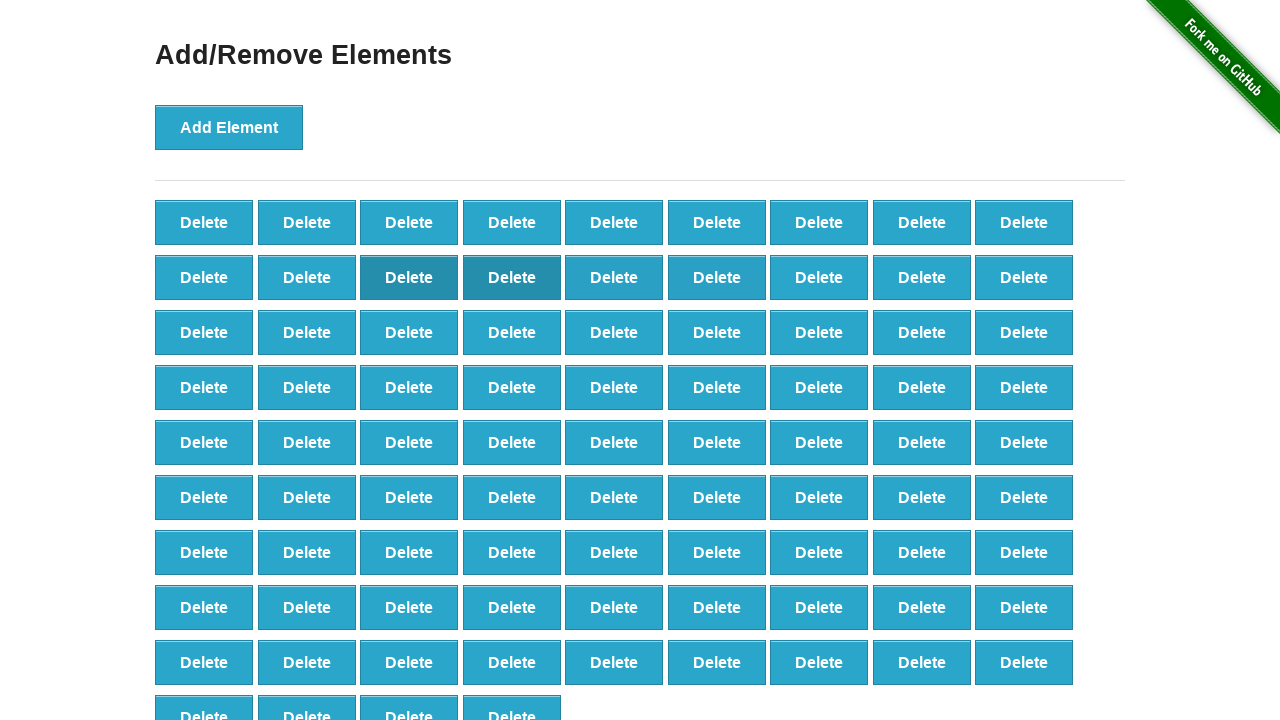

Clicked delete button (iteration 16/20) at (819, 277) on button:has-text('Delete') >> nth=15
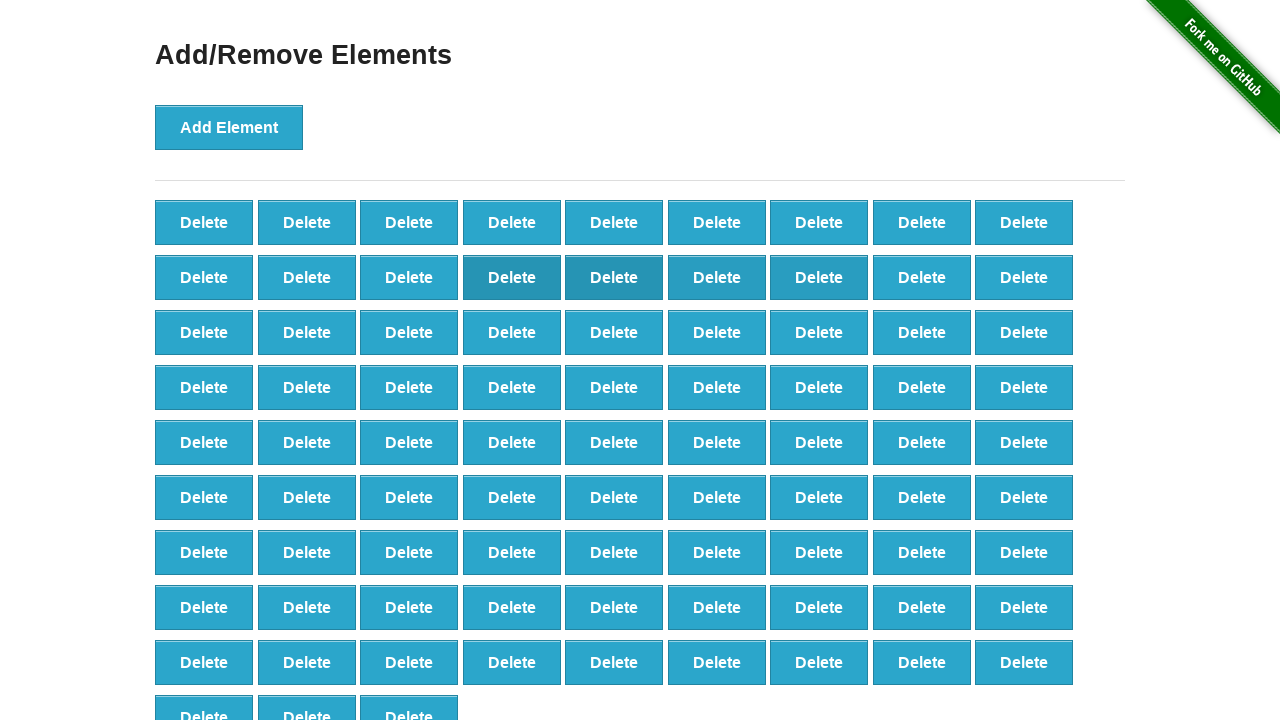

Clicked delete button (iteration 17/20) at (922, 277) on button:has-text('Delete') >> nth=16
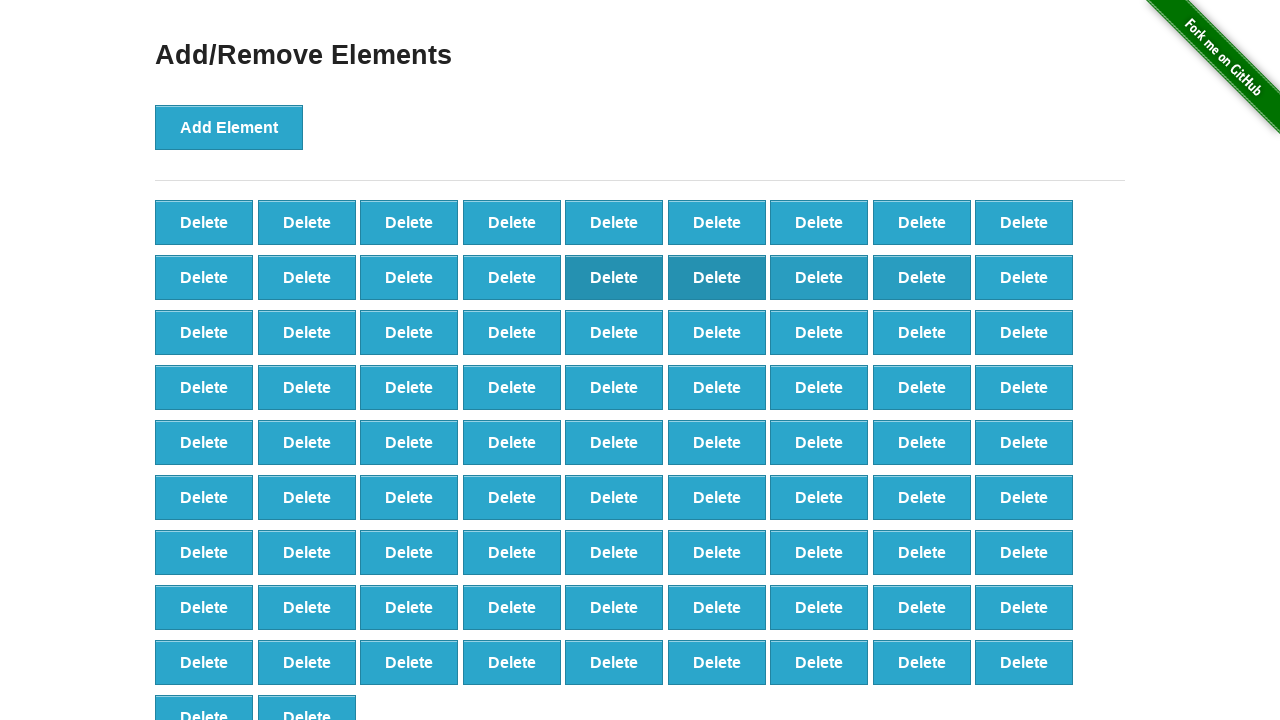

Clicked delete button (iteration 18/20) at (1024, 277) on button:has-text('Delete') >> nth=17
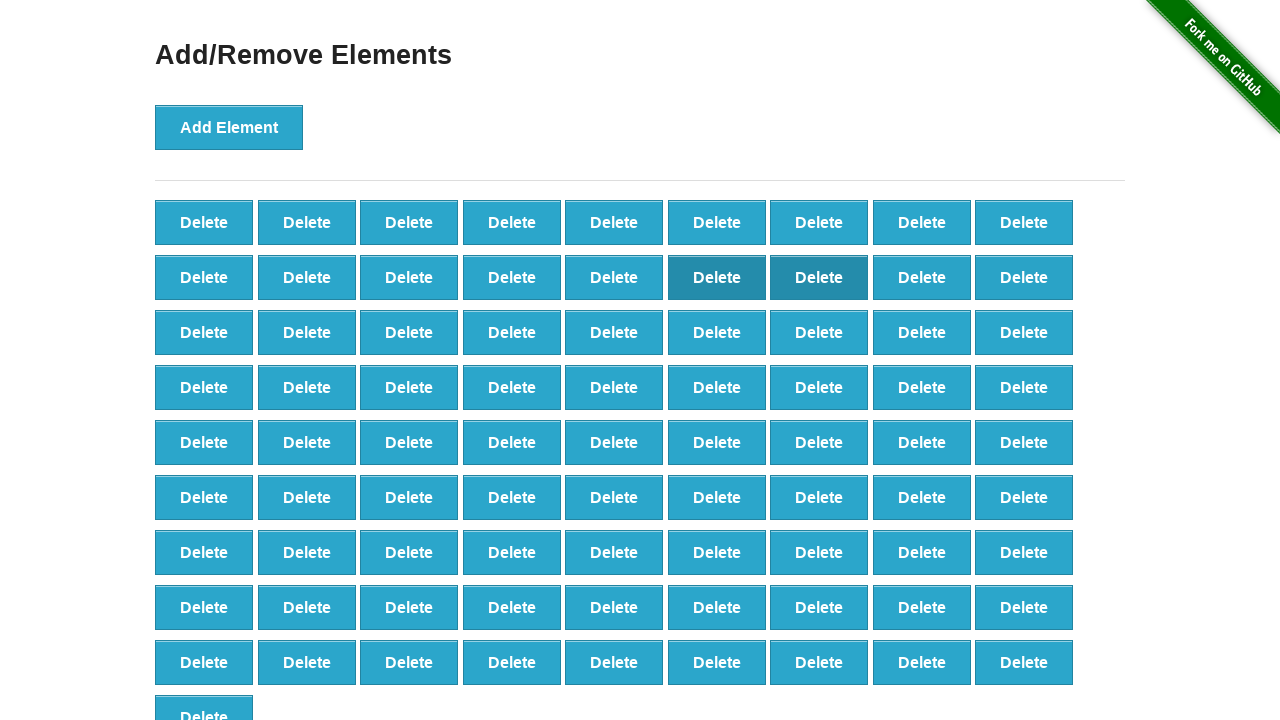

Clicked delete button (iteration 19/20) at (204, 332) on button:has-text('Delete') >> nth=18
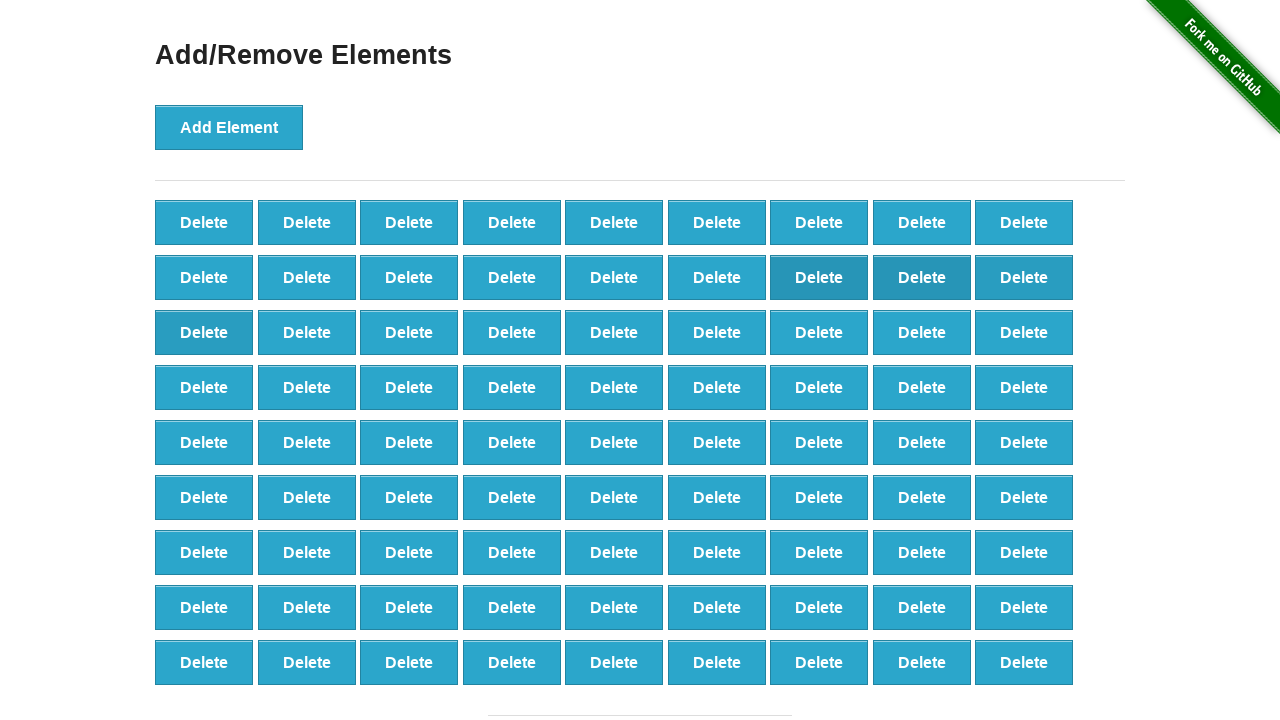

Clicked delete button (iteration 20/20) at (307, 332) on button:has-text('Delete') >> nth=19
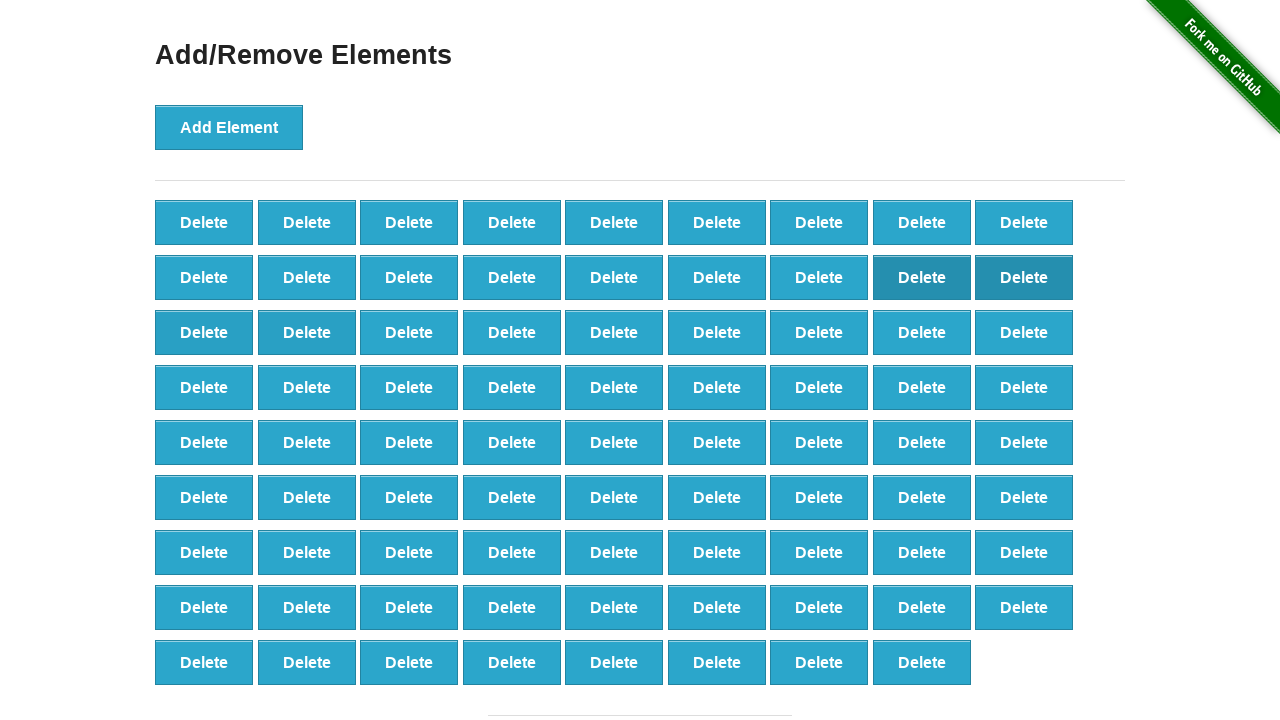

Counted remaining delete buttons: 80
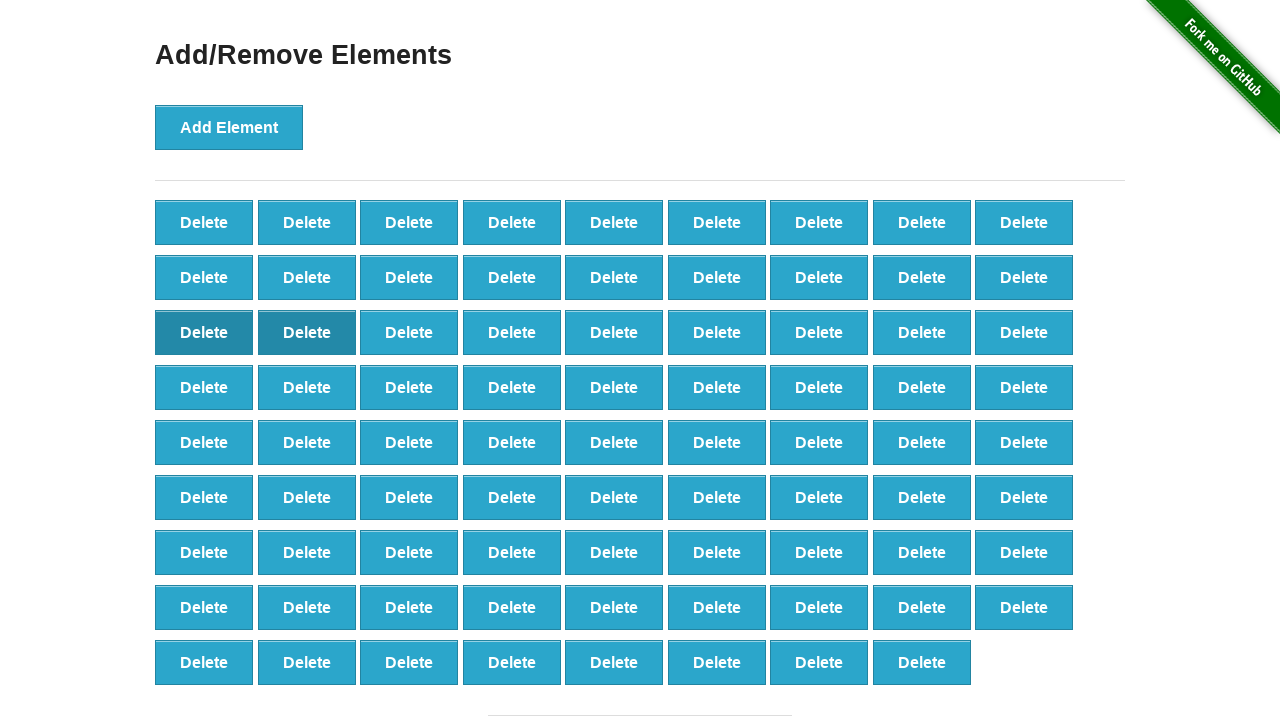

Verified that 80 delete buttons remain after removing 20 elements
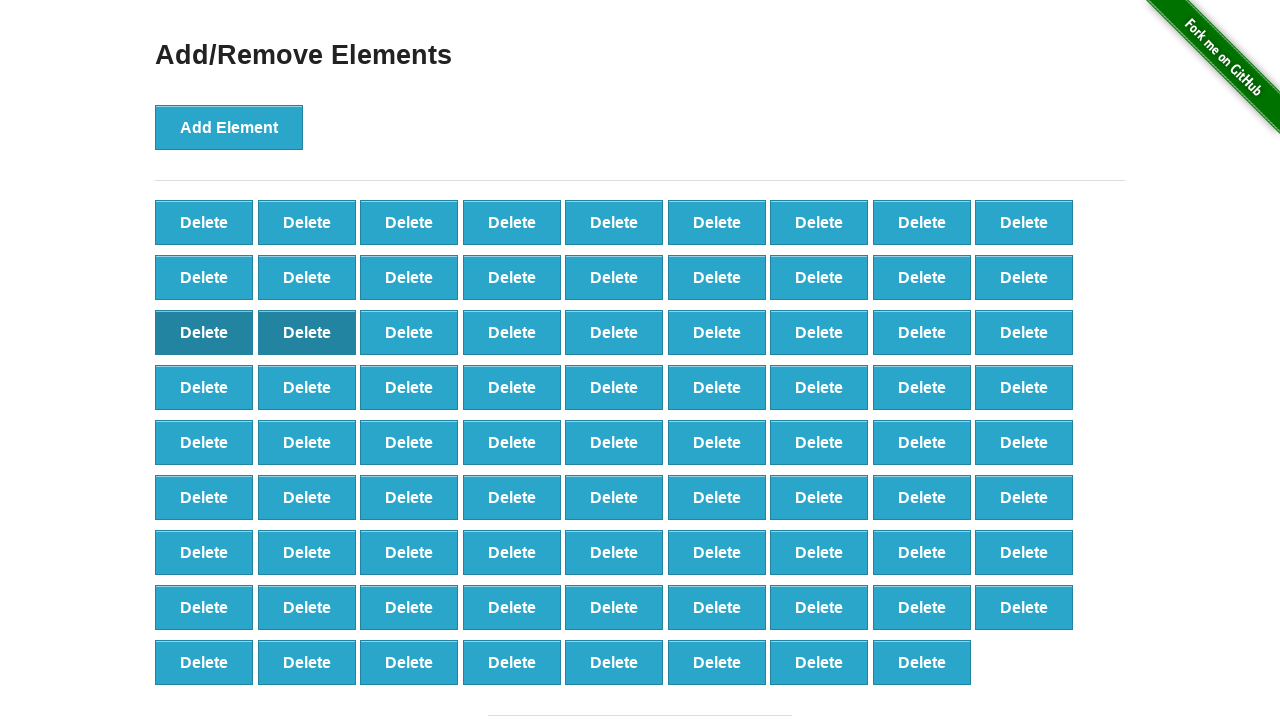

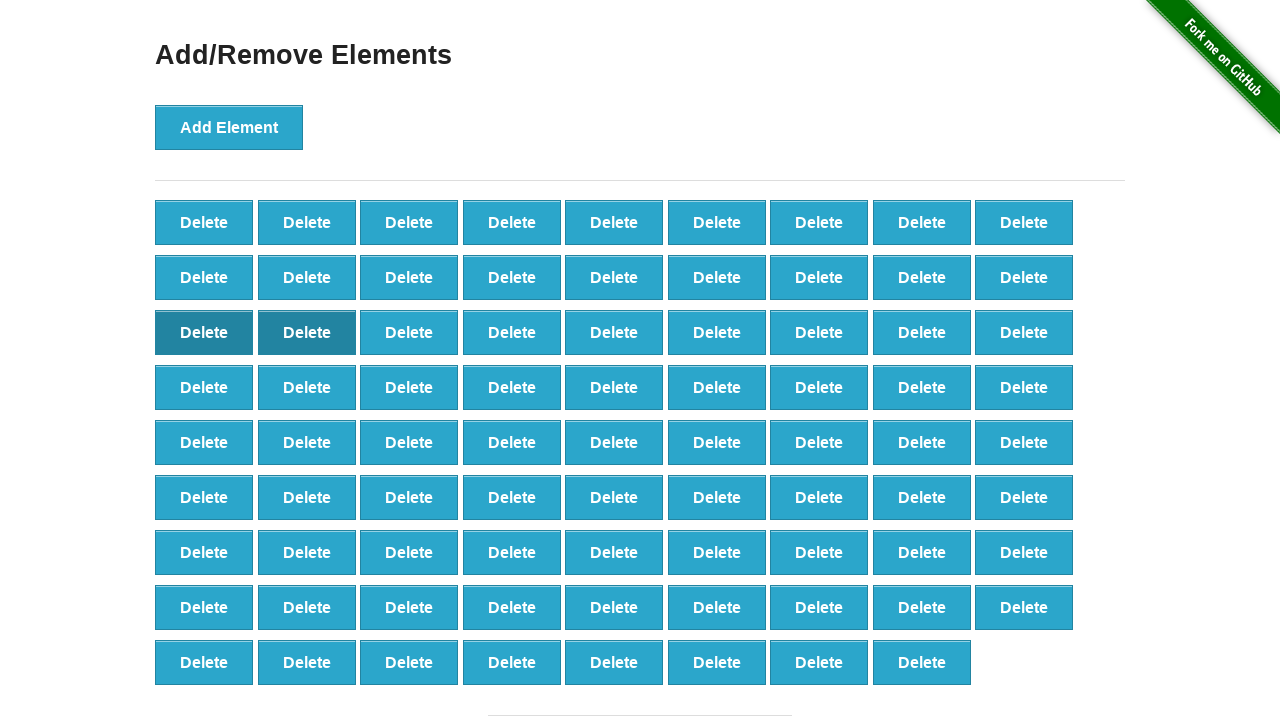